Navigates to the world clock page and iterates through table rows to access city links in the time zone table

Starting URL: https://www.timeanddate.com/worldclock/

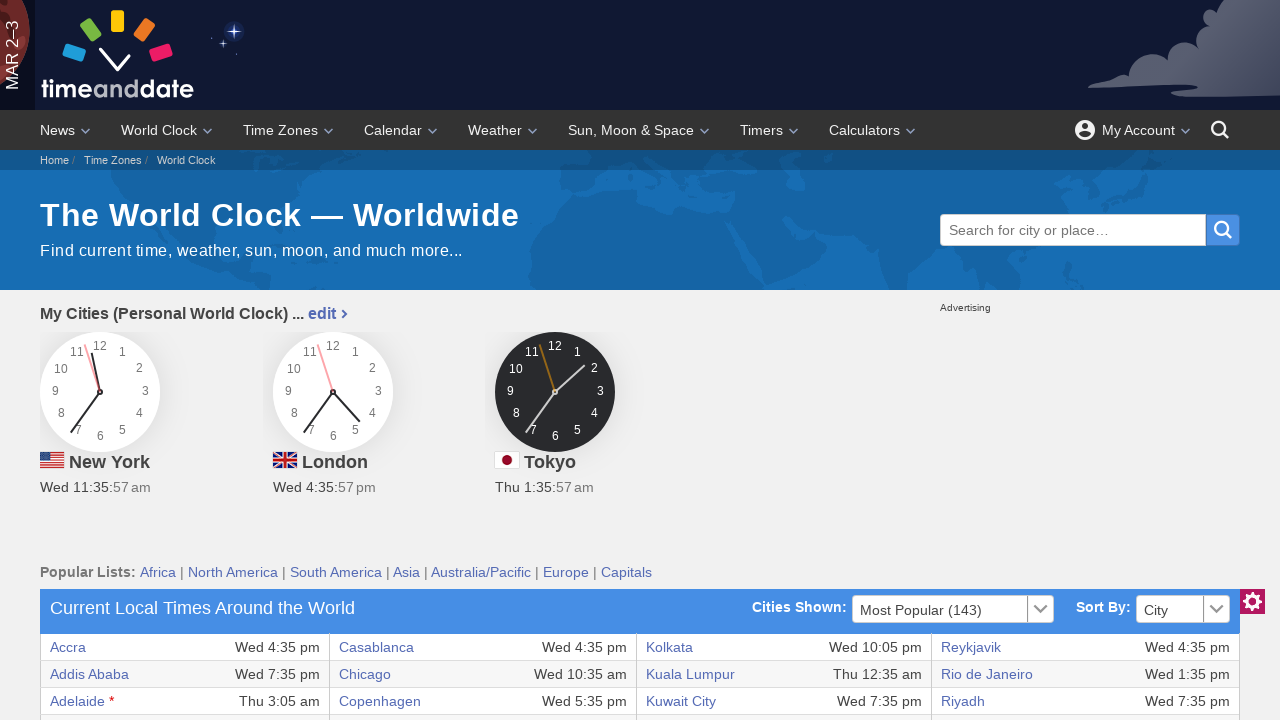

Navigated to world clock page
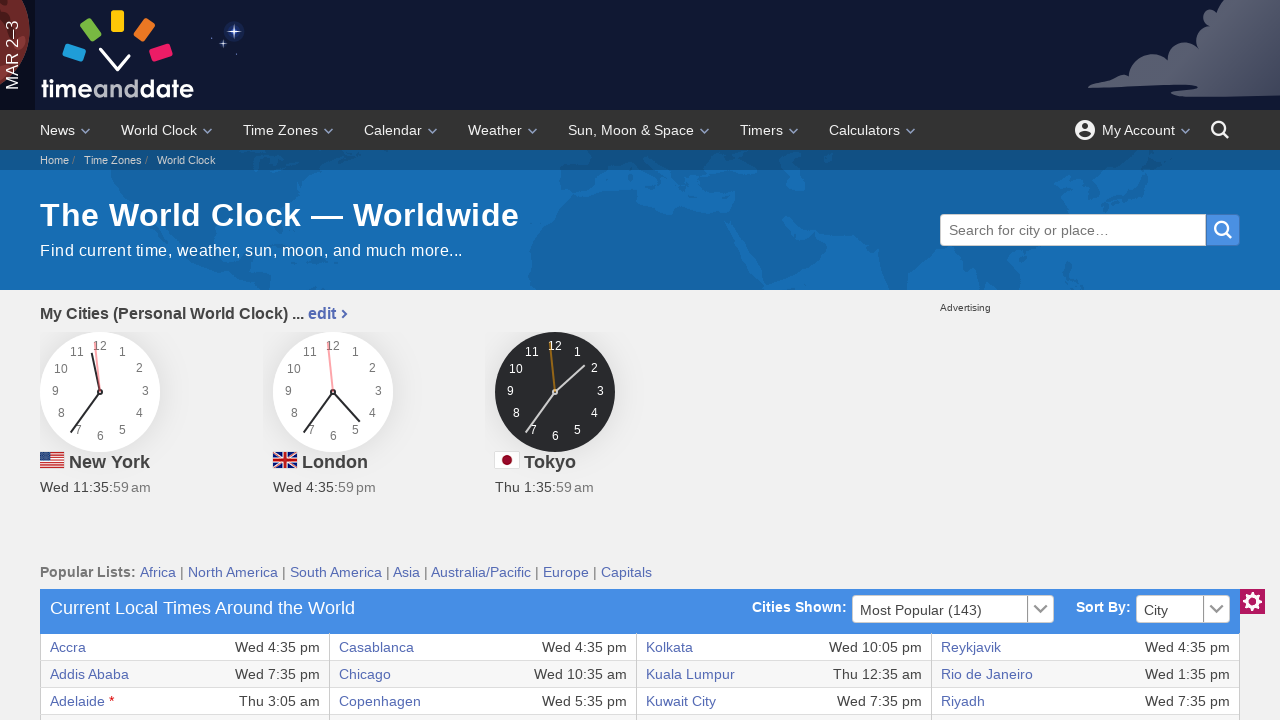

Clicked city link in row 1 of time zone table at (68, 647) on //table/tbody/tr[1]/td[1]/a
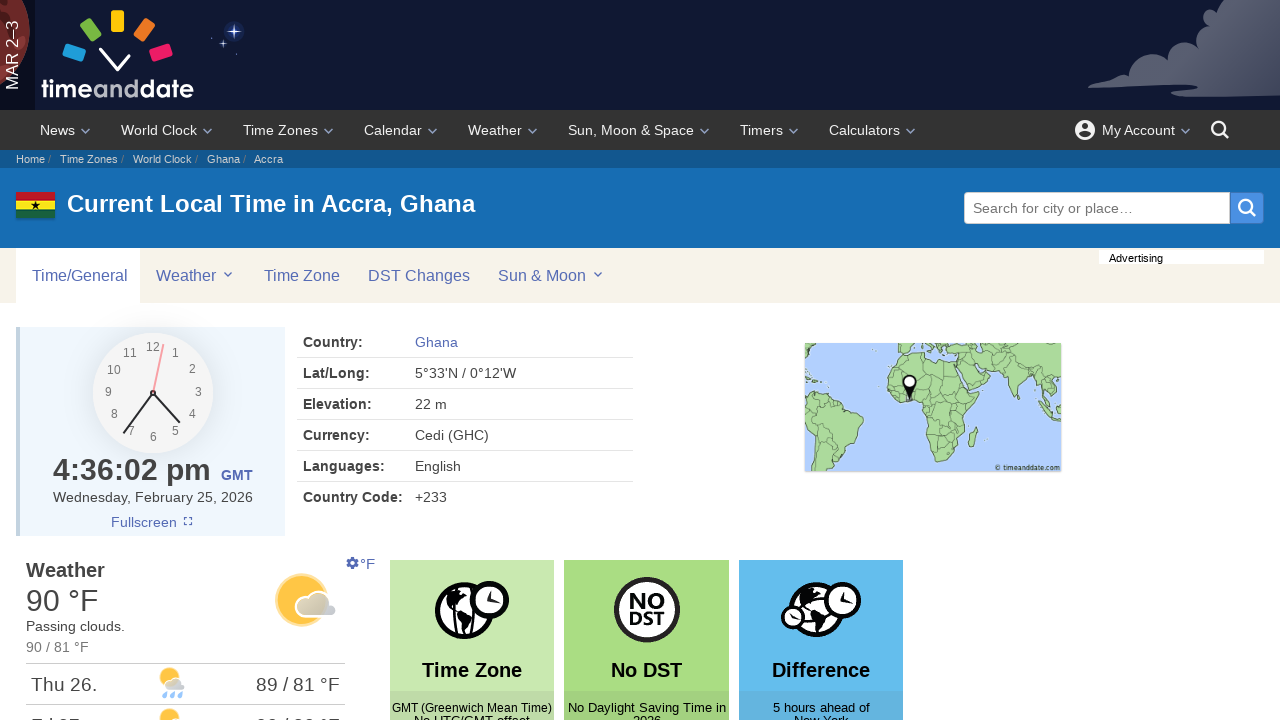

Navigated back to world clock page
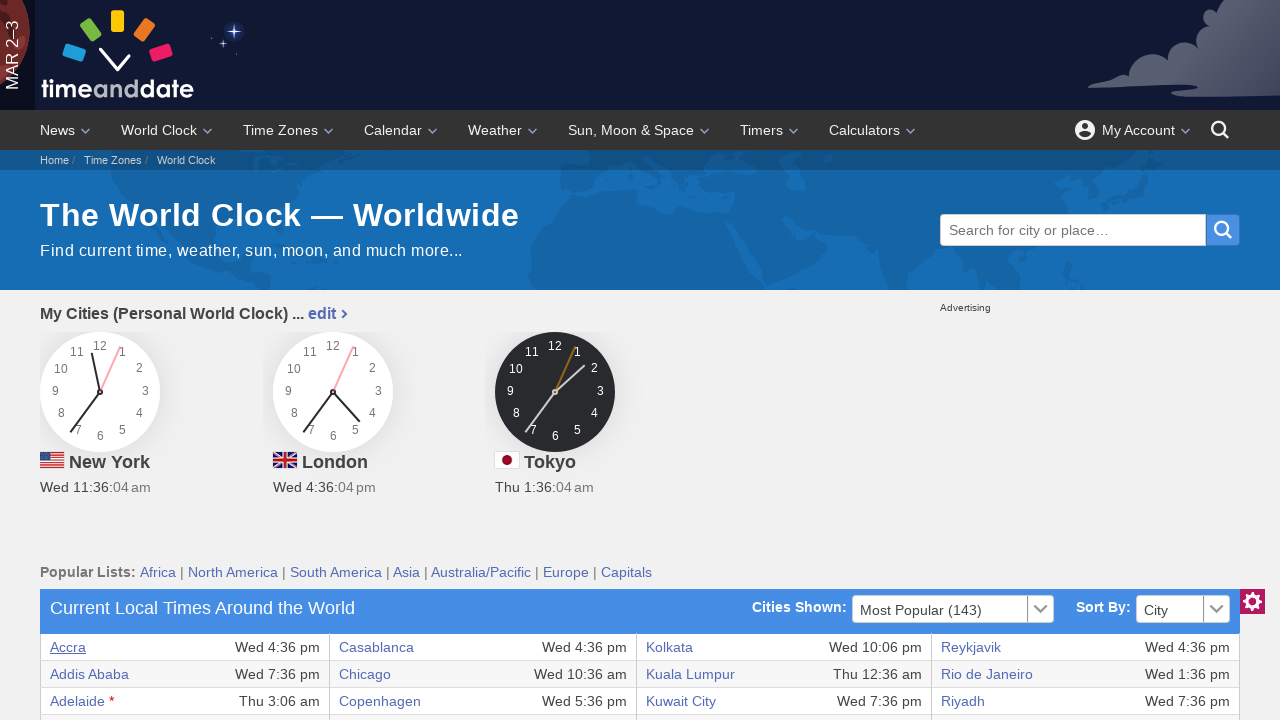

Time zone table loaded and ready for next iteration
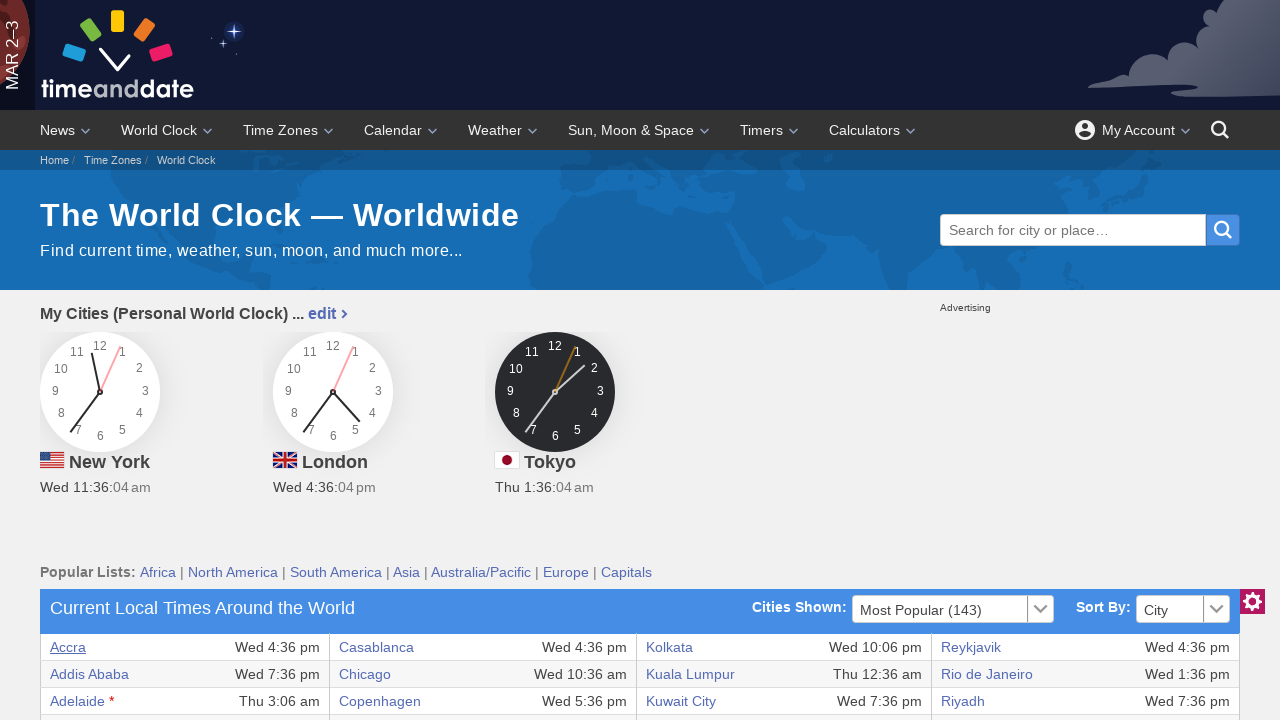

Clicked city link in row 2 of time zone table at (90, 674) on //table/tbody/tr[2]/td[1]/a
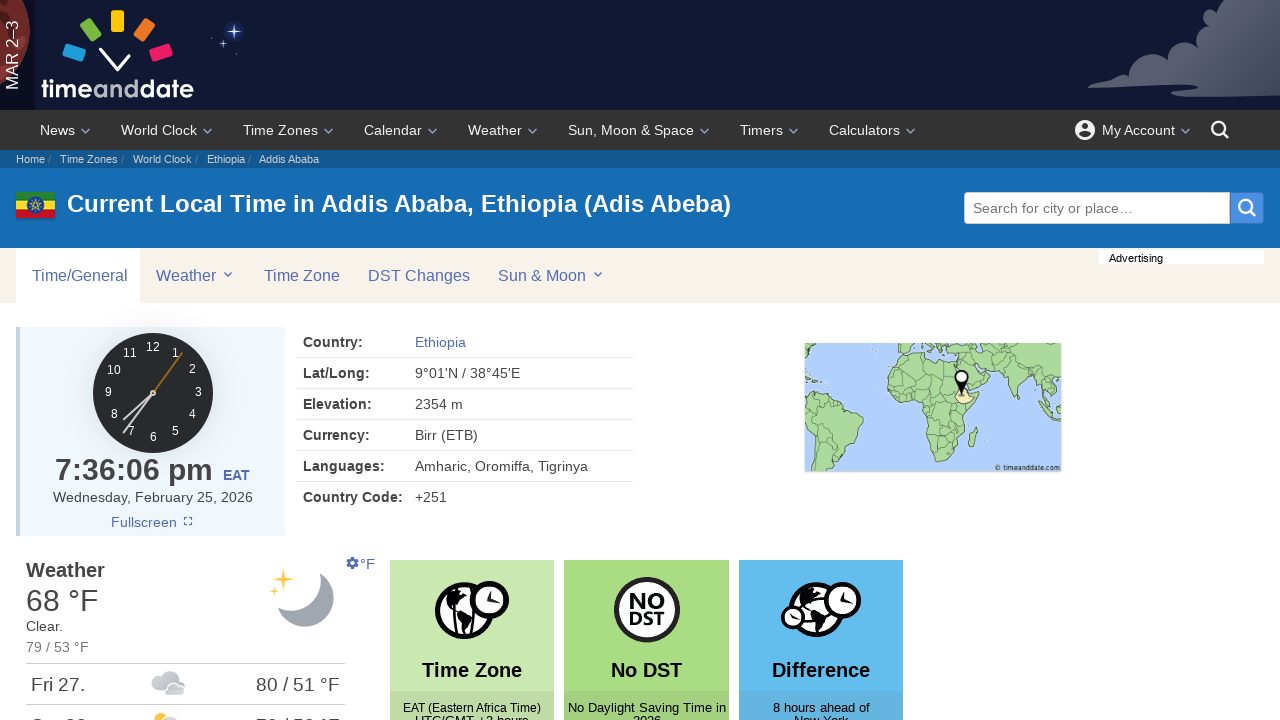

Navigated back to world clock page
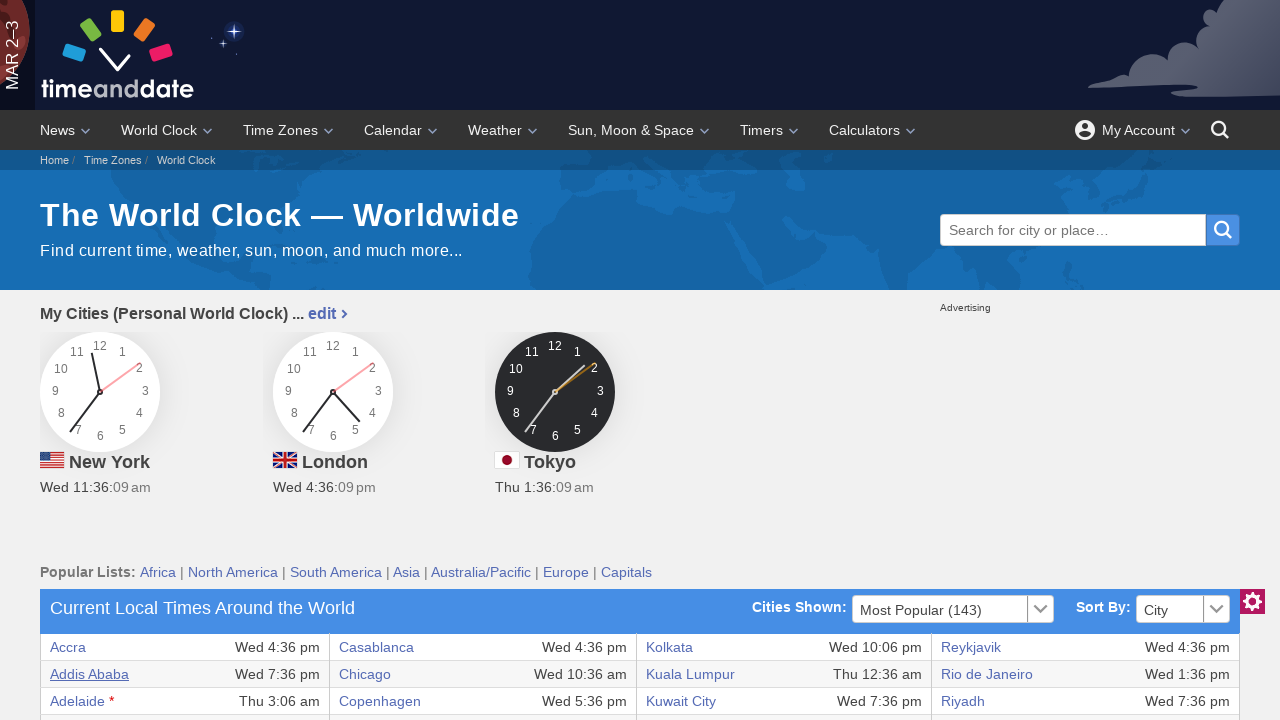

Time zone table loaded and ready for next iteration
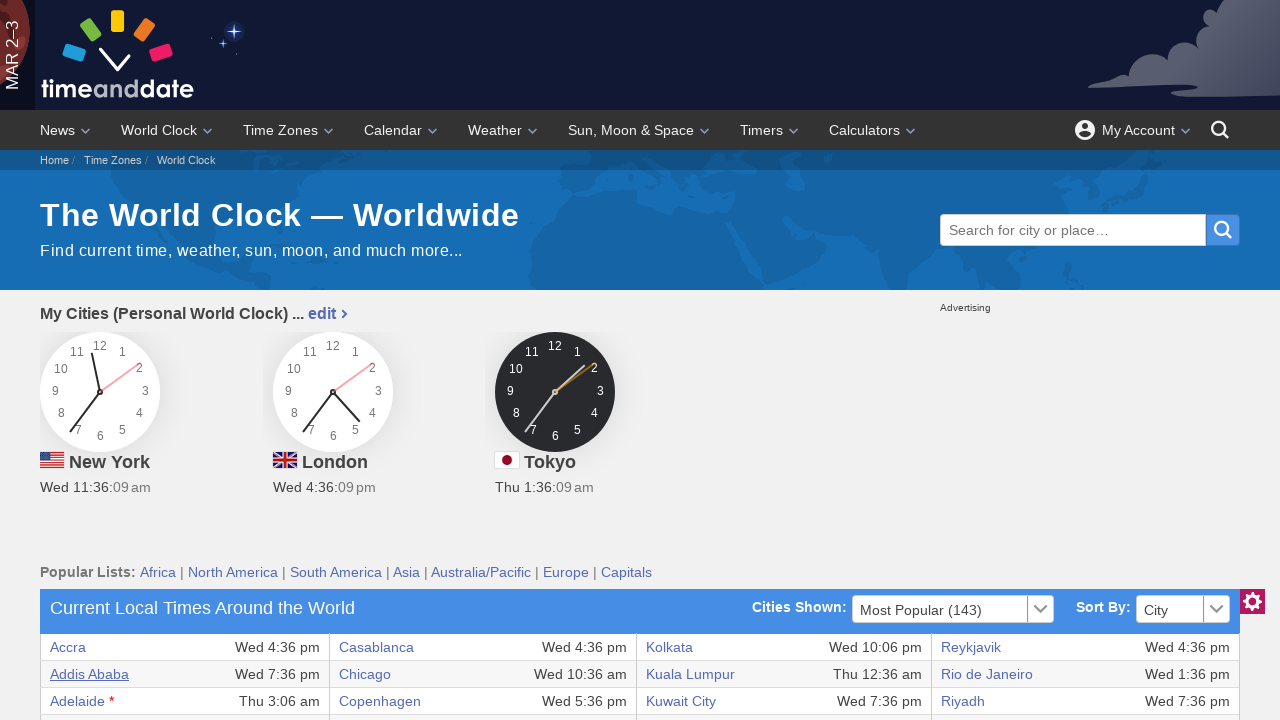

Clicked city link in row 3 of time zone table at (78, 701) on //table/tbody/tr[3]/td[1]/a
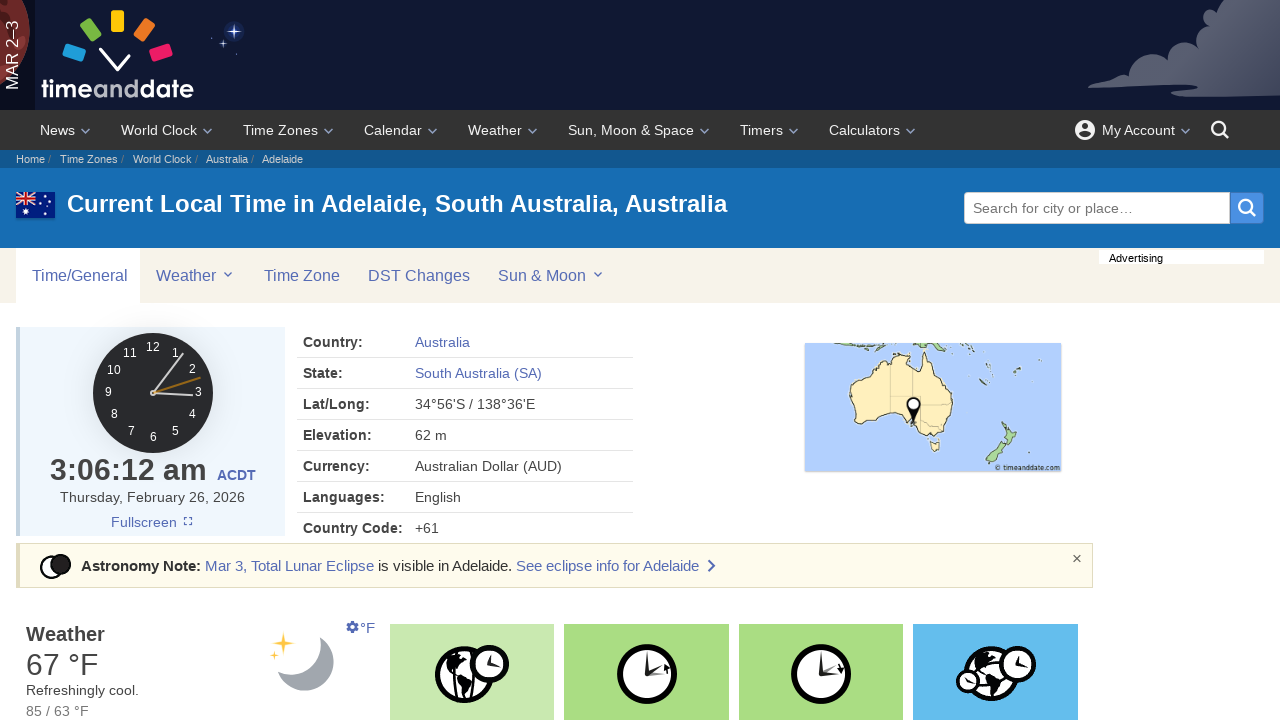

Navigated back to world clock page
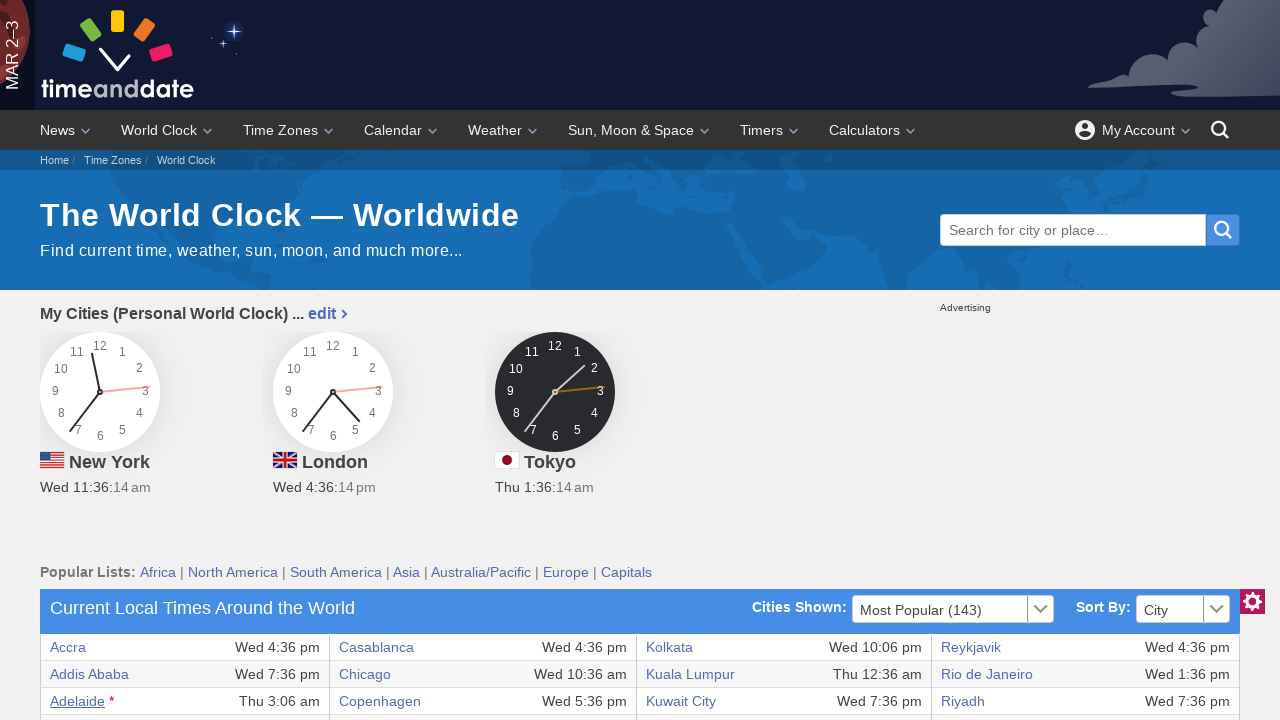

Time zone table loaded and ready for next iteration
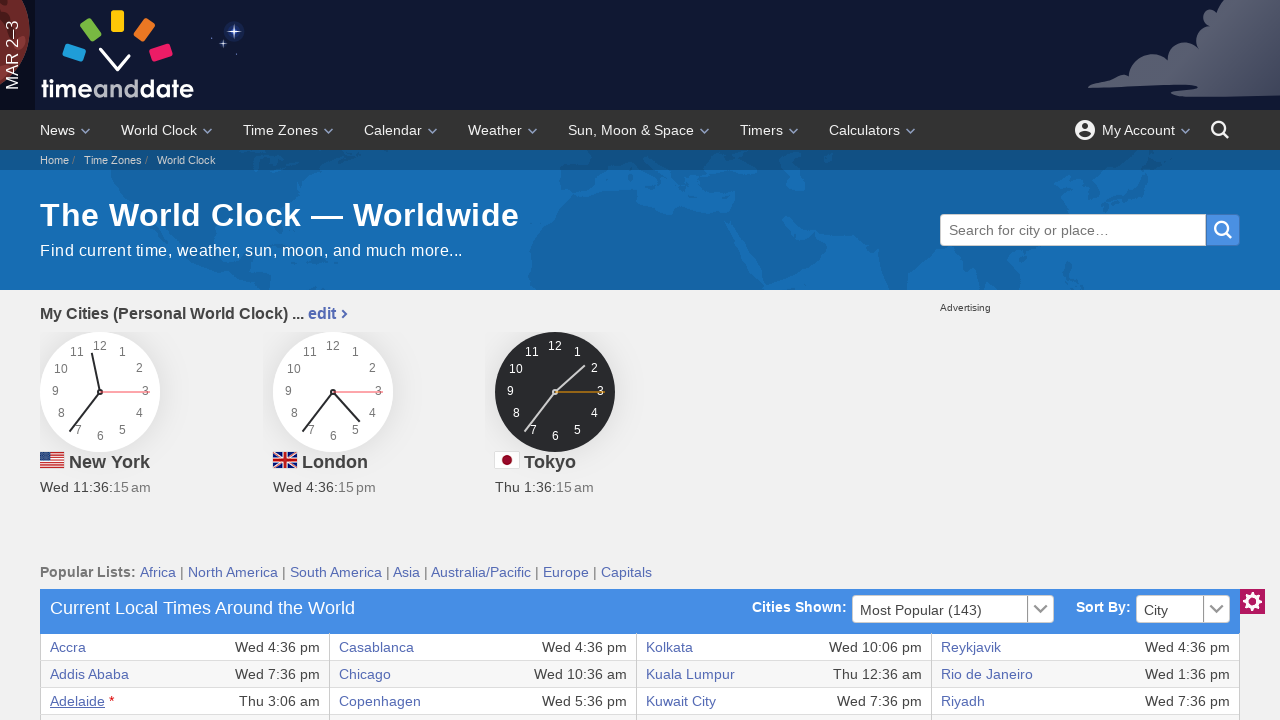

Clicked city link in row 4 of time zone table at (72, 712) on //table/tbody/tr[4]/td[1]/a
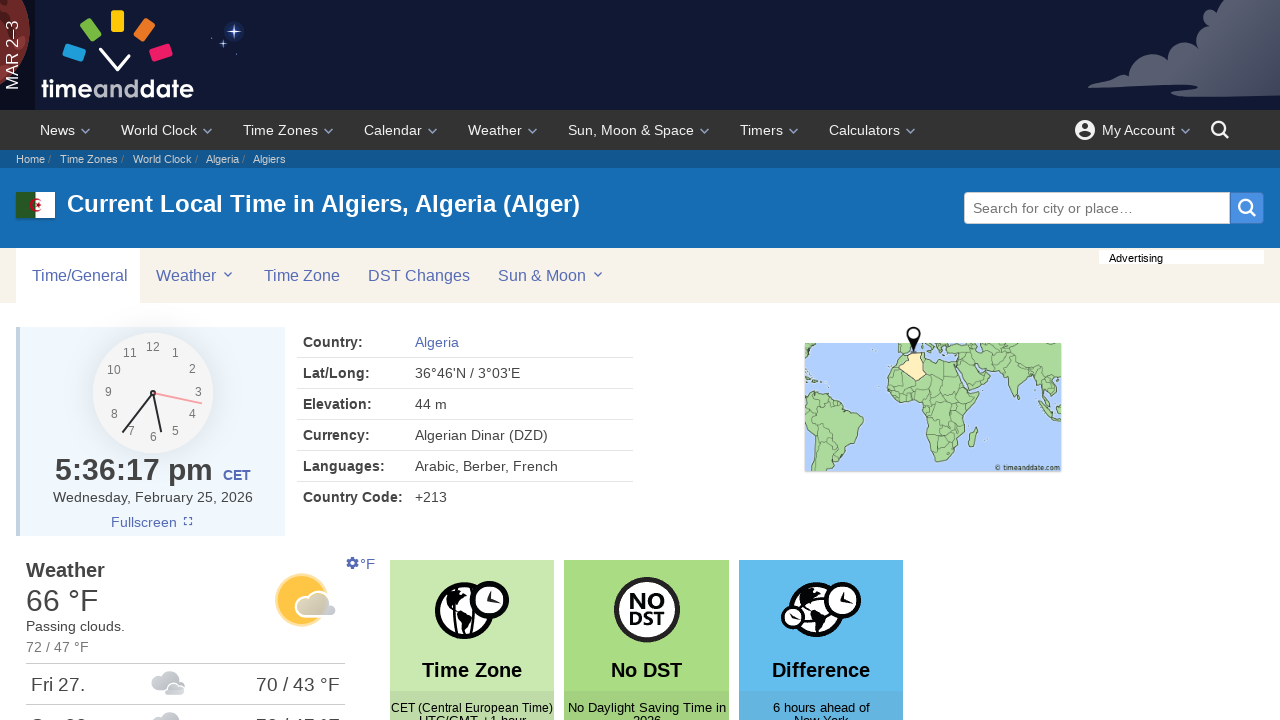

Navigated back to world clock page
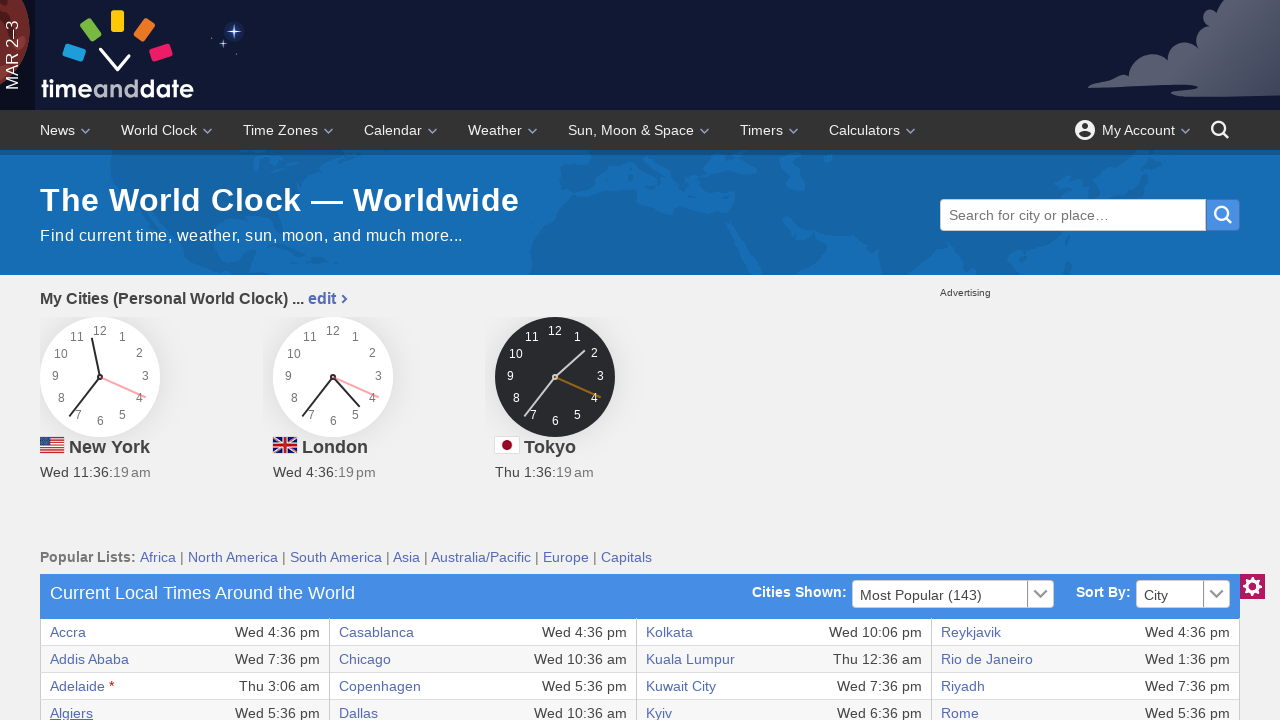

Time zone table loaded and ready for next iteration
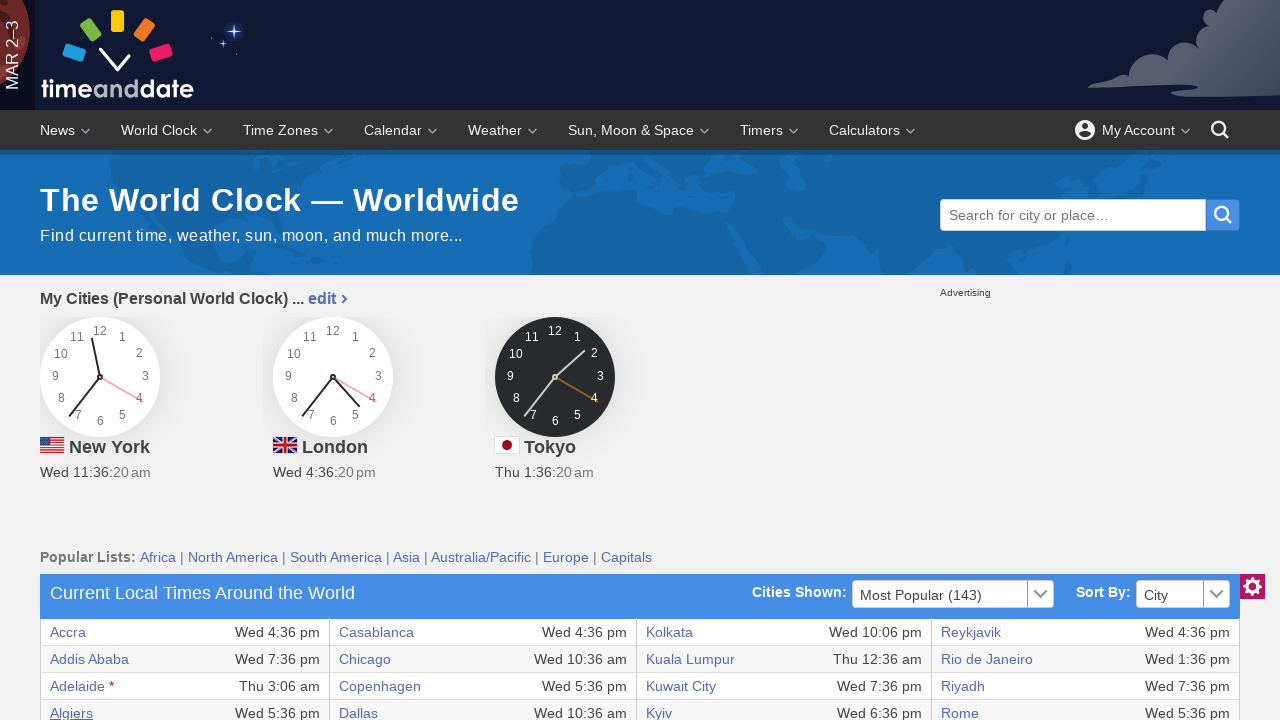

Clicked city link in row 5 of time zone table at (72, 361) on //table/tbody/tr[5]/td[1]/a
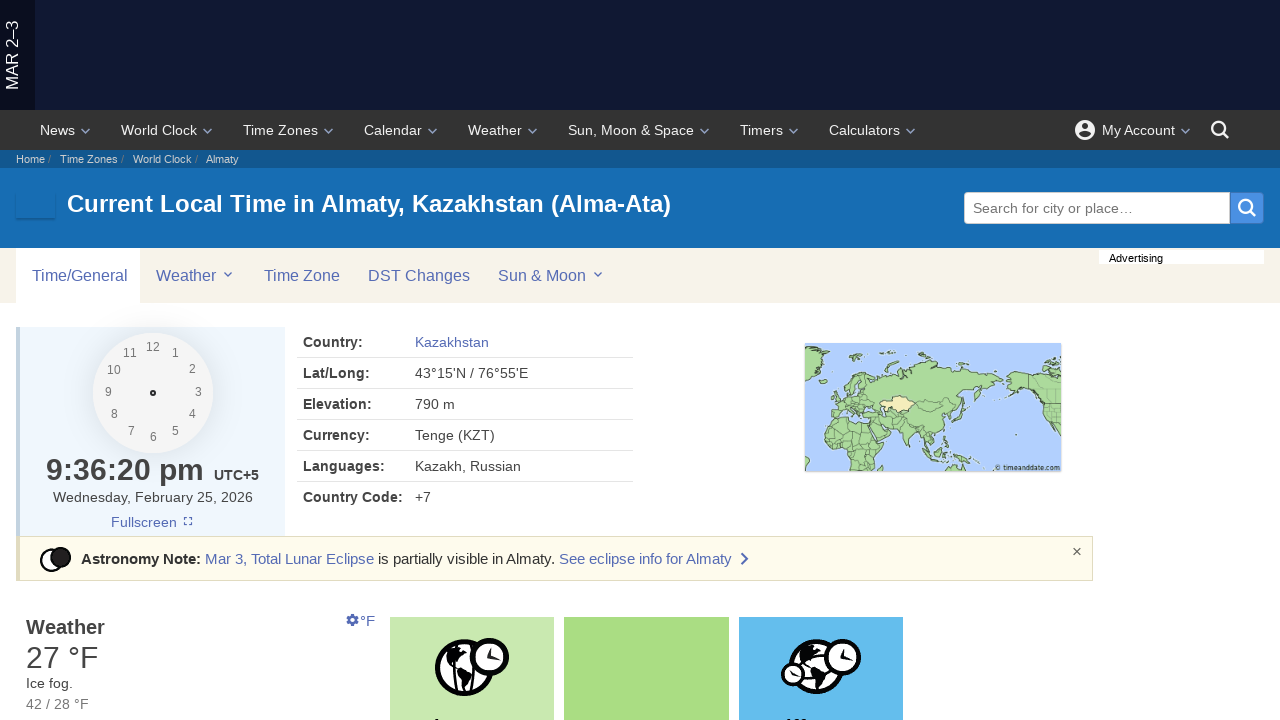

Navigated back to world clock page
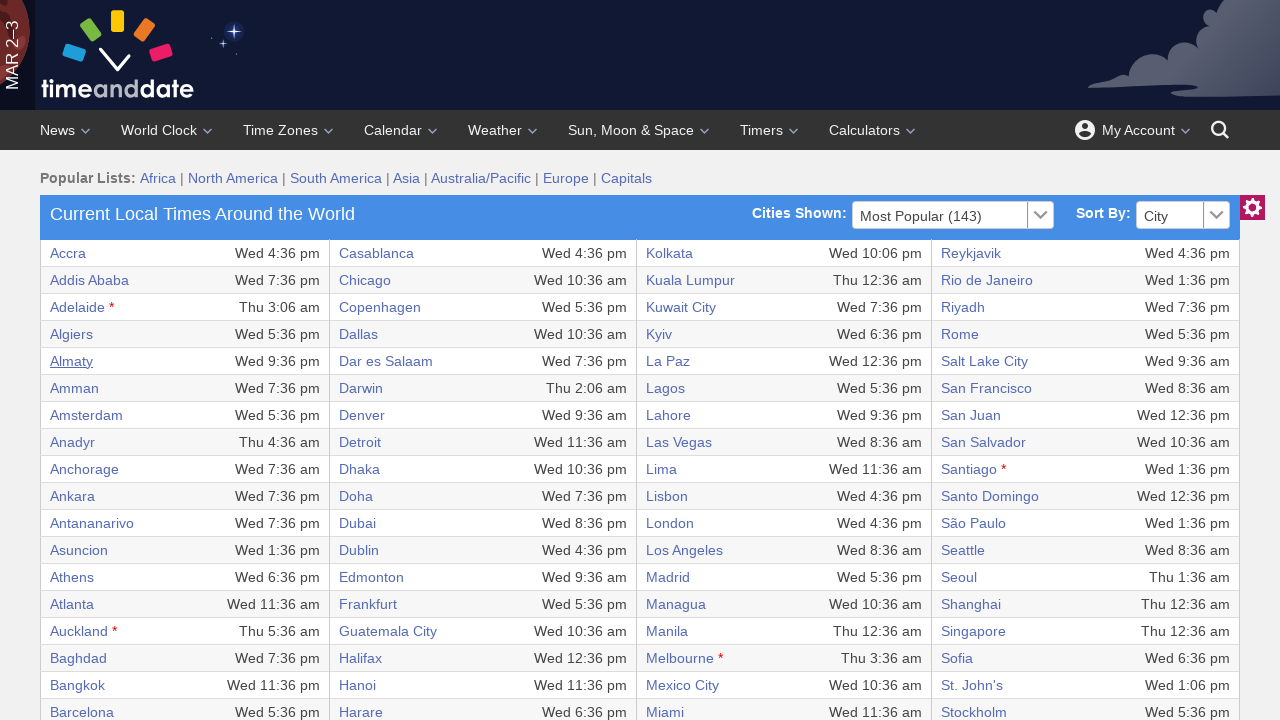

Time zone table loaded and ready for next iteration
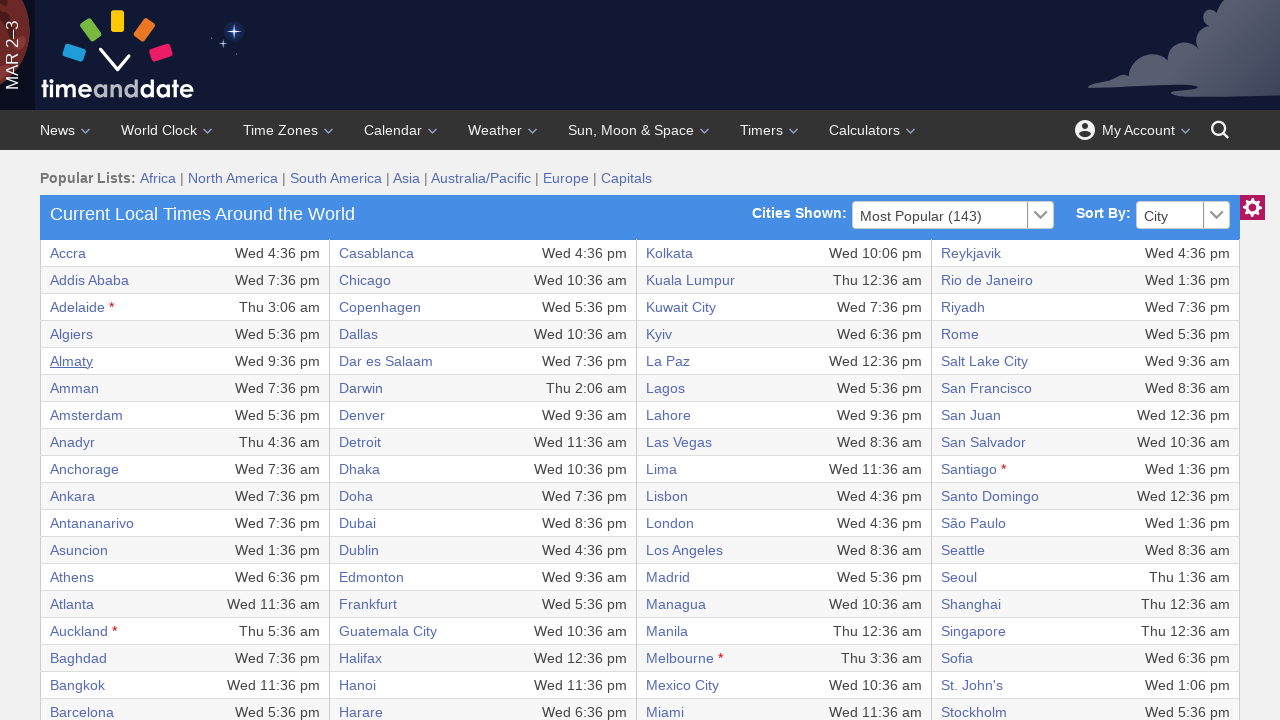

Clicked city link in row 6 of time zone table at (74, 388) on //table/tbody/tr[6]/td[1]/a
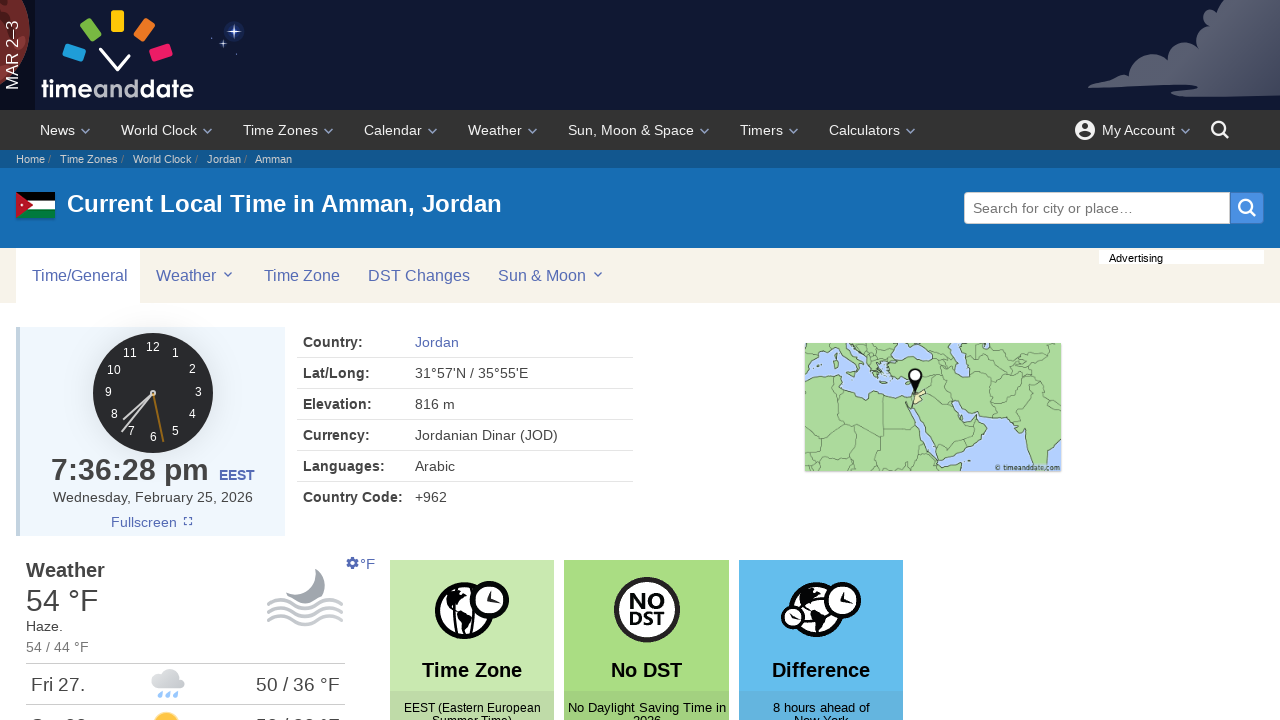

Navigated back to world clock page
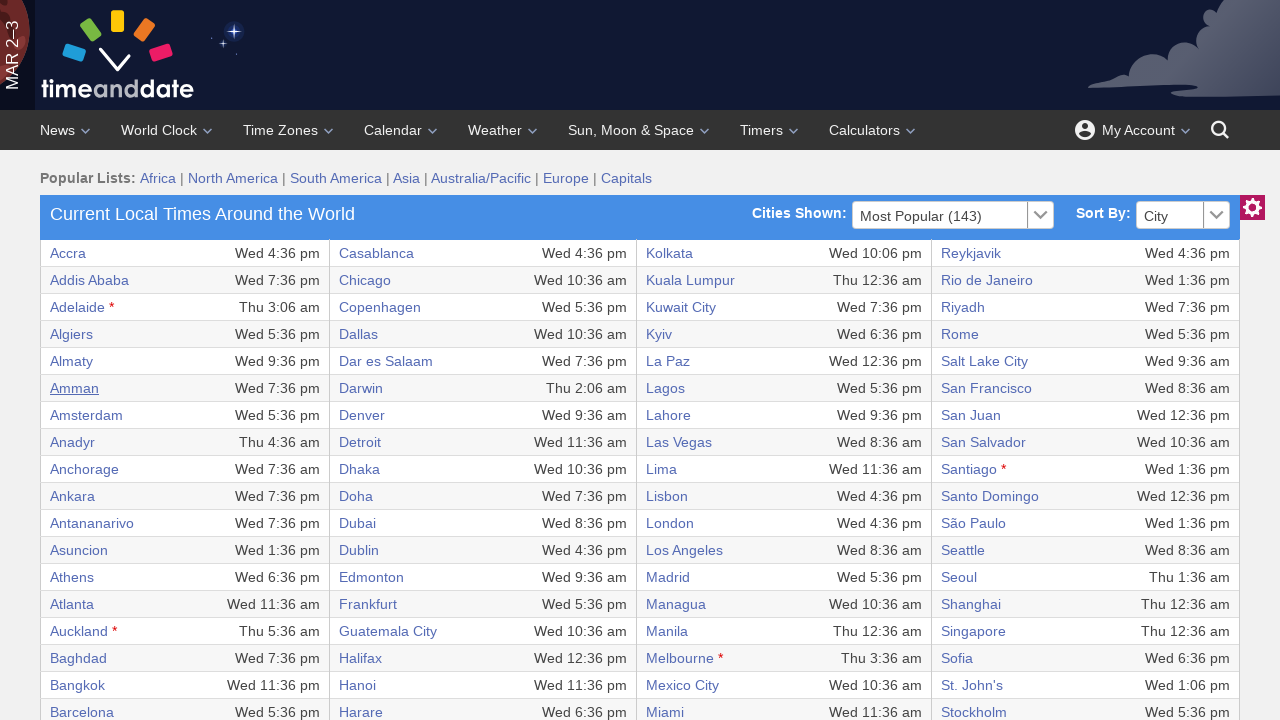

Time zone table loaded and ready for next iteration
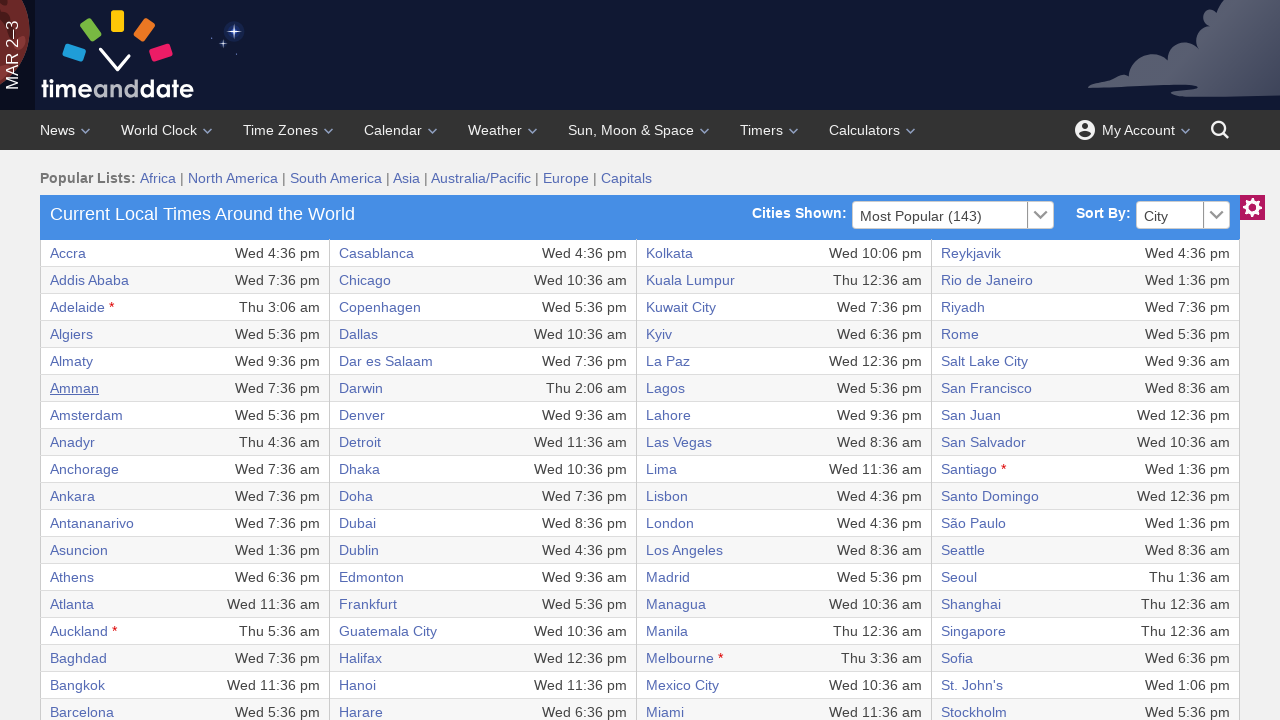

Clicked city link in row 7 of time zone table at (86, 415) on //table/tbody/tr[7]/td[1]/a
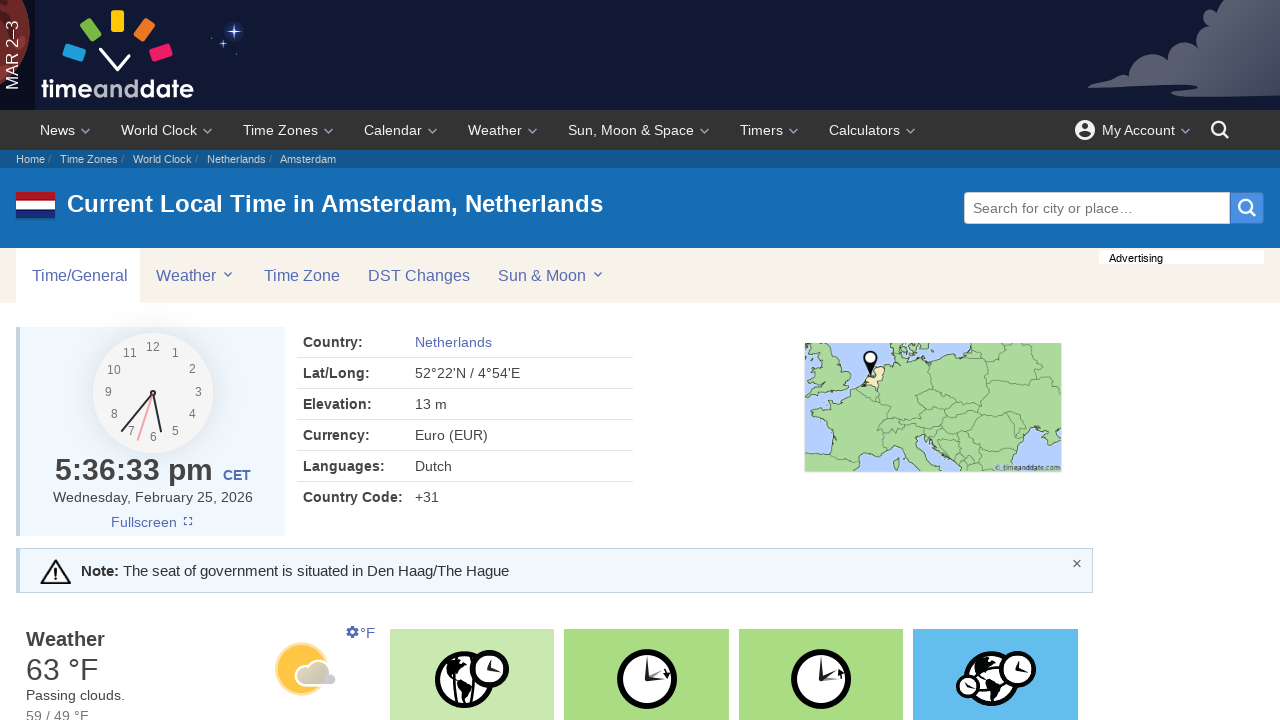

Navigated back to world clock page
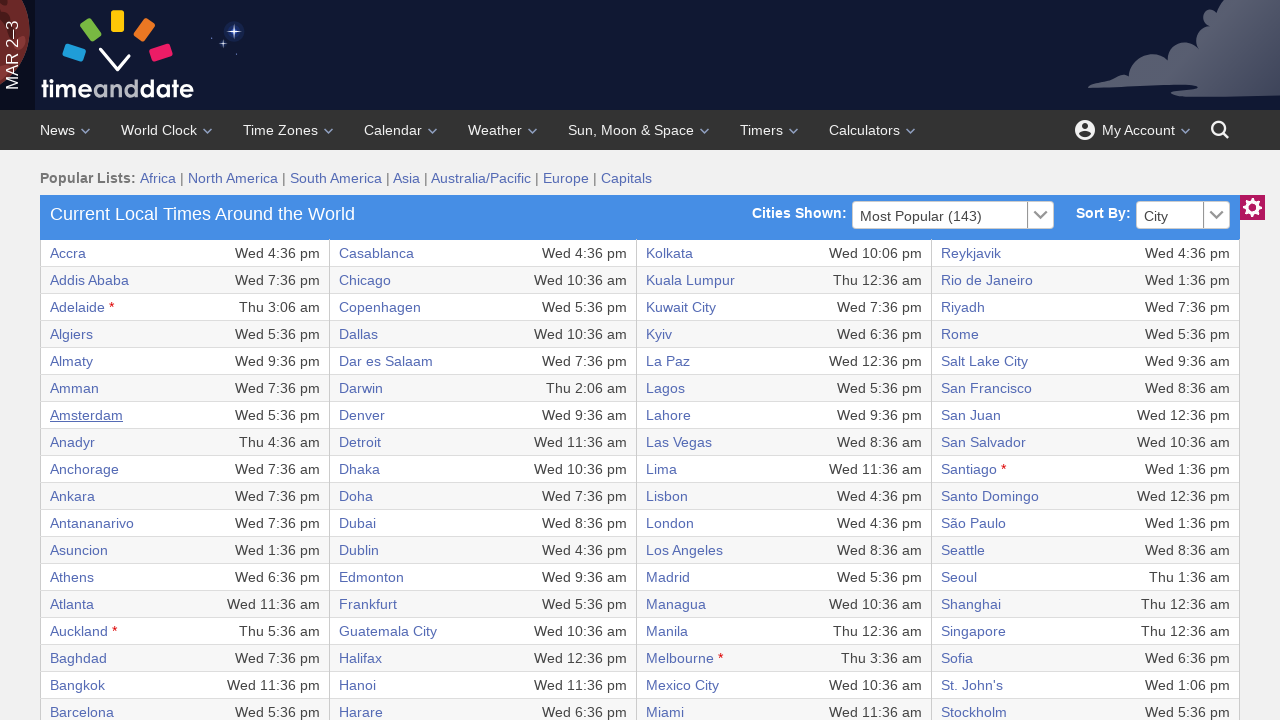

Time zone table loaded and ready for next iteration
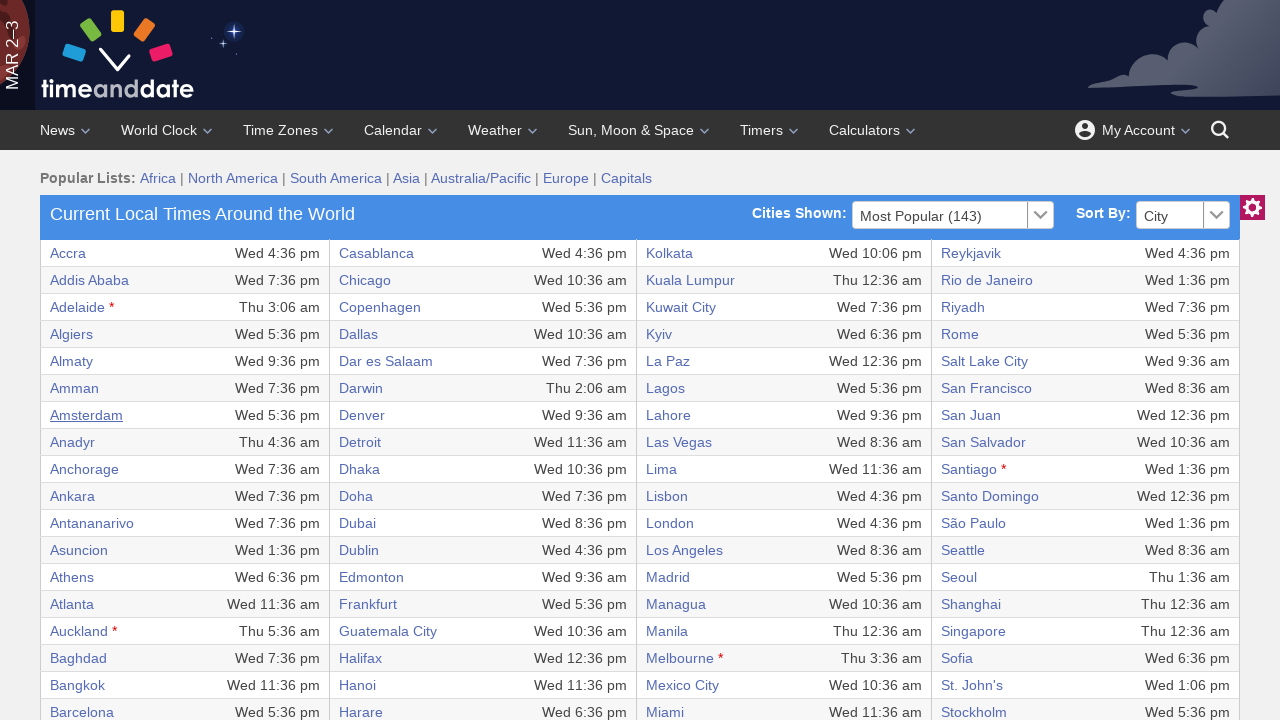

Clicked city link in row 8 of time zone table at (72, 442) on //table/tbody/tr[8]/td[1]/a
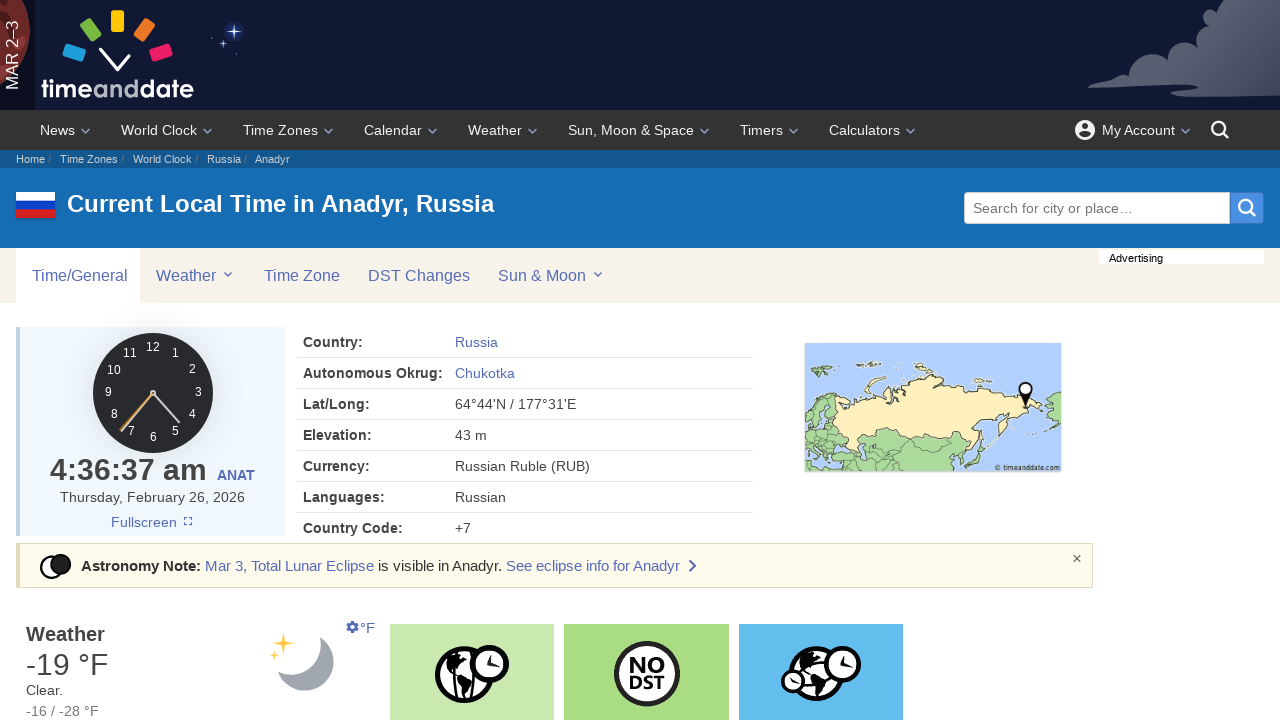

Navigated back to world clock page
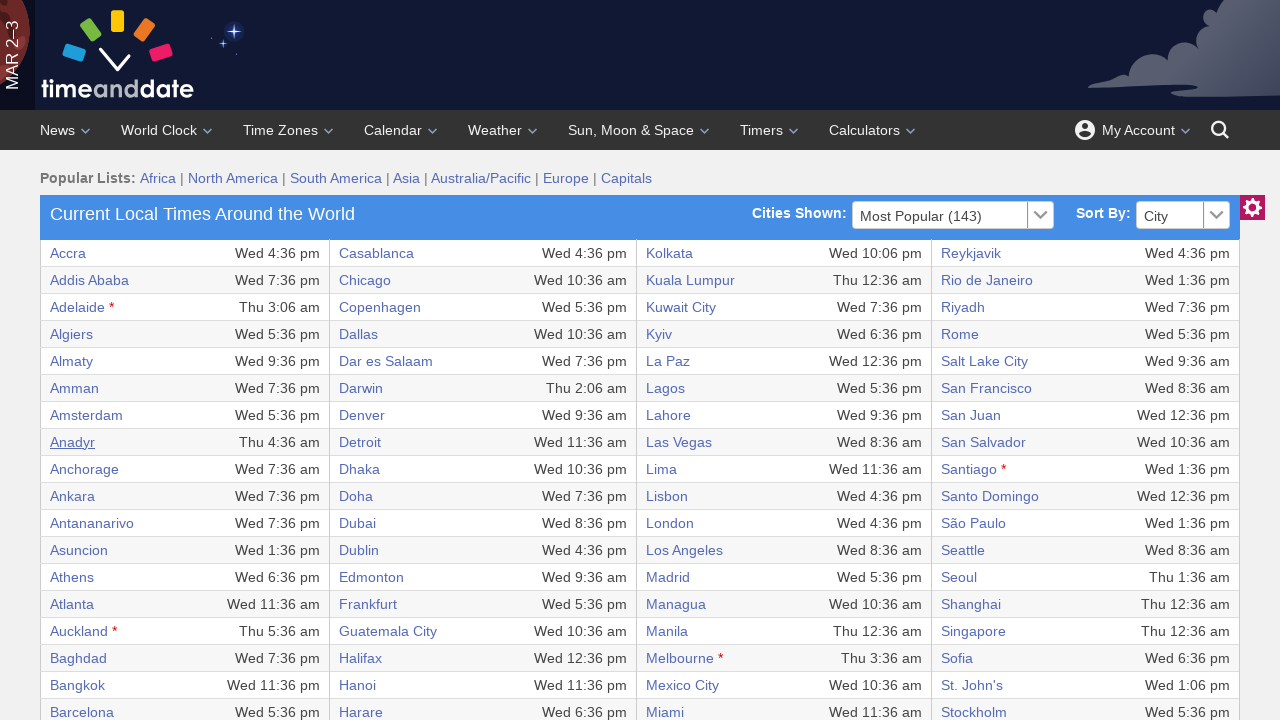

Time zone table loaded and ready for next iteration
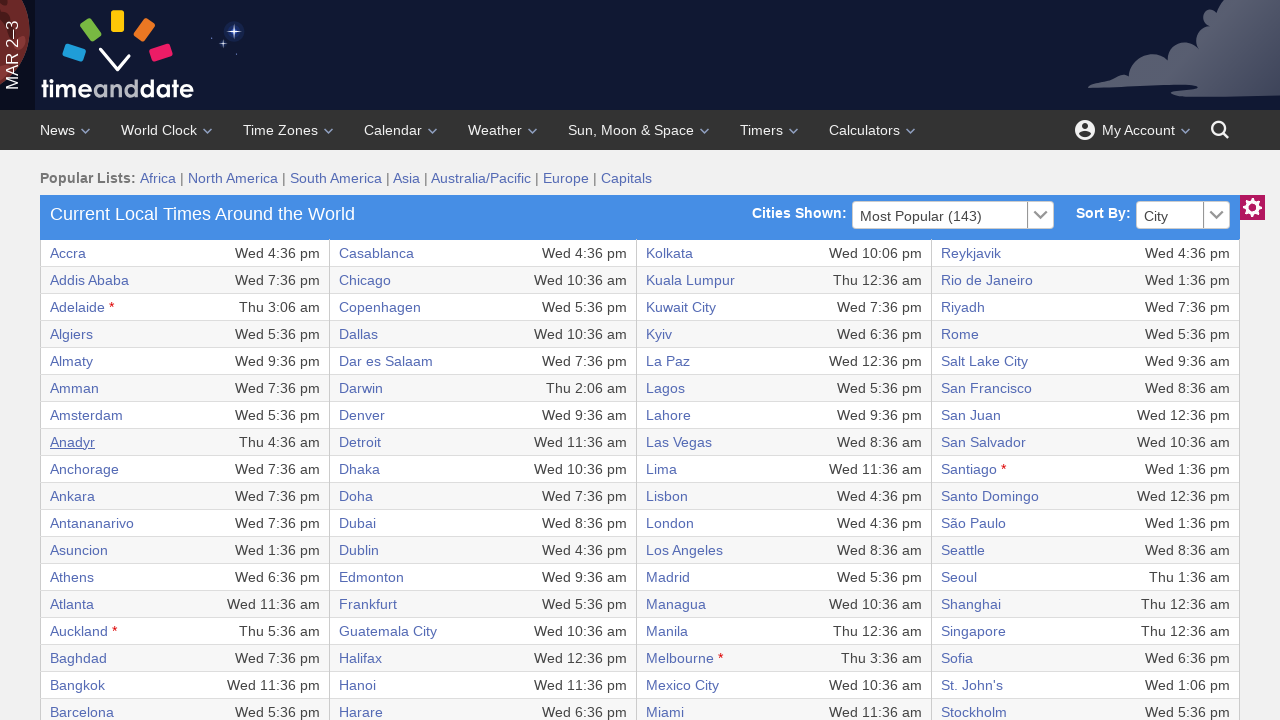

Clicked city link in row 9 of time zone table at (84, 469) on //table/tbody/tr[9]/td[1]/a
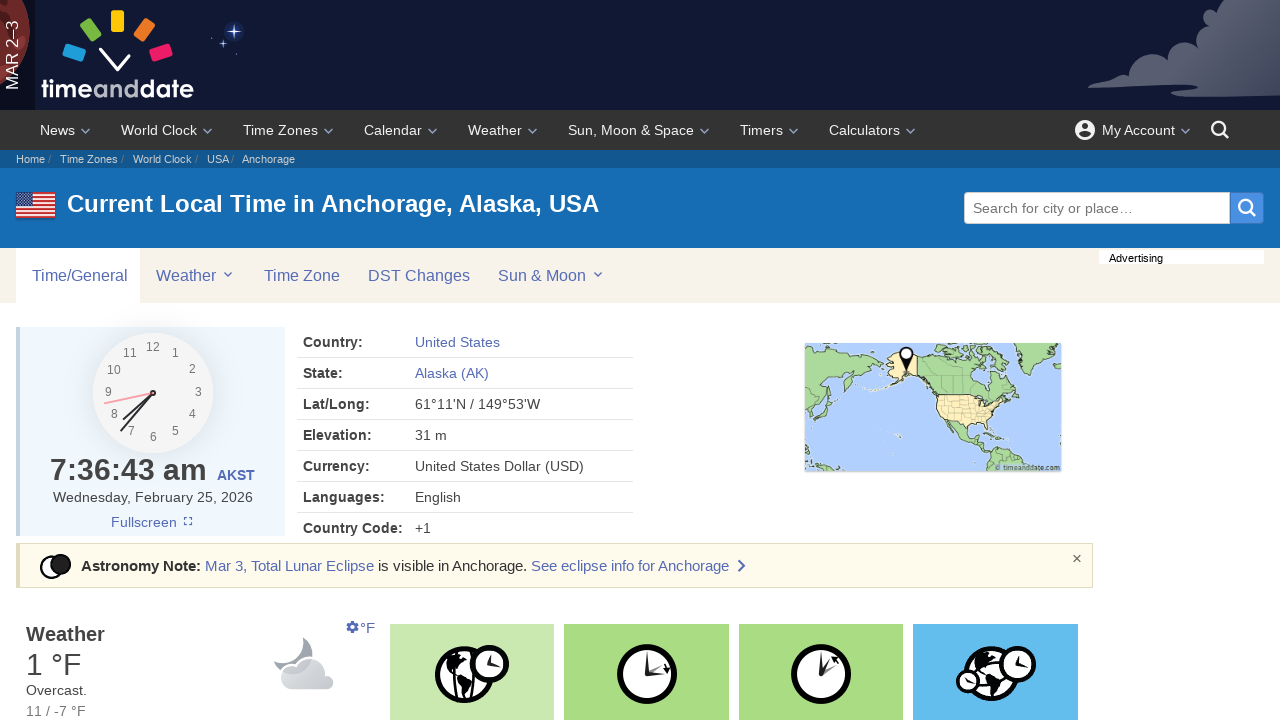

Navigated back to world clock page
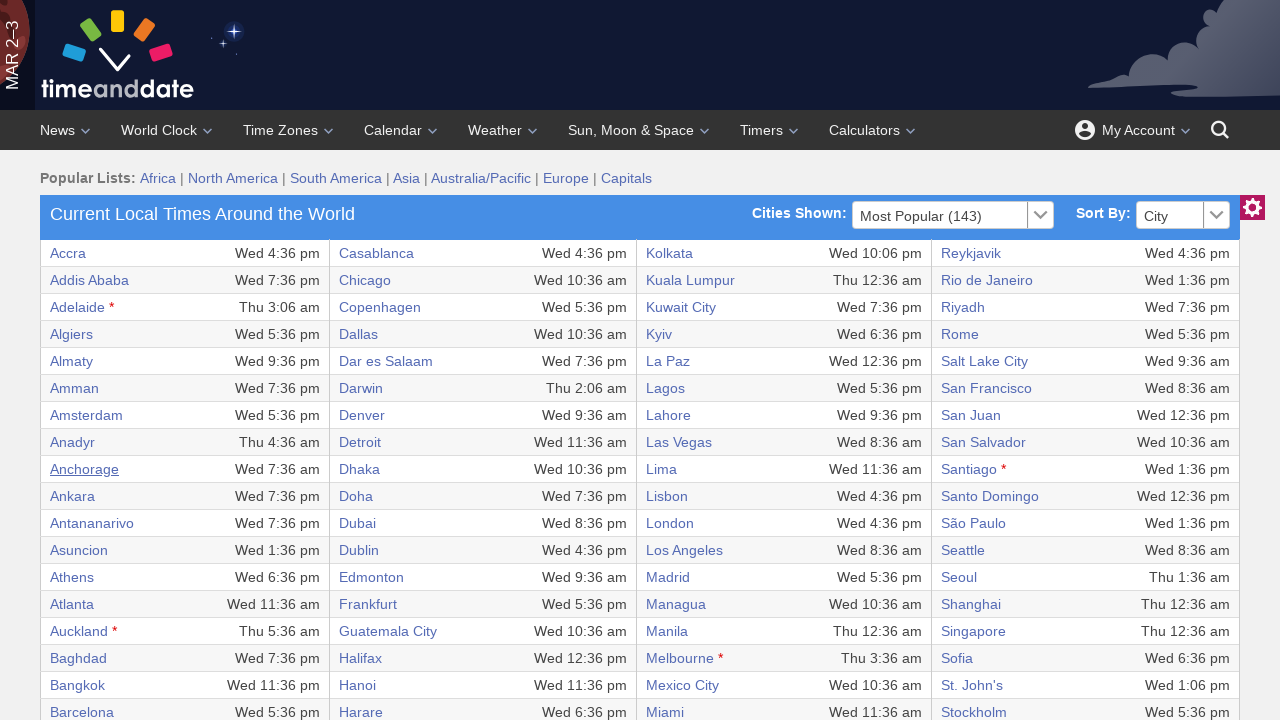

Time zone table loaded and ready for next iteration
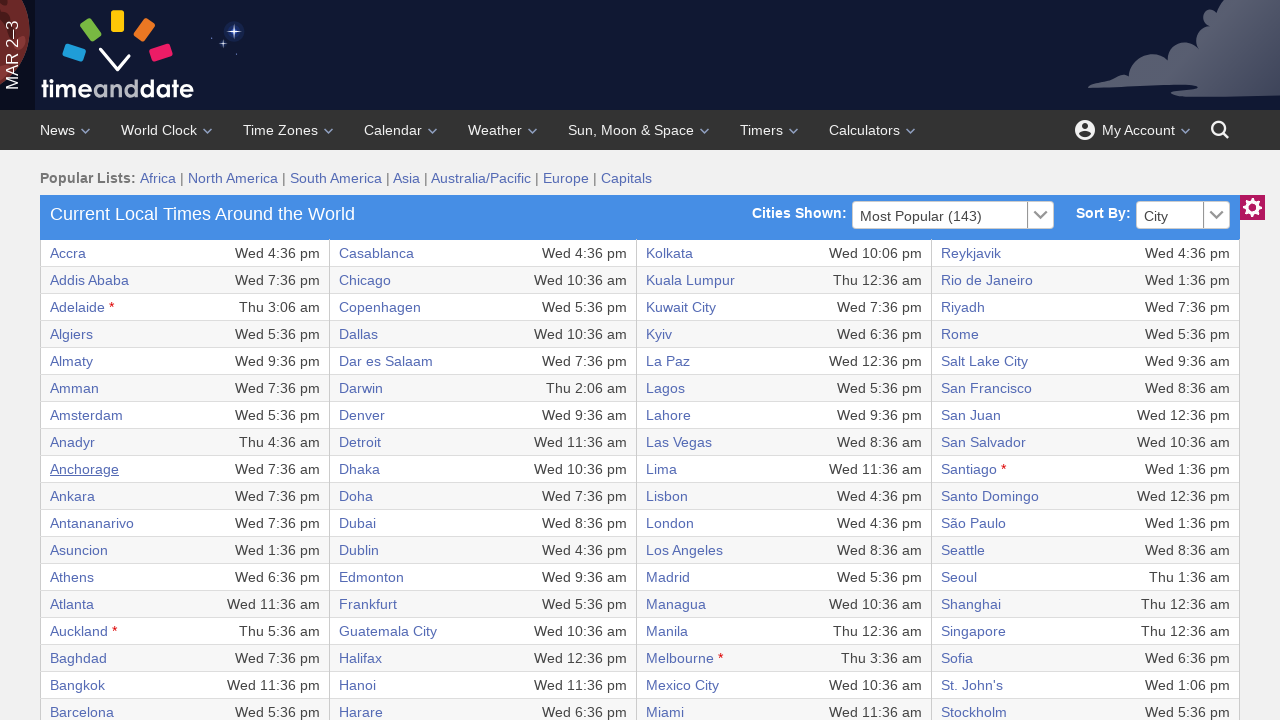

Clicked city link in row 10 of time zone table at (72, 496) on //table/tbody/tr[10]/td[1]/a
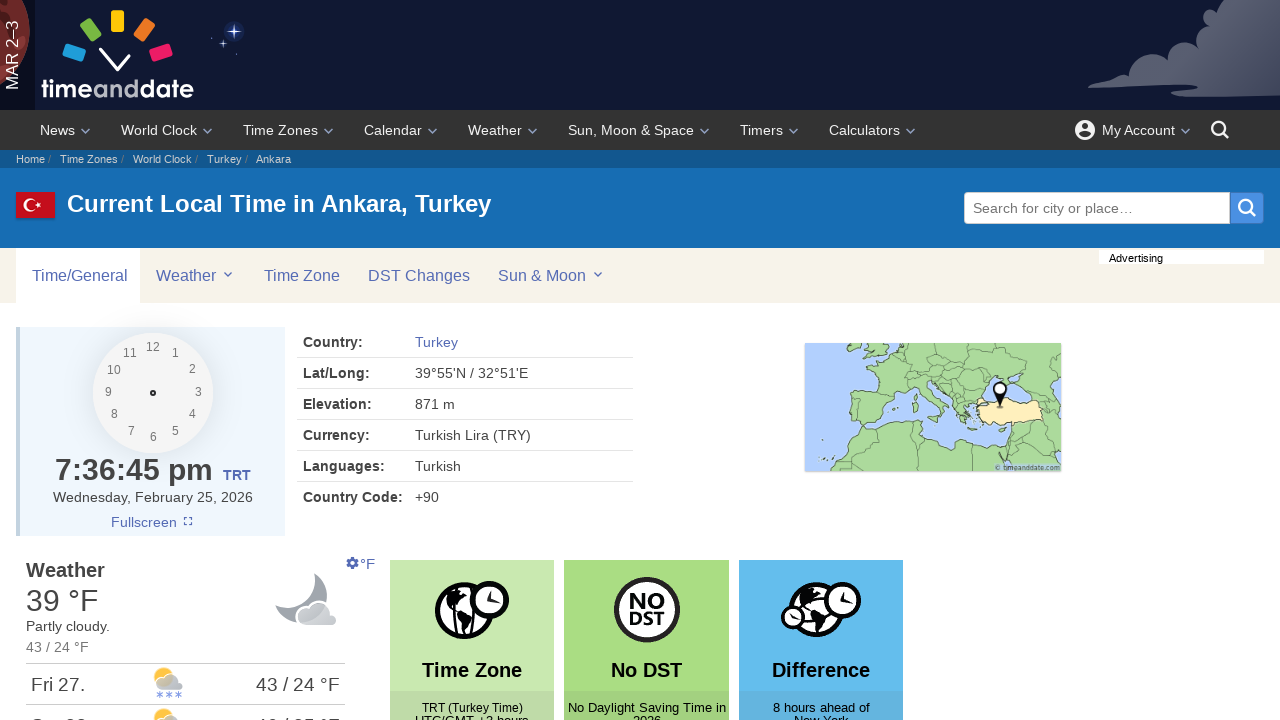

Navigated back to world clock page
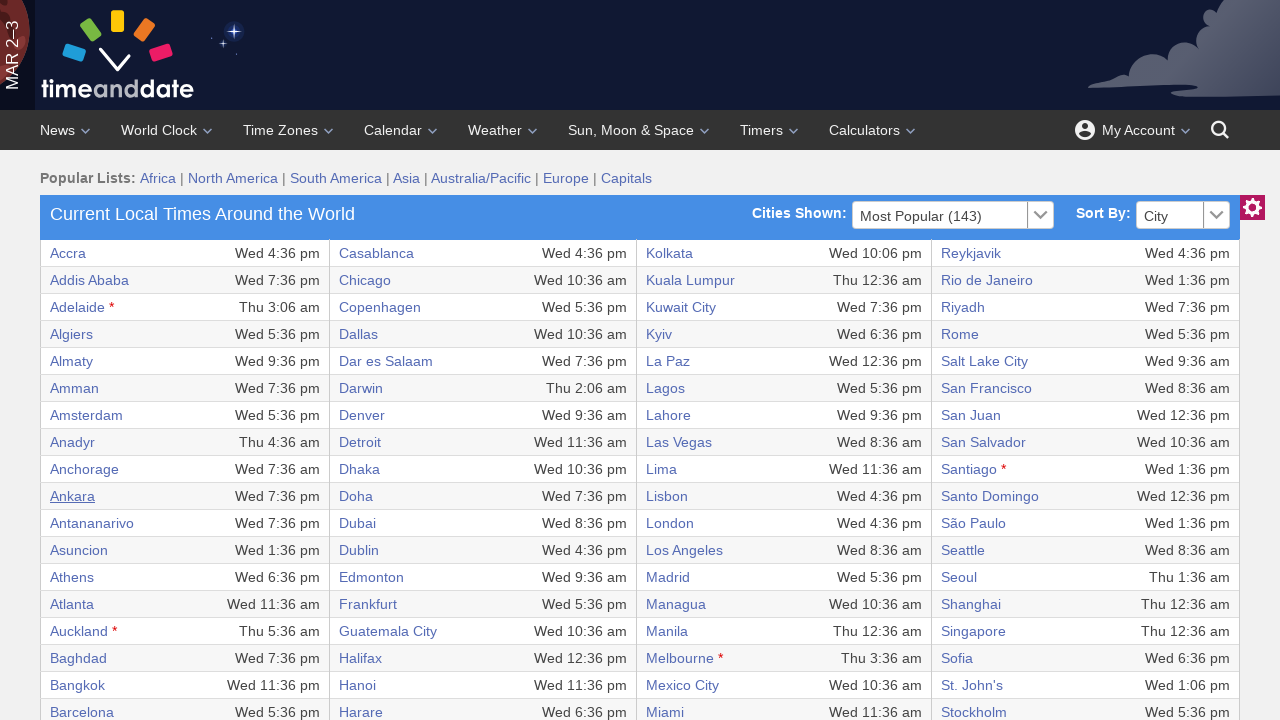

Time zone table loaded and ready for next iteration
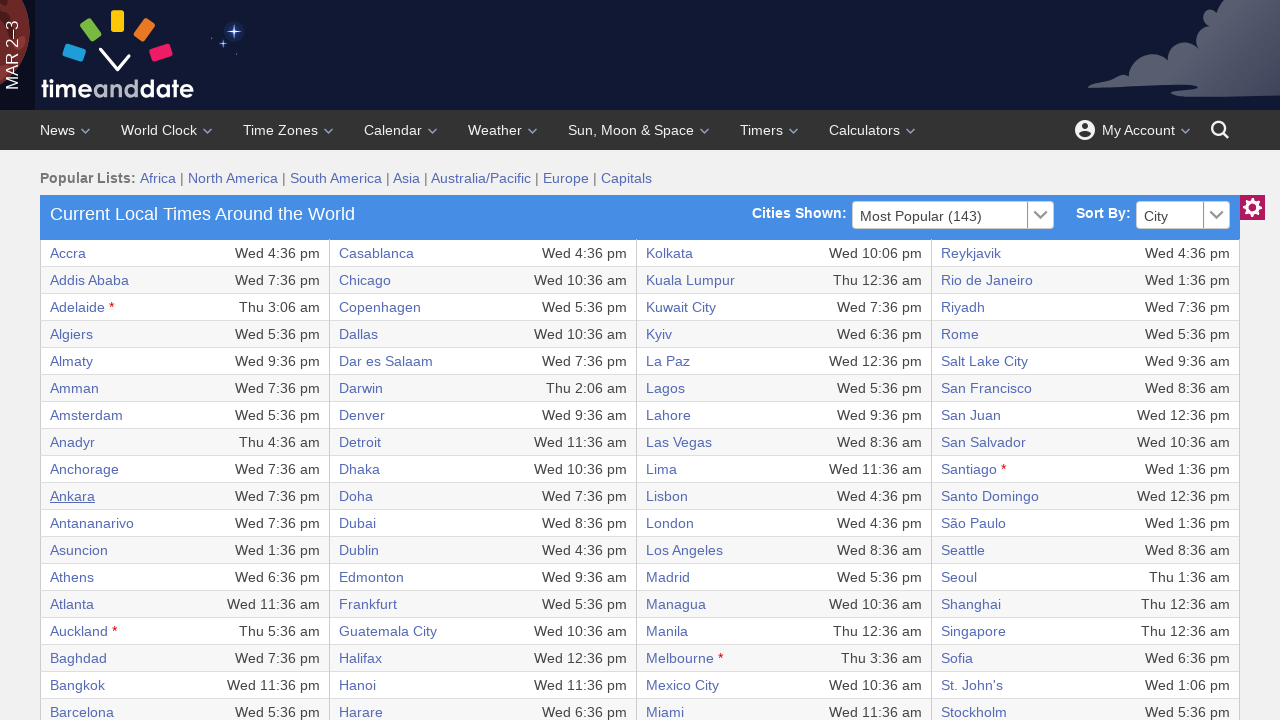

Clicked city link in row 11 of time zone table at (92, 523) on //table/tbody/tr[11]/td[1]/a
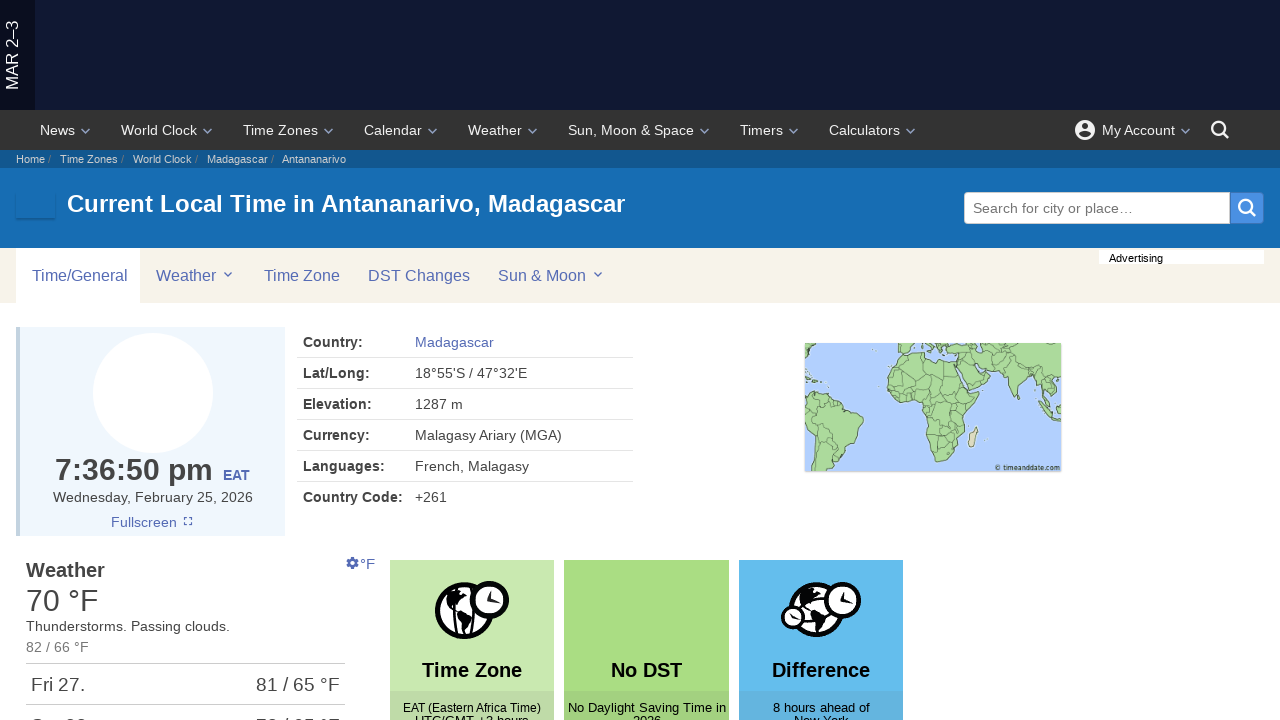

Navigated back to world clock page
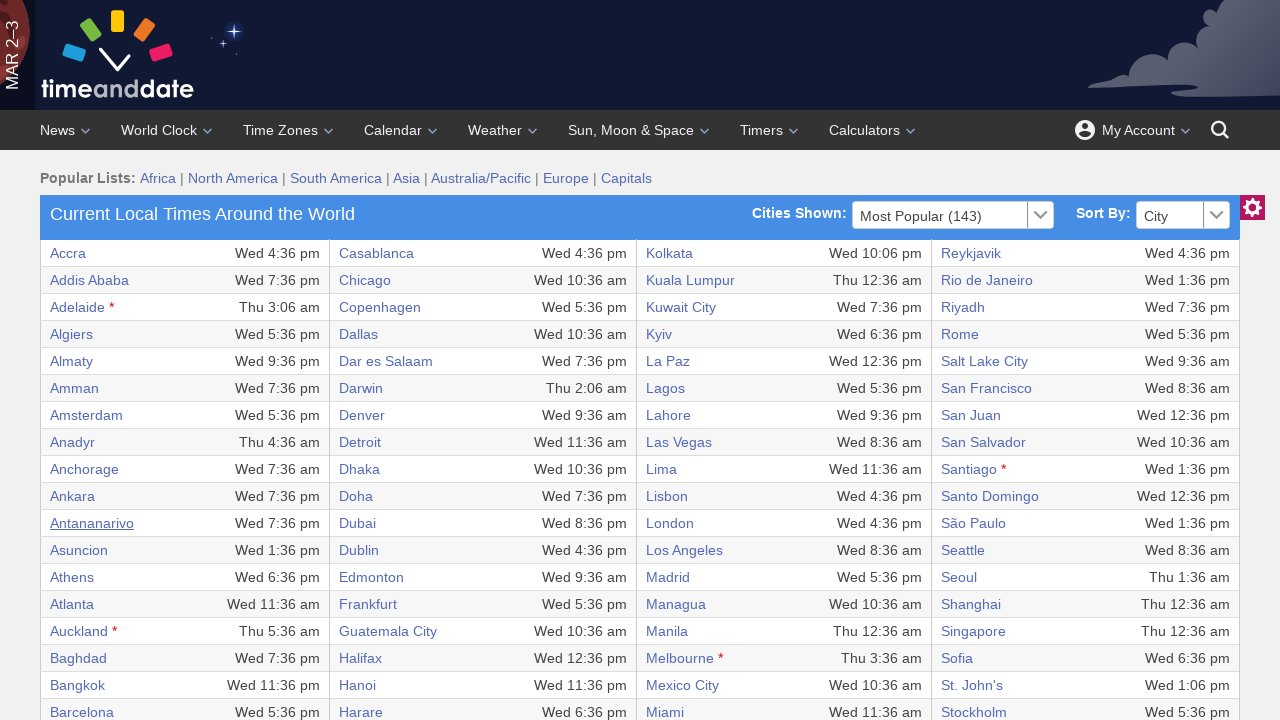

Time zone table loaded and ready for next iteration
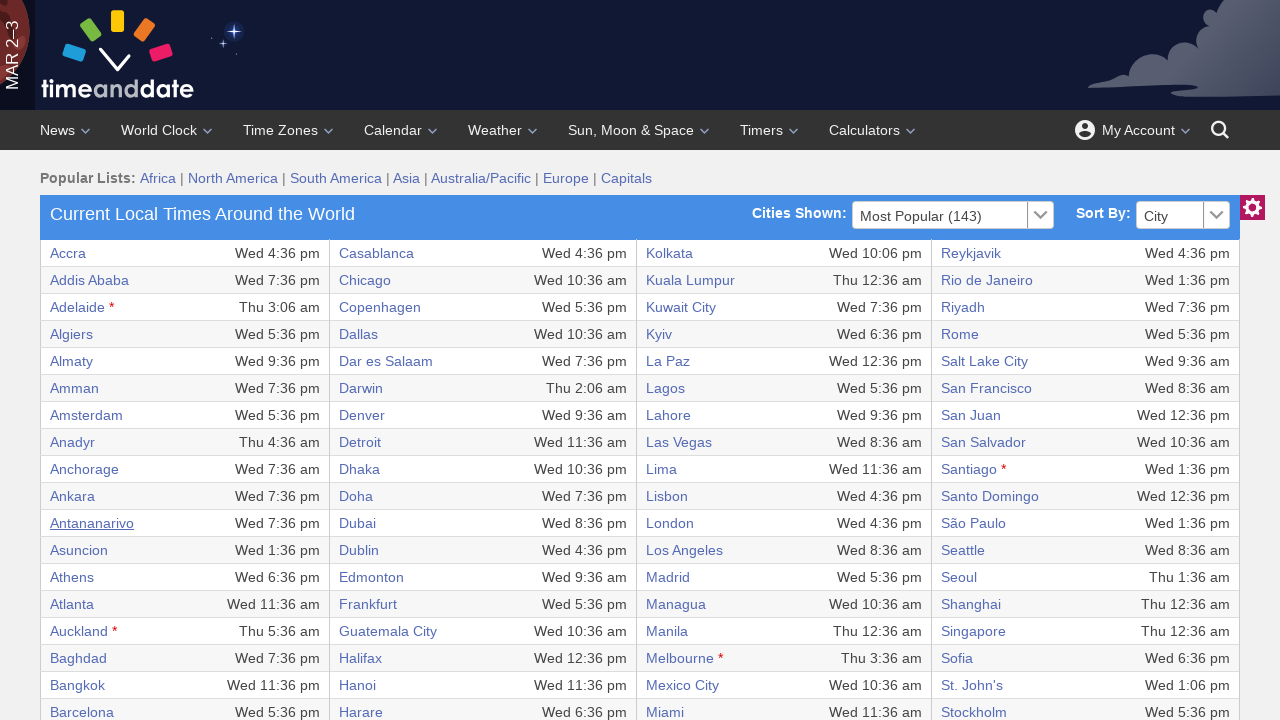

Clicked city link in row 12 of time zone table at (79, 550) on //table/tbody/tr[12]/td[1]/a
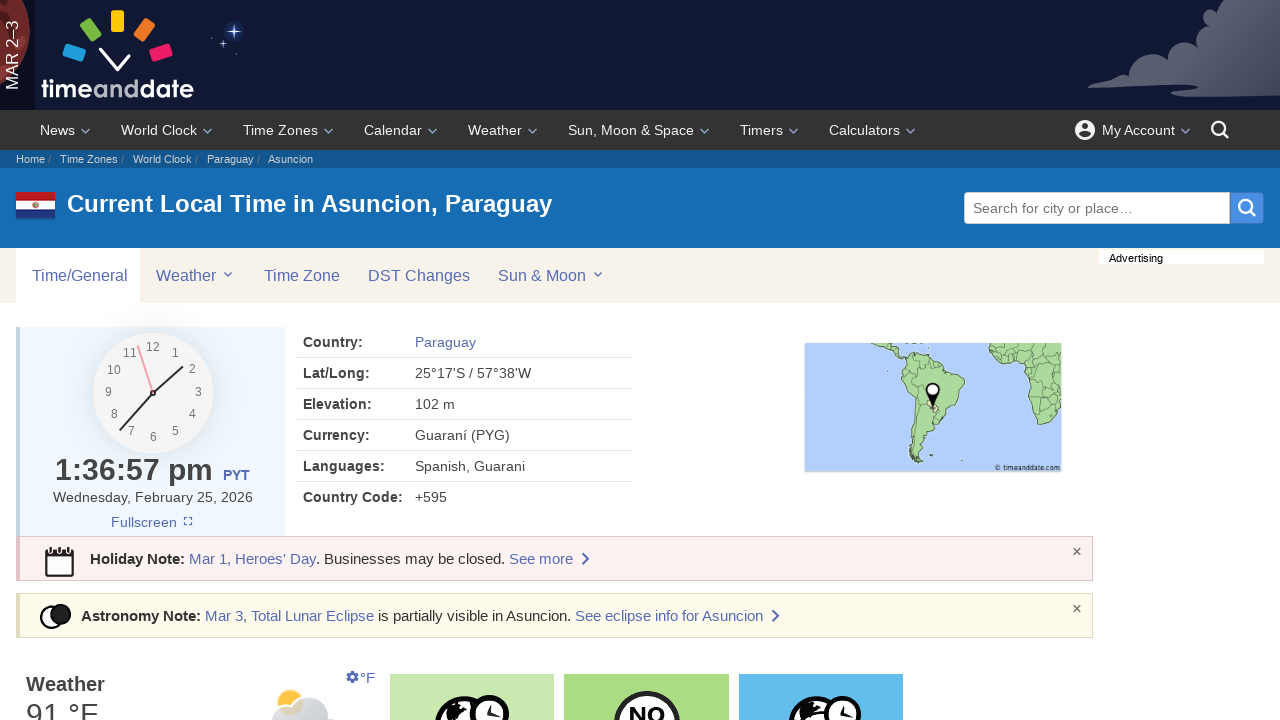

Navigated back to world clock page
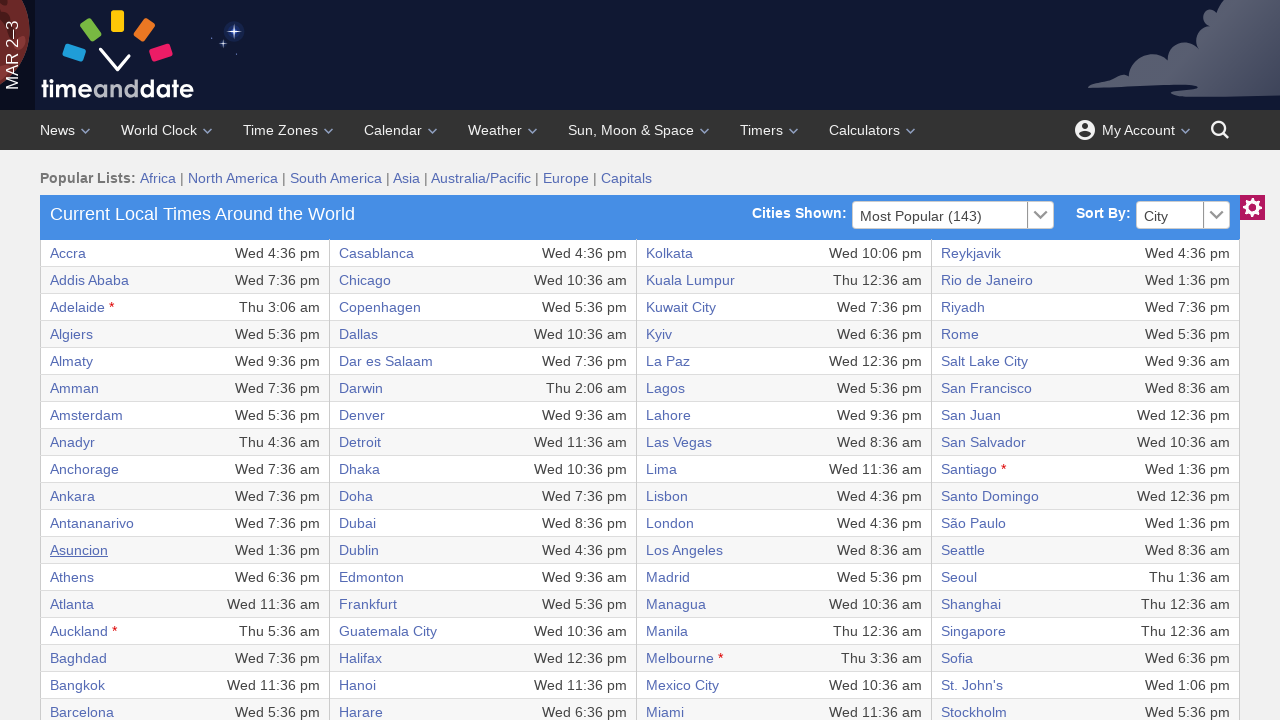

Time zone table loaded and ready for next iteration
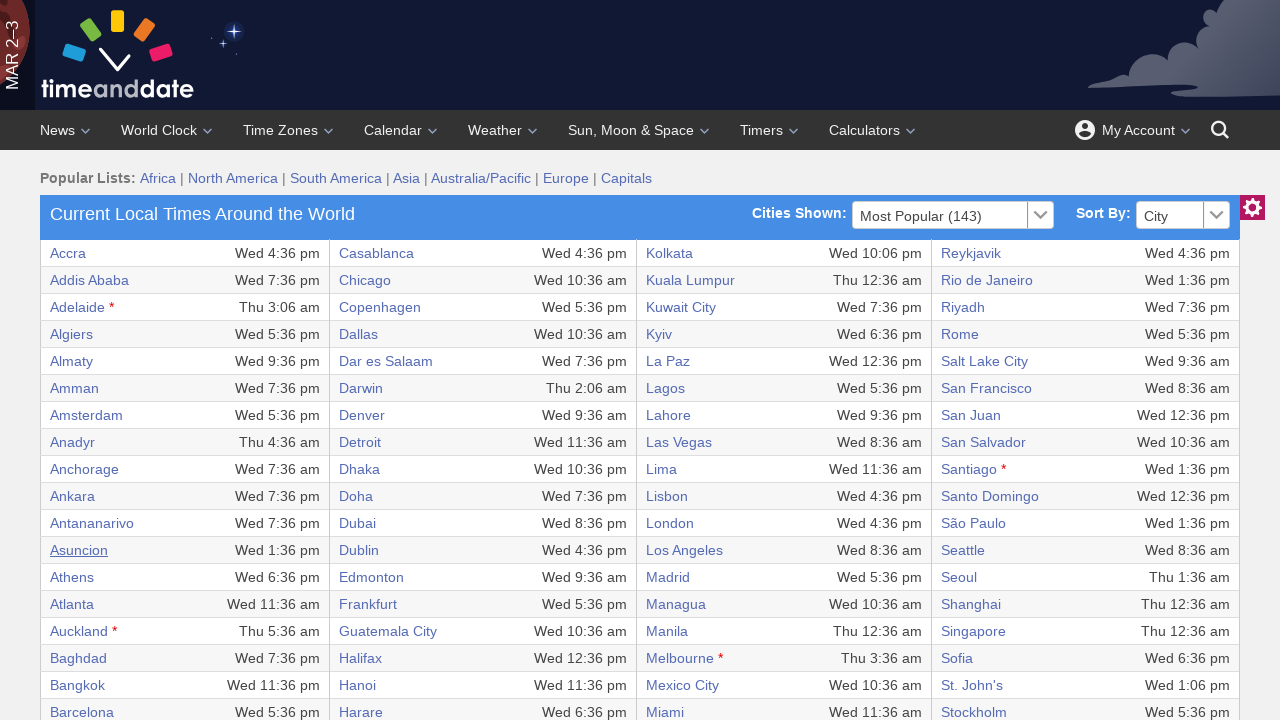

Clicked city link in row 13 of time zone table at (72, 577) on //table/tbody/tr[13]/td[1]/a
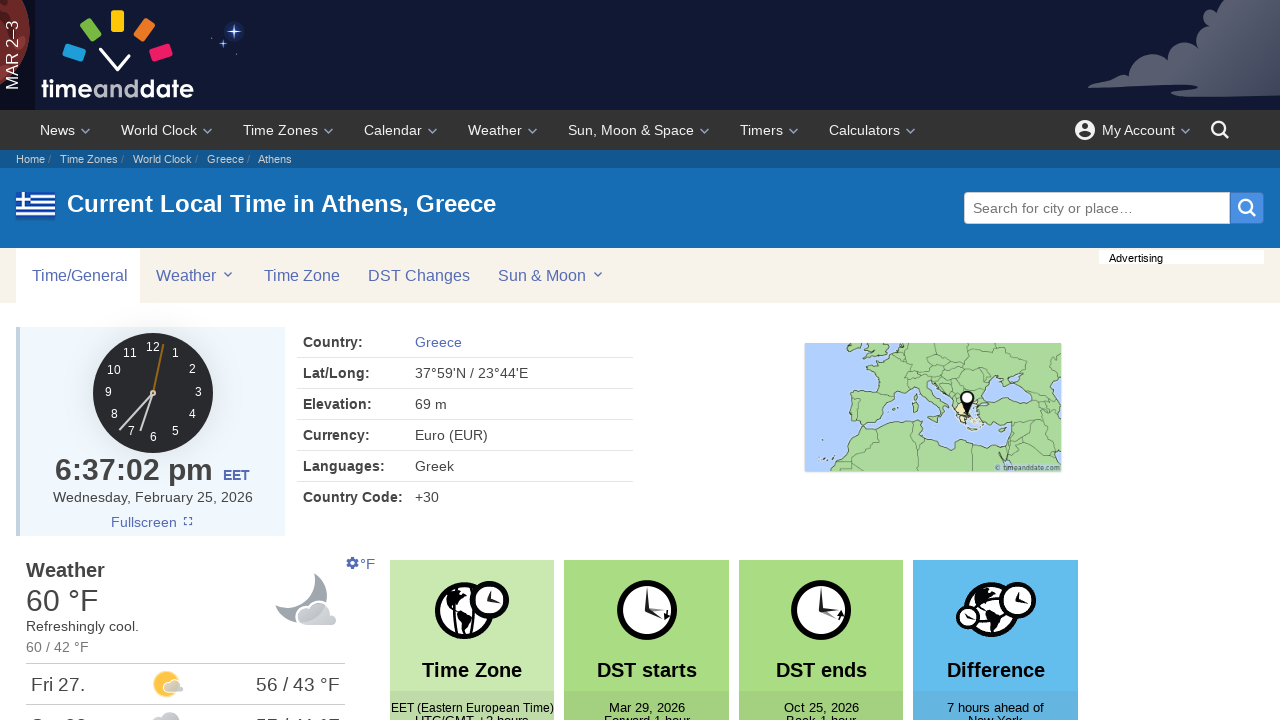

Navigated back to world clock page
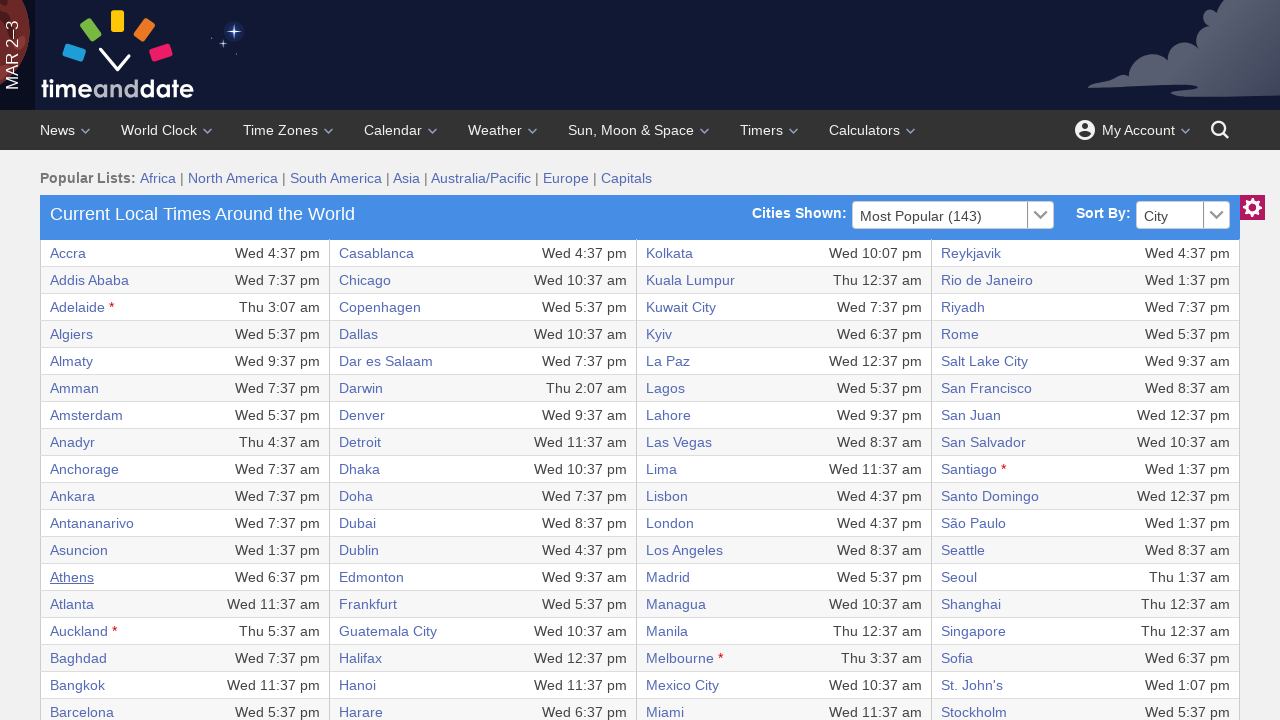

Time zone table loaded and ready for next iteration
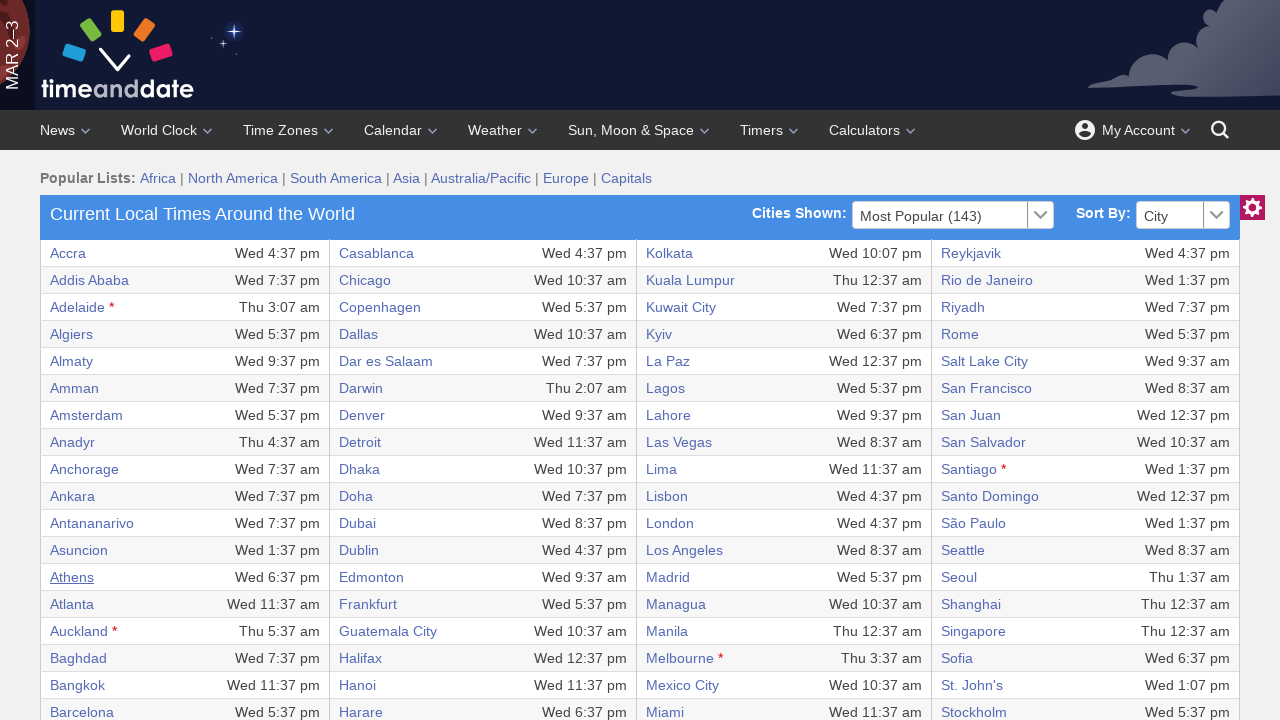

Clicked city link in row 14 of time zone table at (72, 604) on //table/tbody/tr[14]/td[1]/a
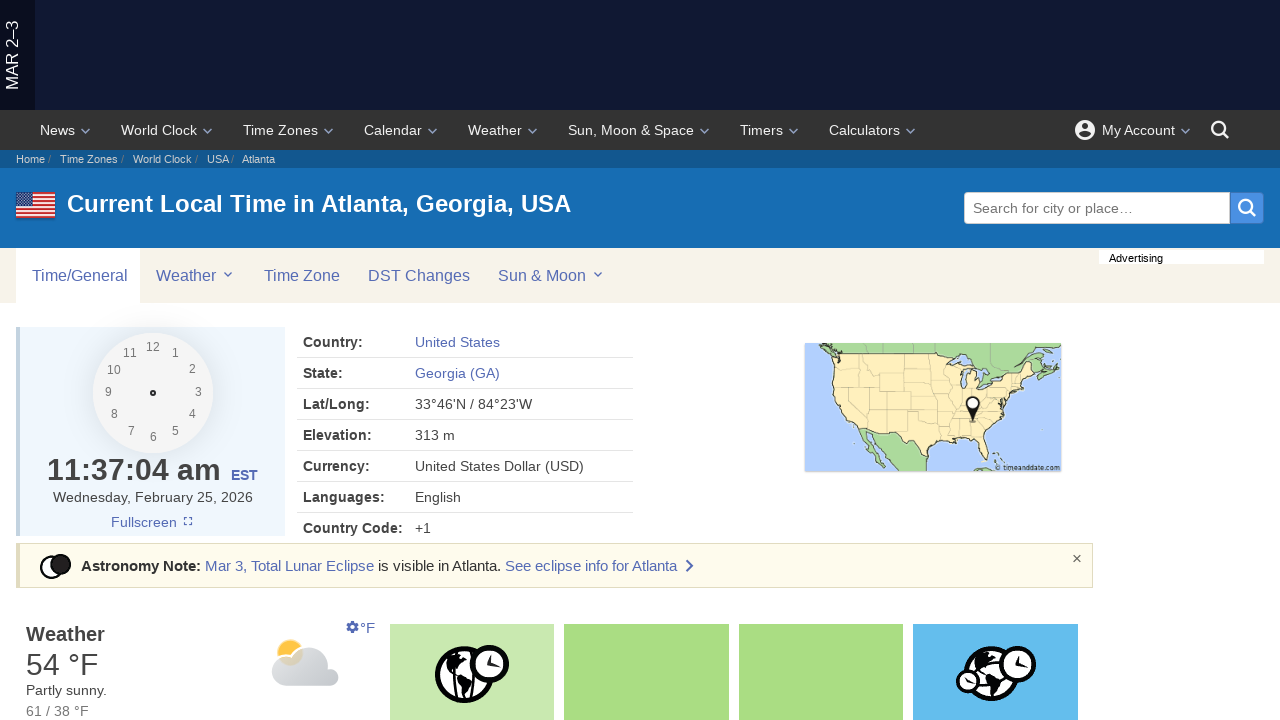

Navigated back to world clock page
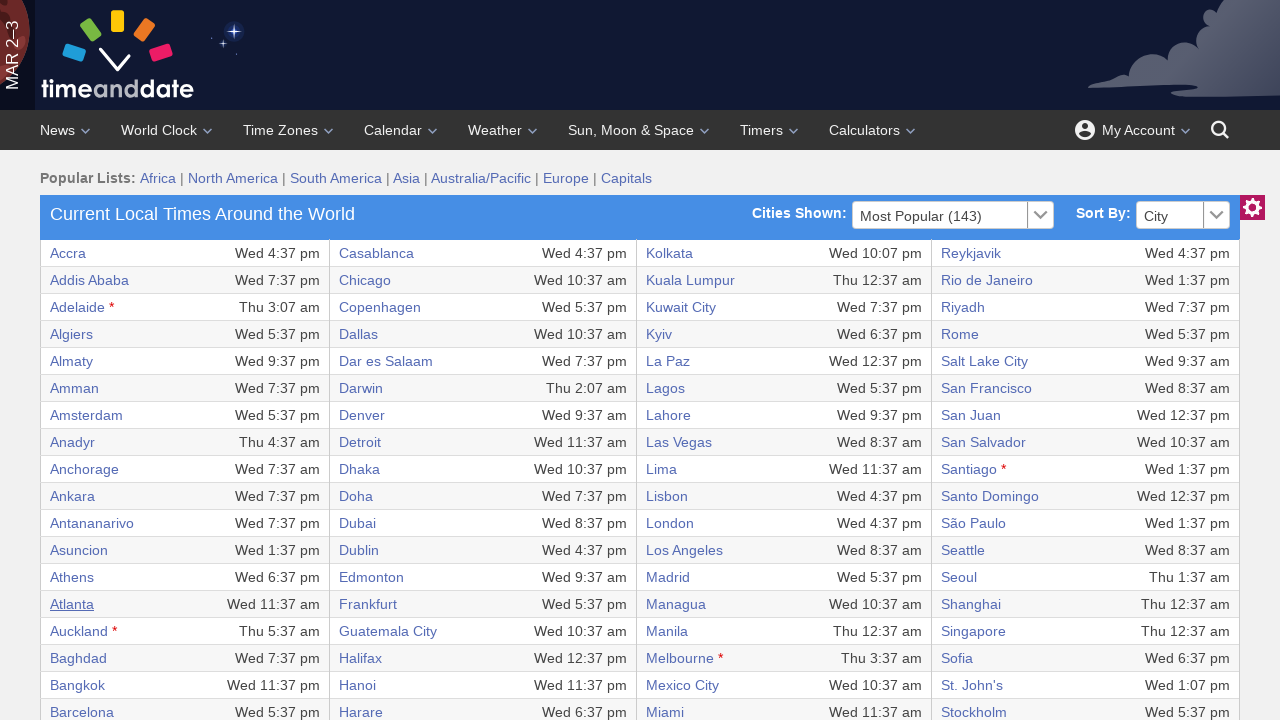

Time zone table loaded and ready for next iteration
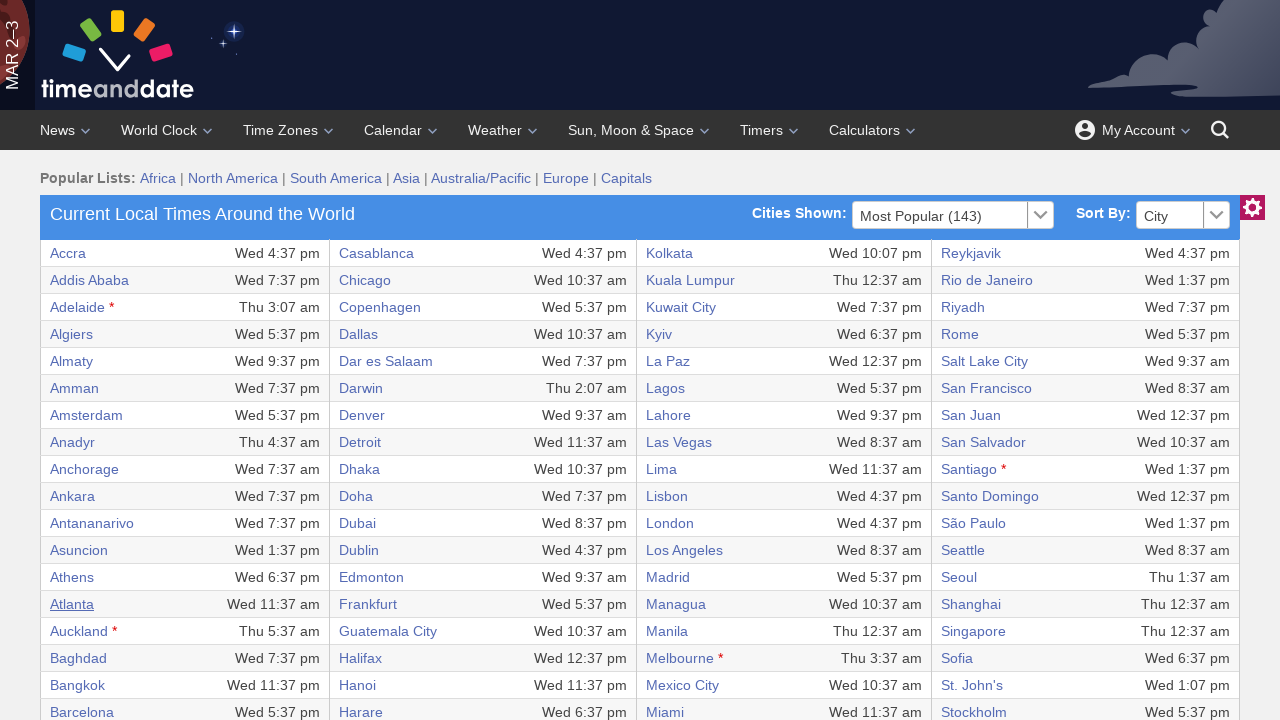

Clicked city link in row 15 of time zone table at (79, 631) on //table/tbody/tr[15]/td[1]/a
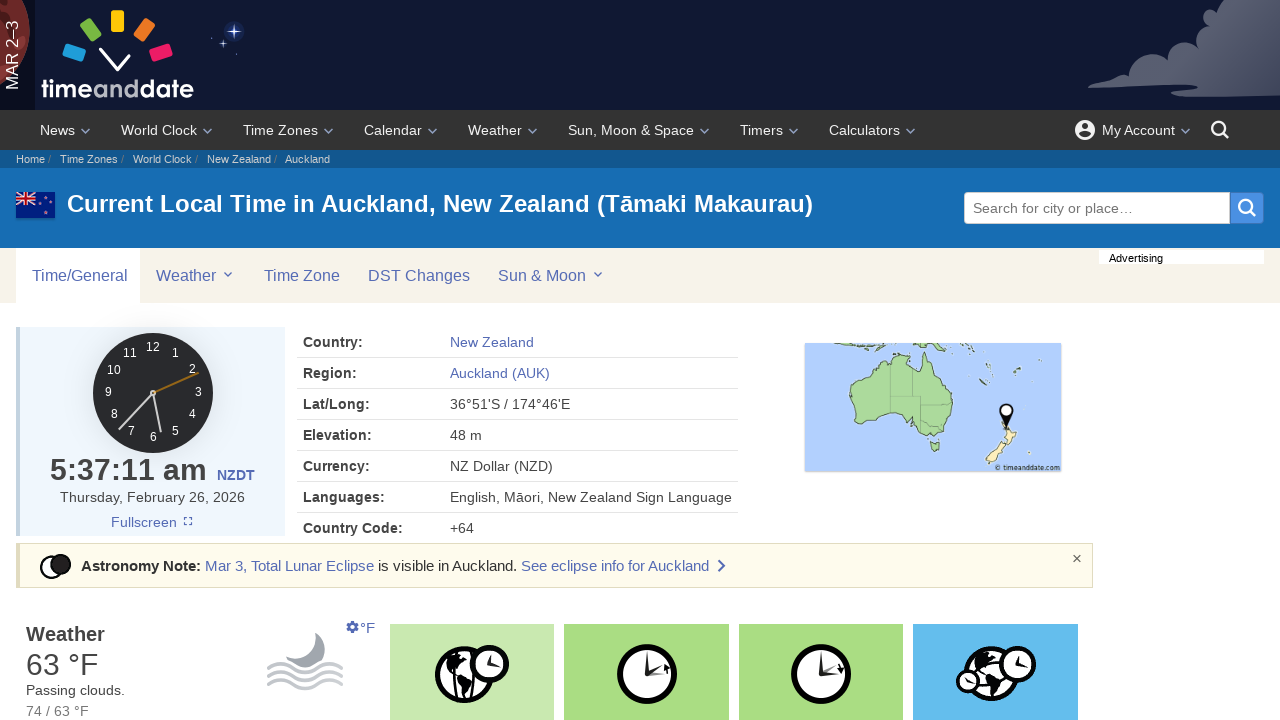

Navigated back to world clock page
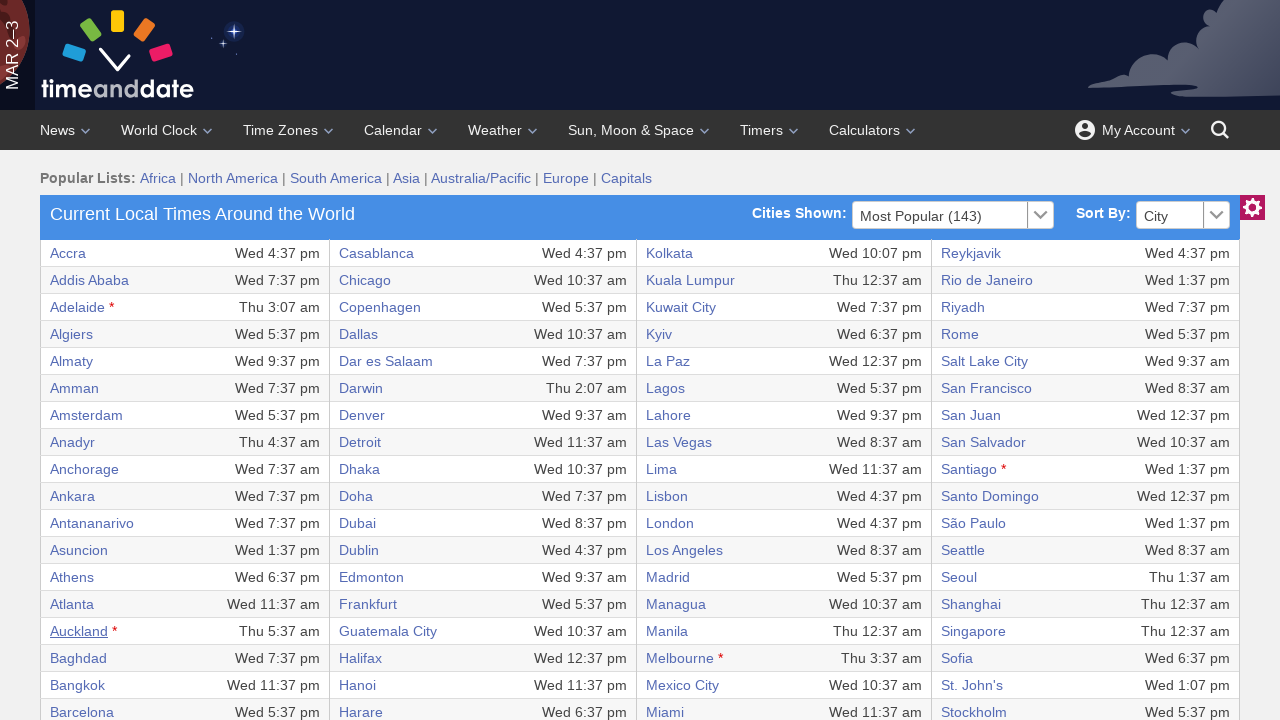

Time zone table loaded and ready for next iteration
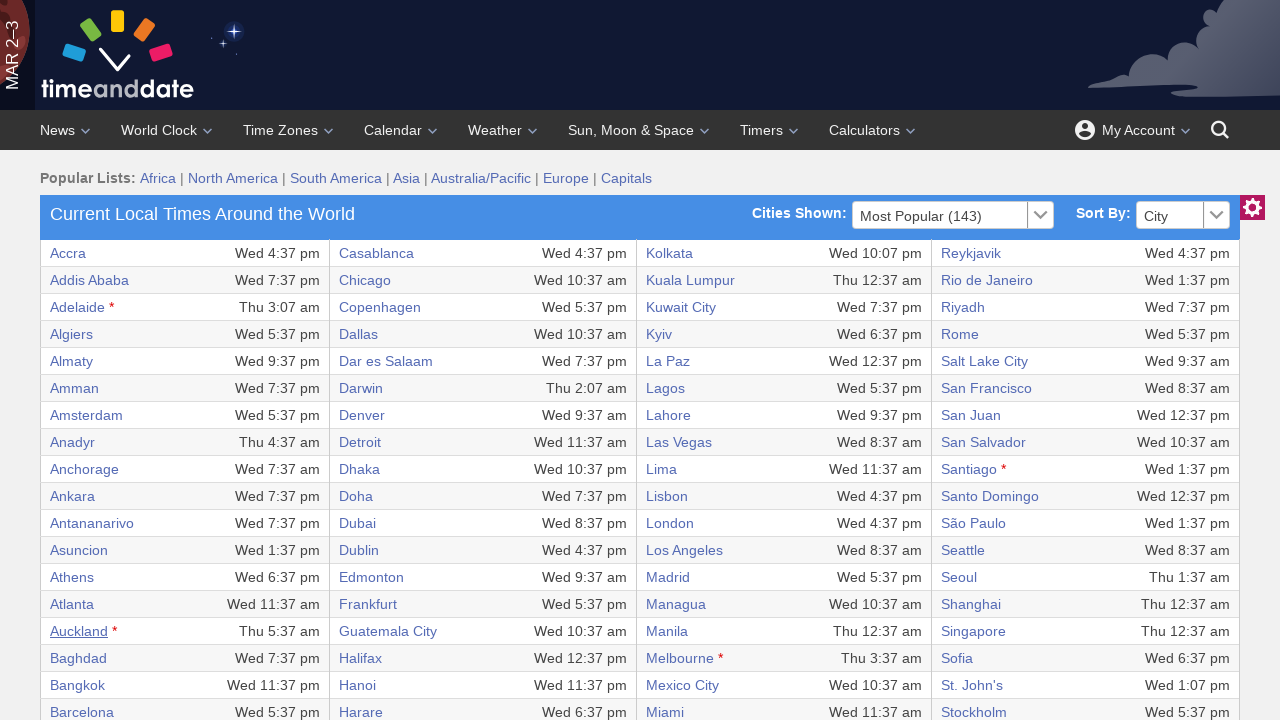

Clicked city link in row 16 of time zone table at (78, 658) on //table/tbody/tr[16]/td[1]/a
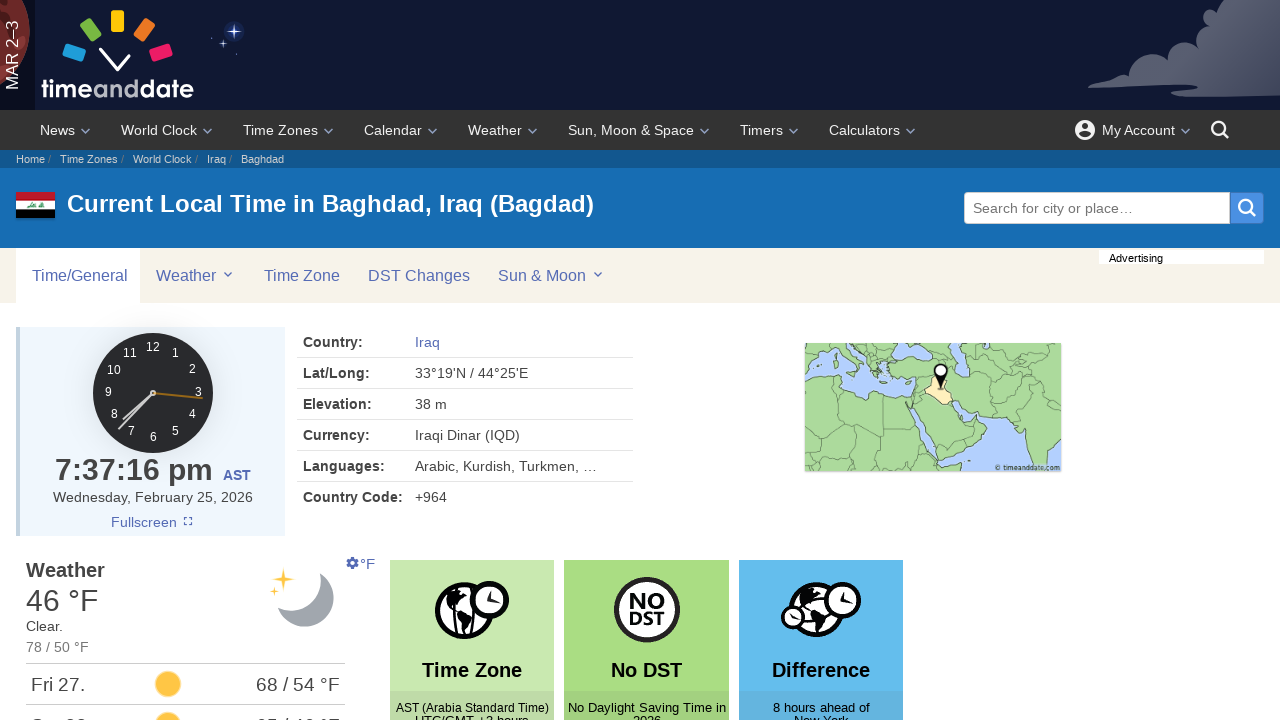

Navigated back to world clock page
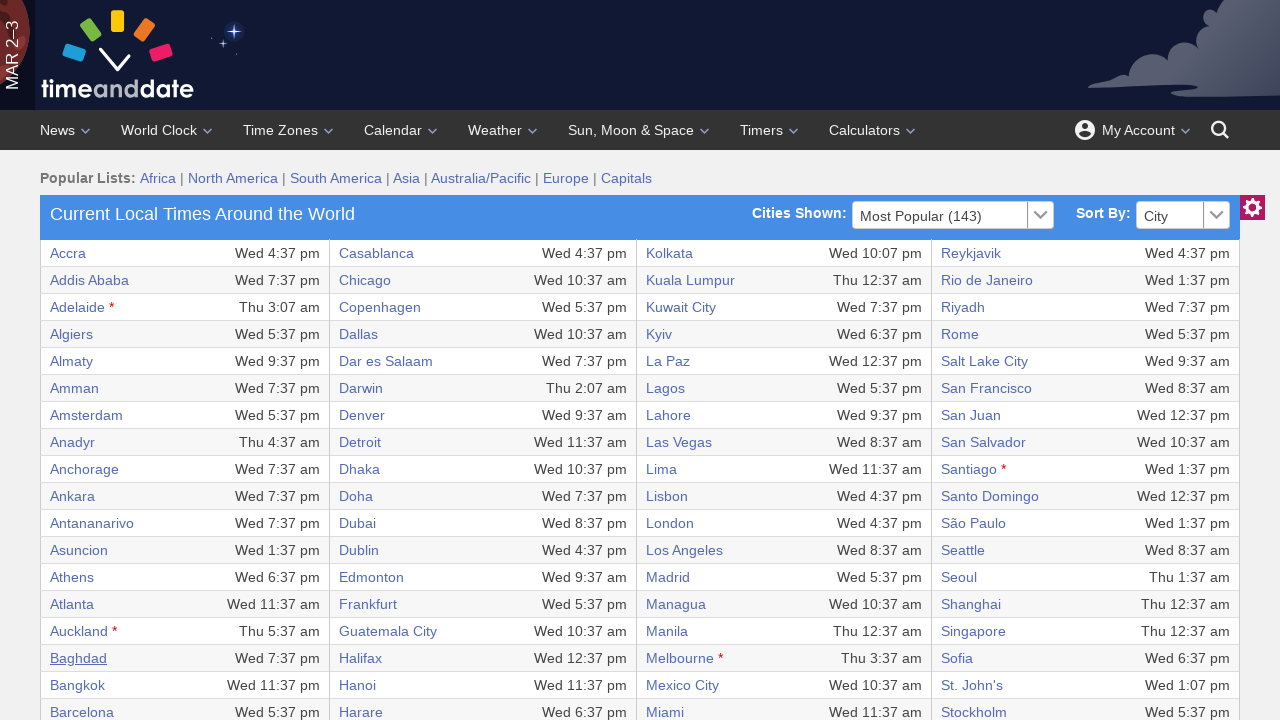

Time zone table loaded and ready for next iteration
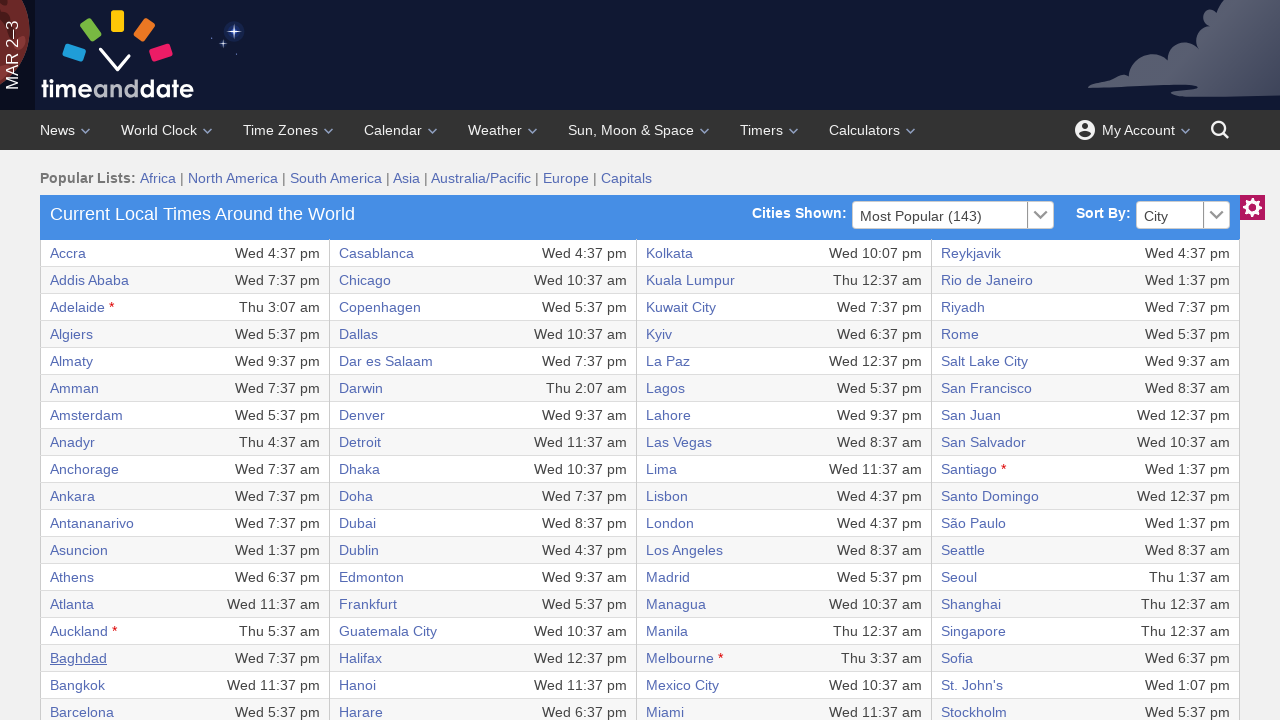

Clicked city link in row 17 of time zone table at (78, 685) on //table/tbody/tr[17]/td[1]/a
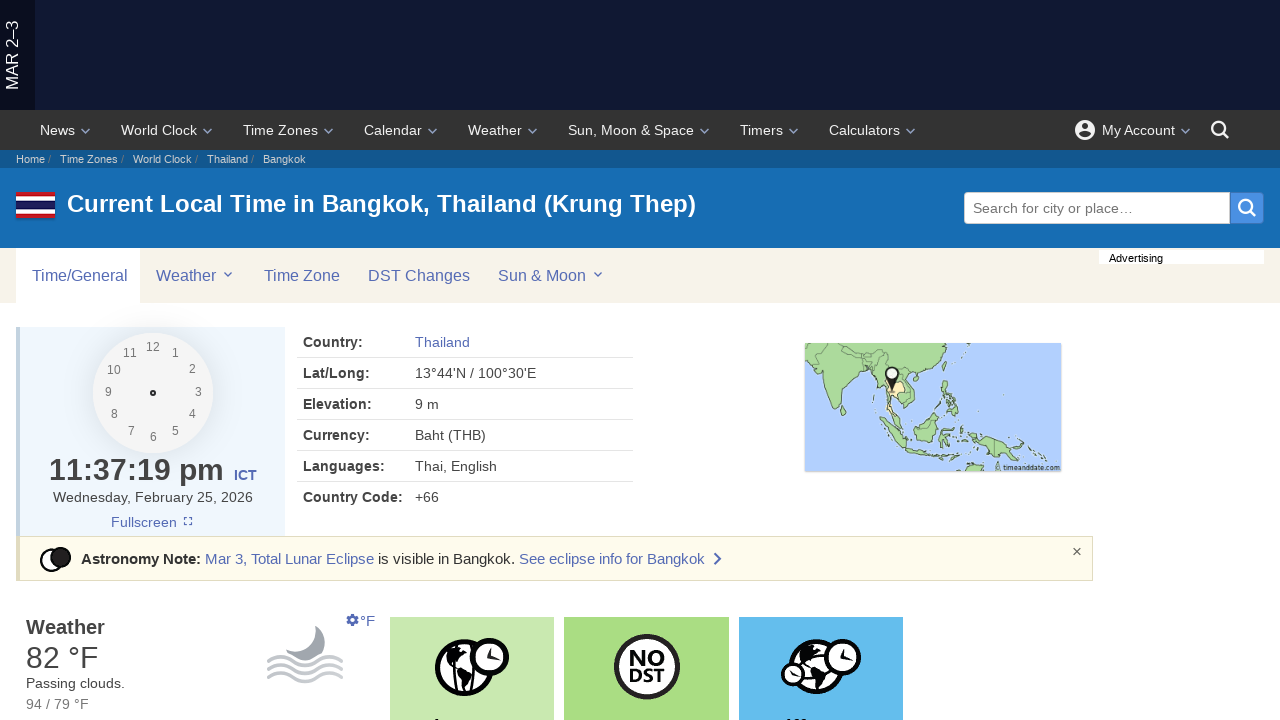

Navigated back to world clock page
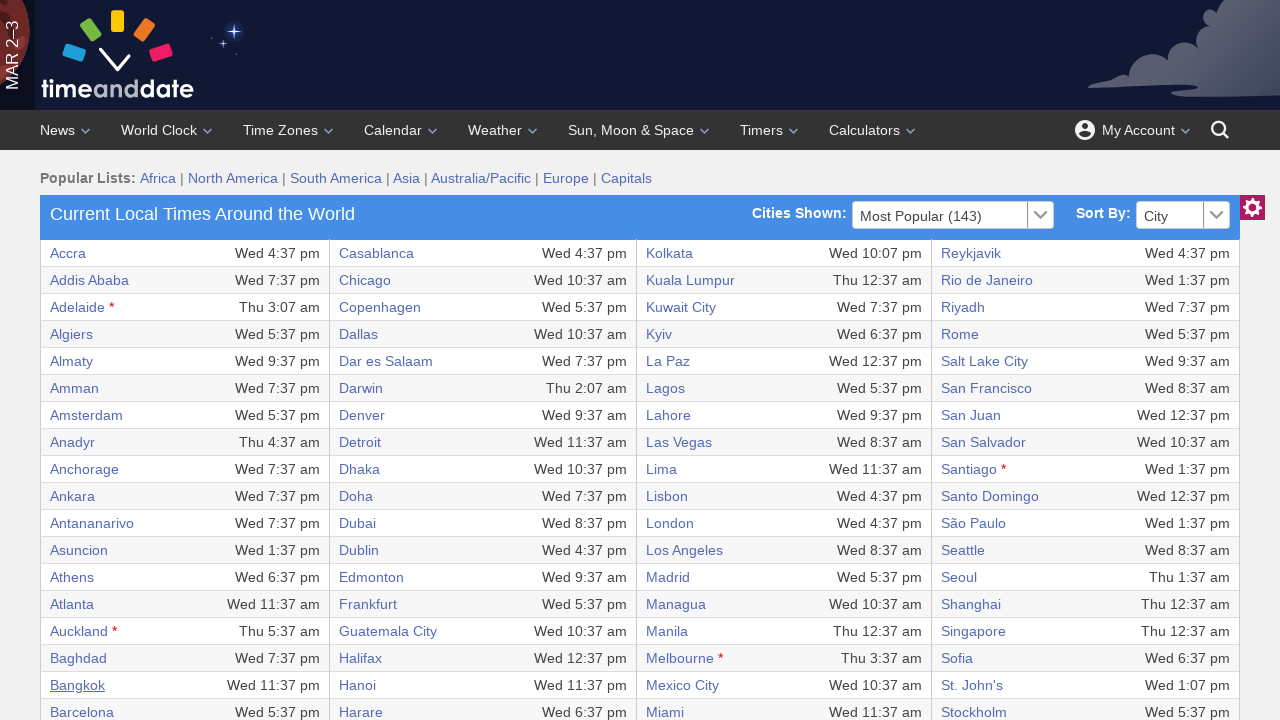

Time zone table loaded and ready for next iteration
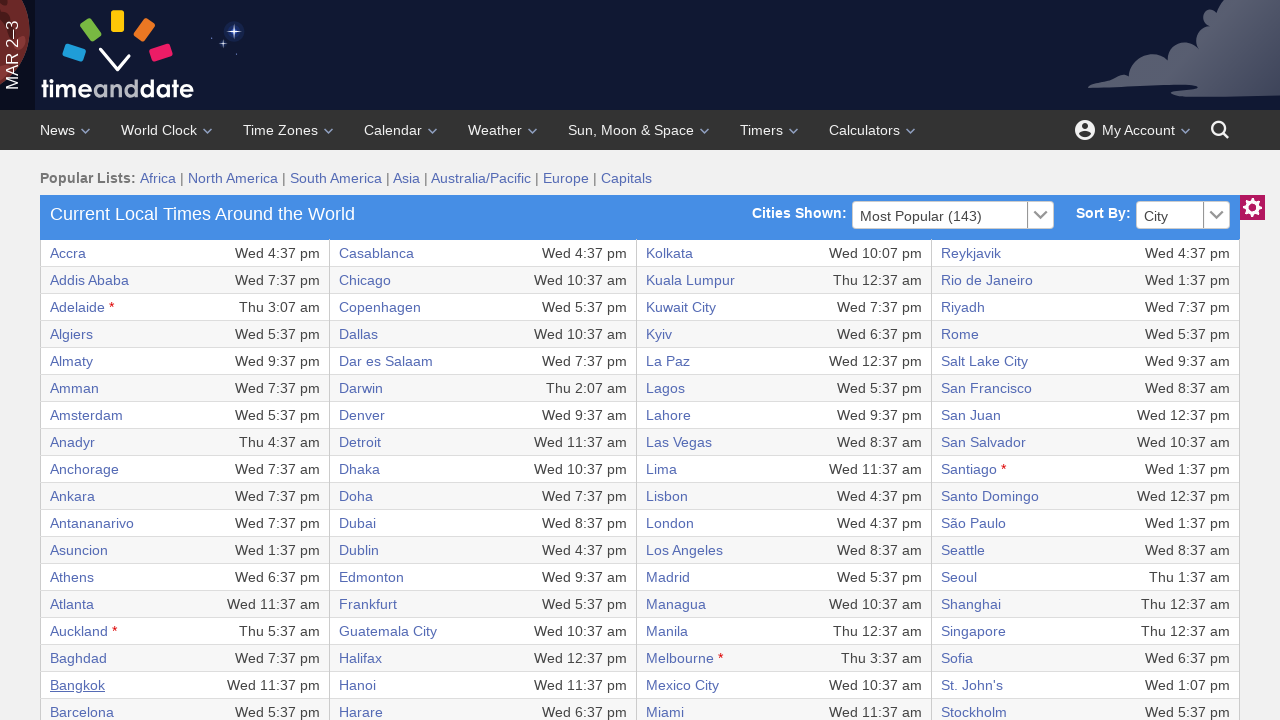

Clicked city link in row 18 of time zone table at (82, 712) on //table/tbody/tr[18]/td[1]/a
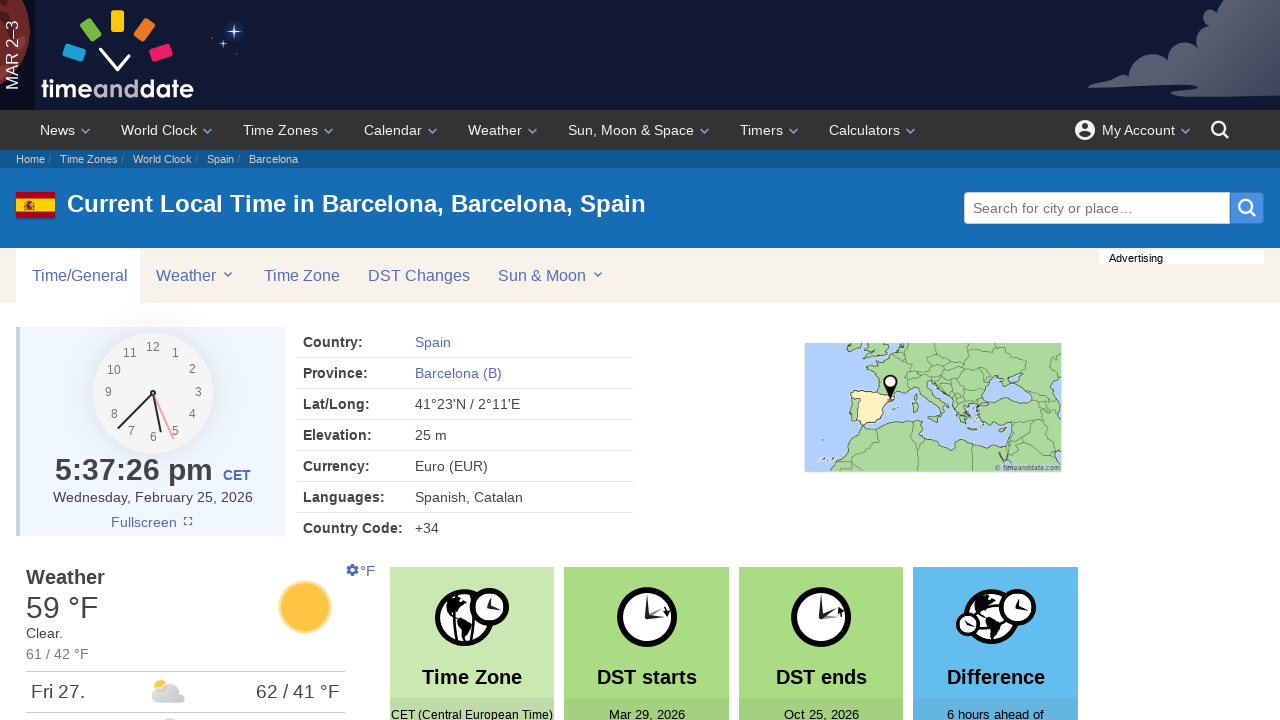

Navigated back to world clock page
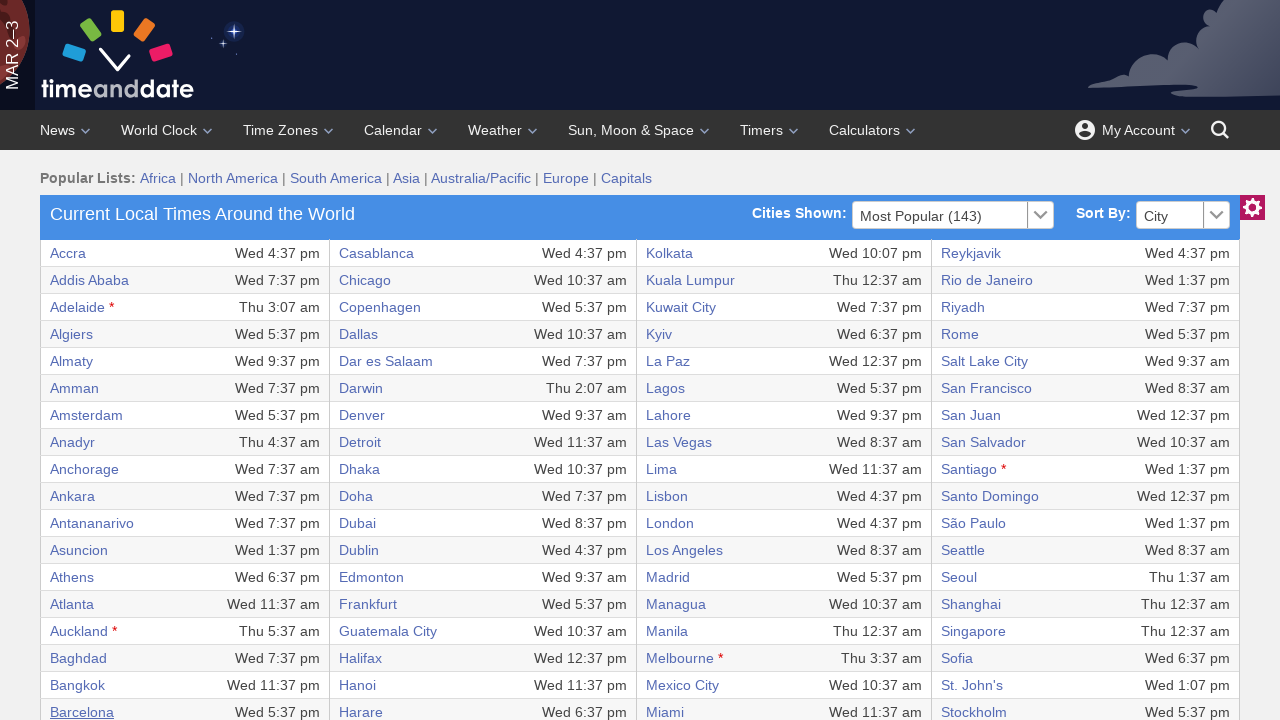

Time zone table loaded and ready for next iteration
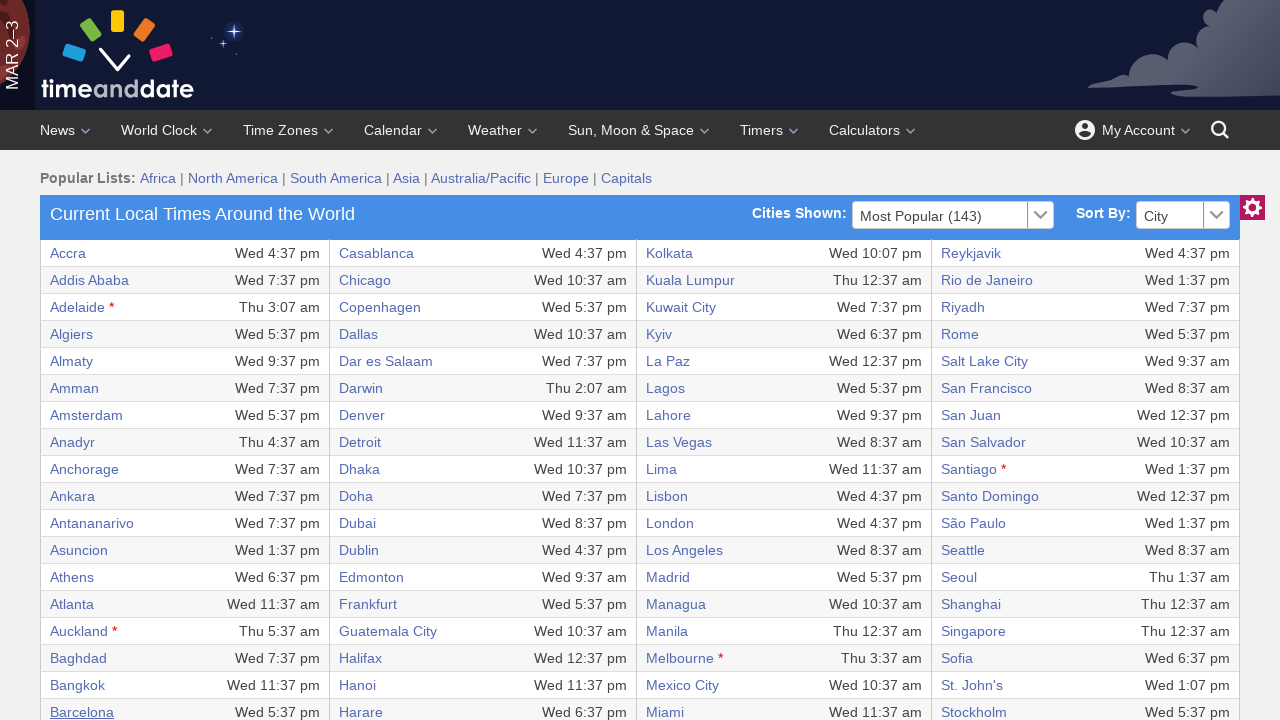

Clicked city link in row 19 of time zone table at (71, 361) on //table/tbody/tr[19]/td[1]/a
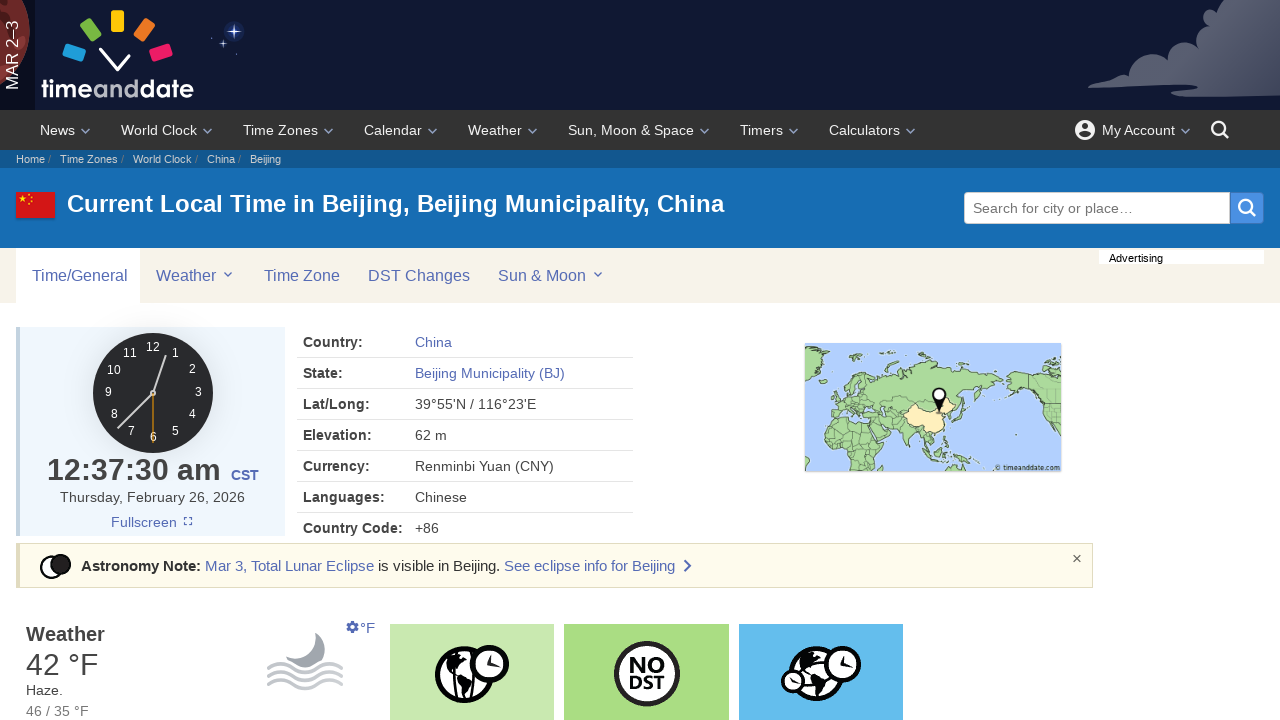

Navigated back to world clock page
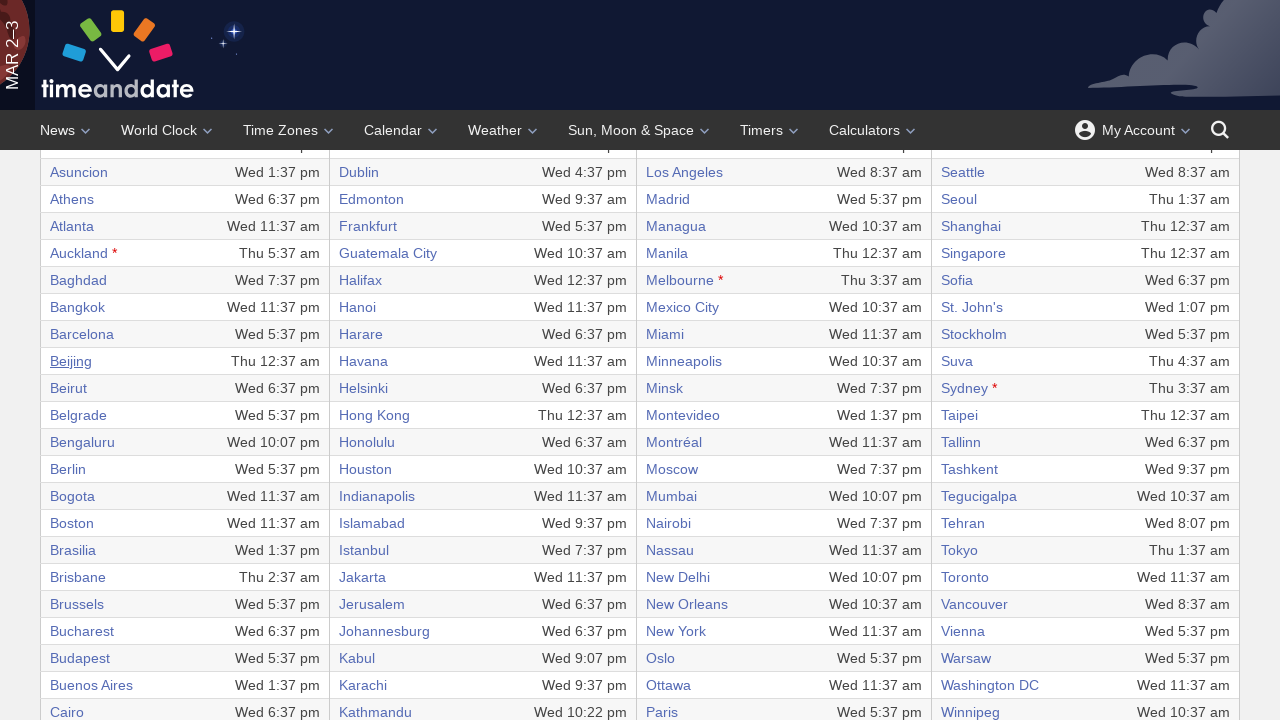

Time zone table loaded and ready for next iteration
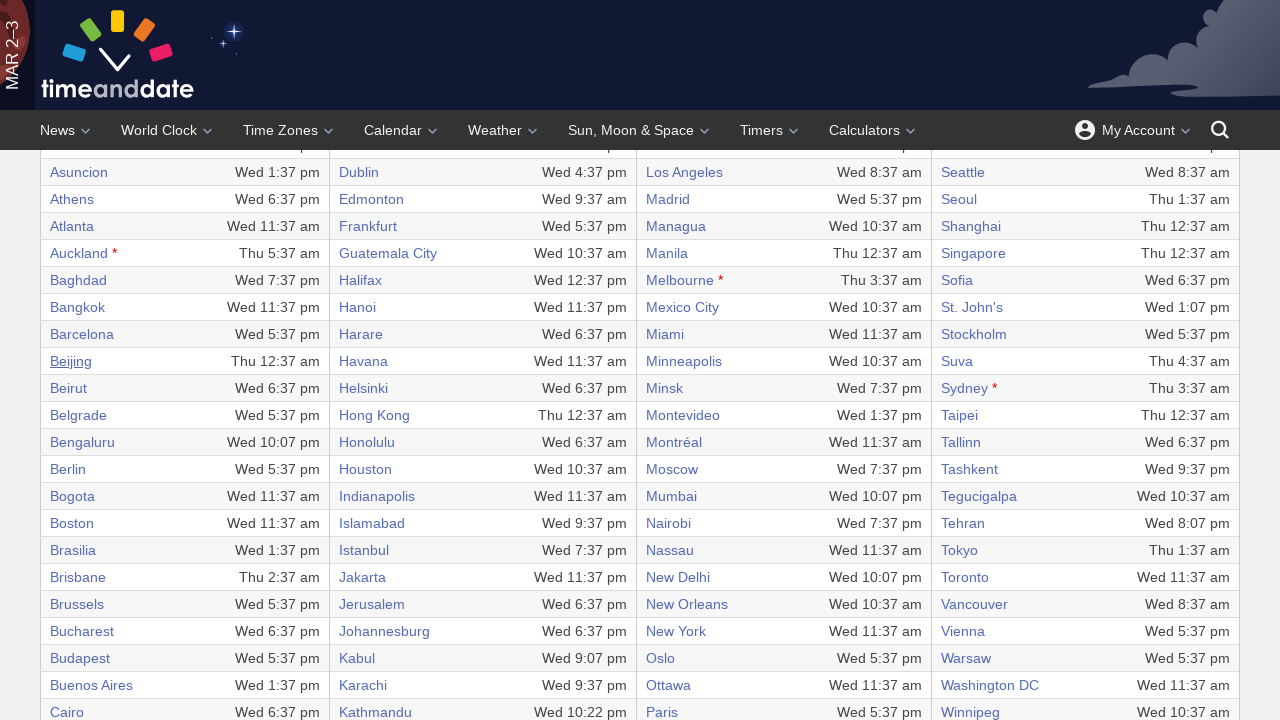

Clicked city link in row 20 of time zone table at (68, 388) on //table/tbody/tr[20]/td[1]/a
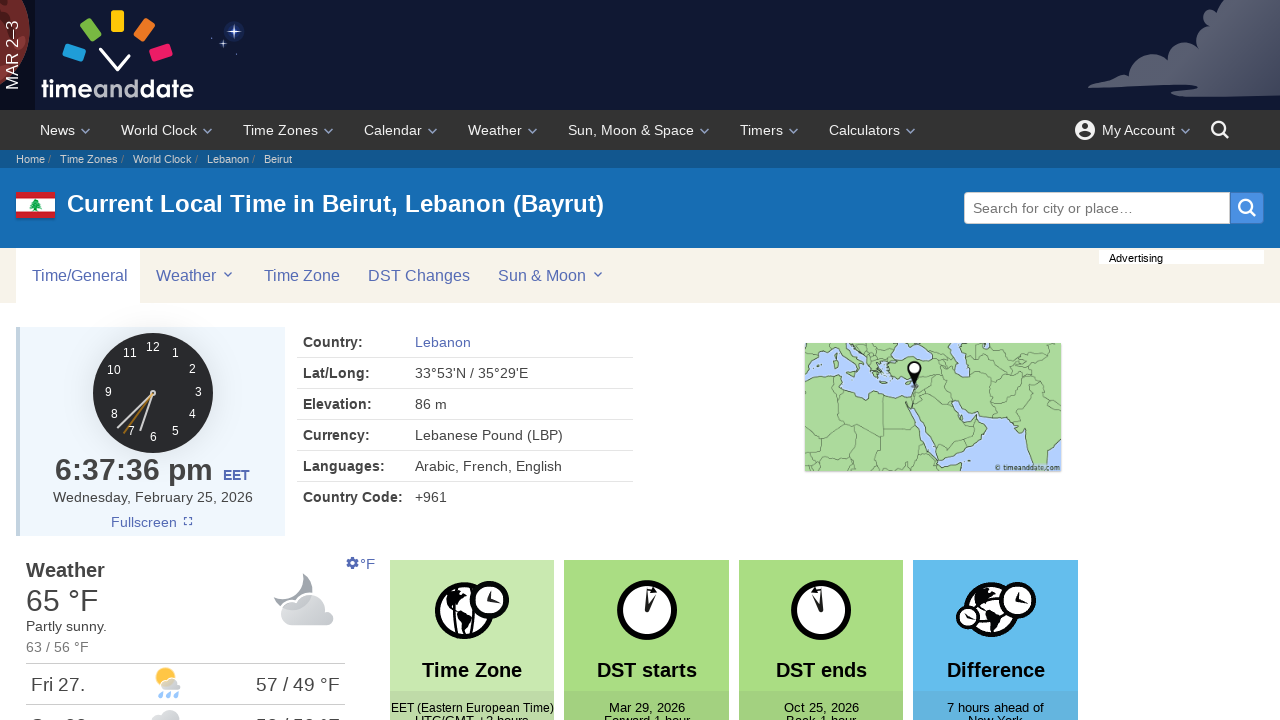

Navigated back to world clock page
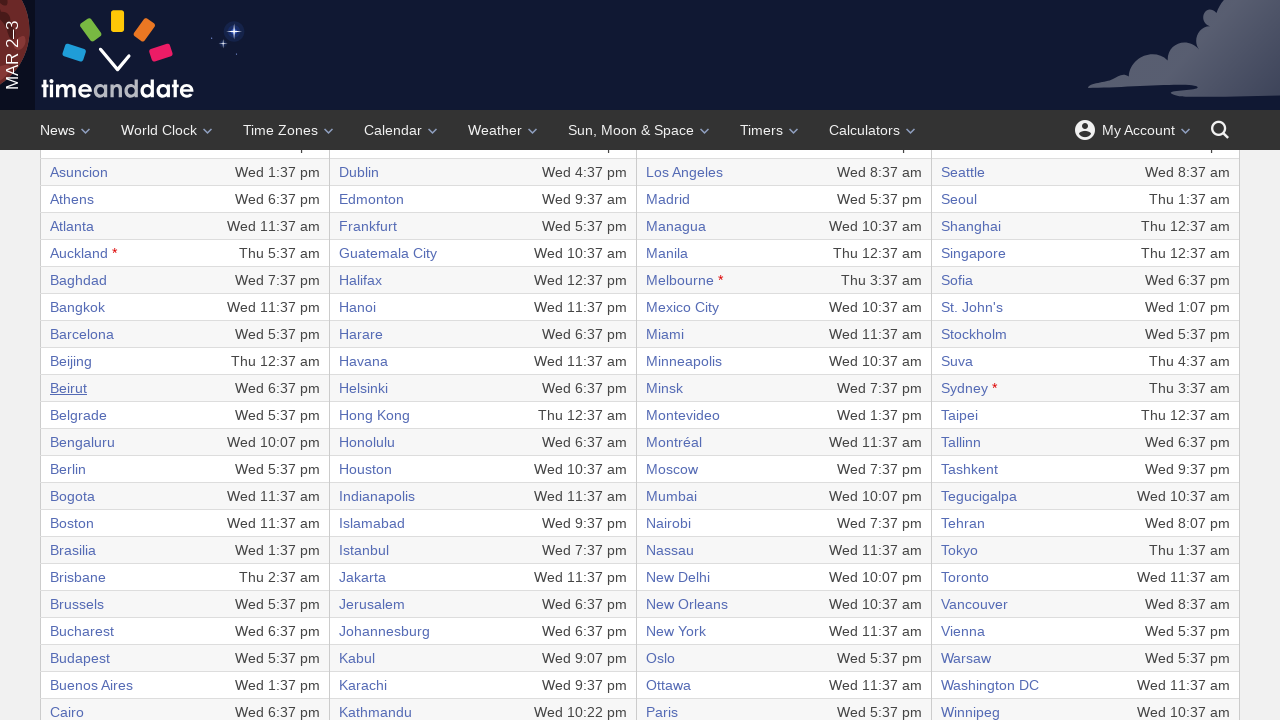

Time zone table loaded and ready for next iteration
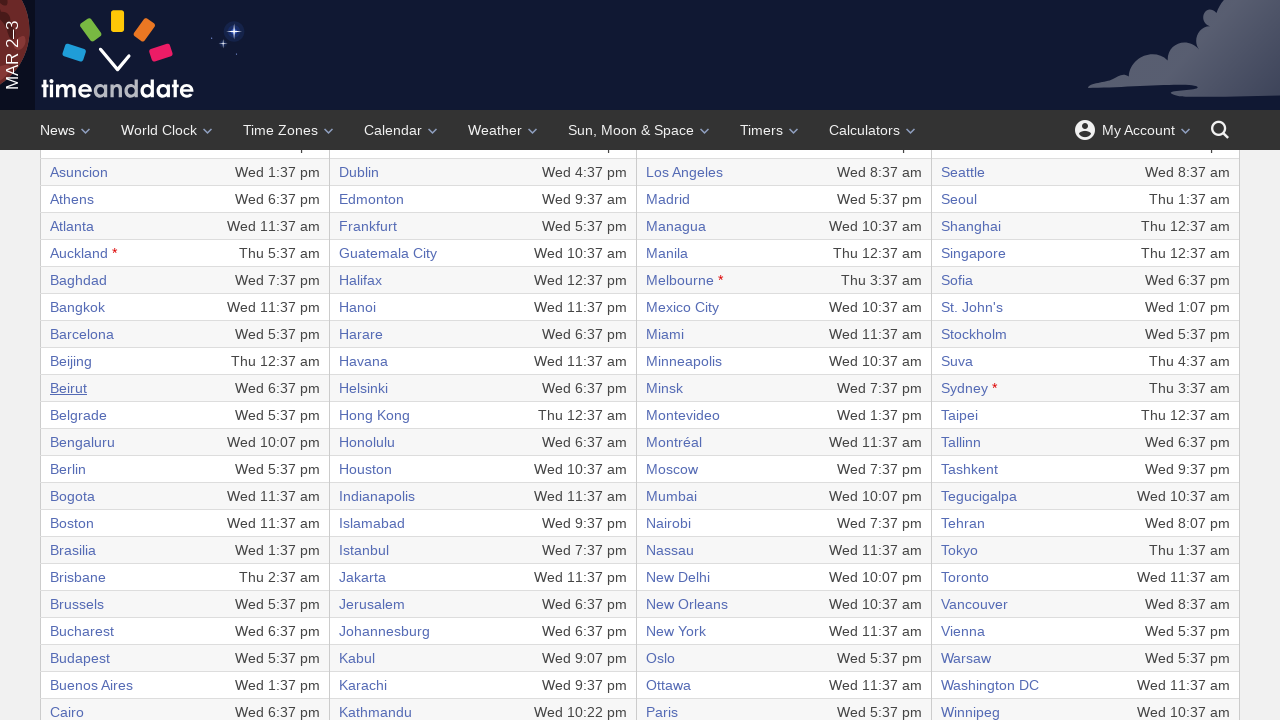

Clicked city link in row 21 of time zone table at (78, 415) on //table/tbody/tr[21]/td[1]/a
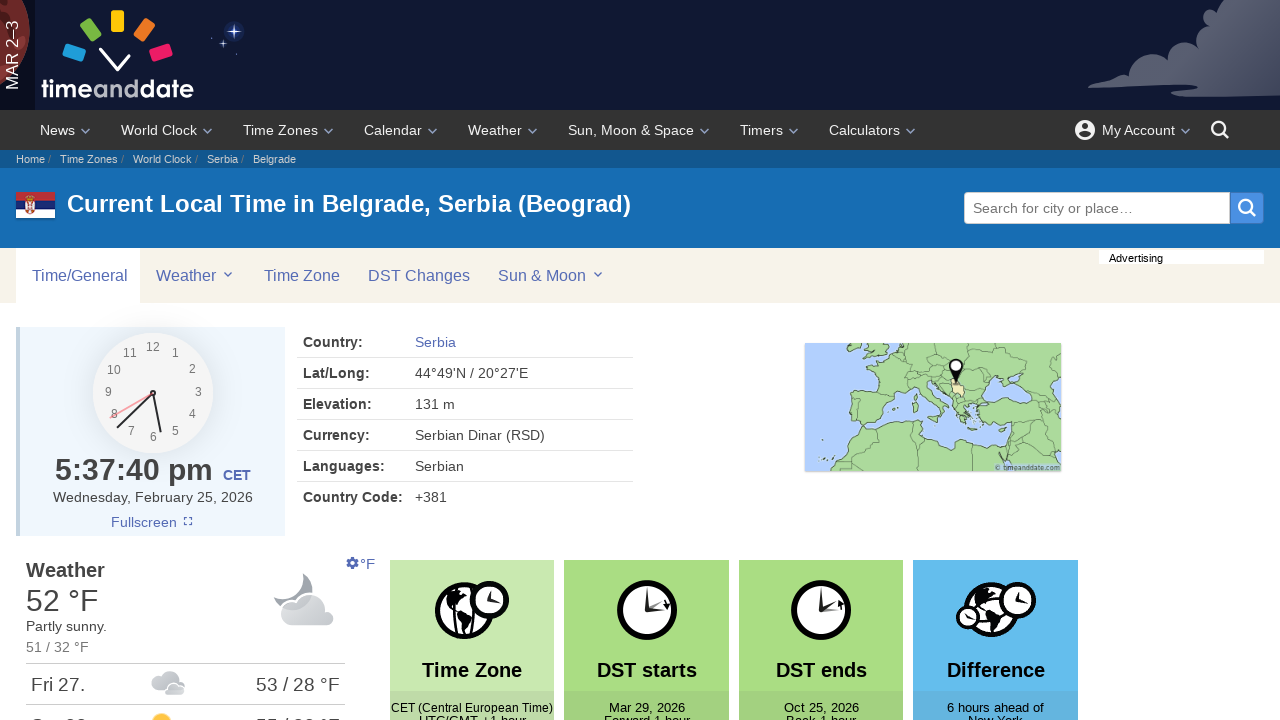

Navigated back to world clock page
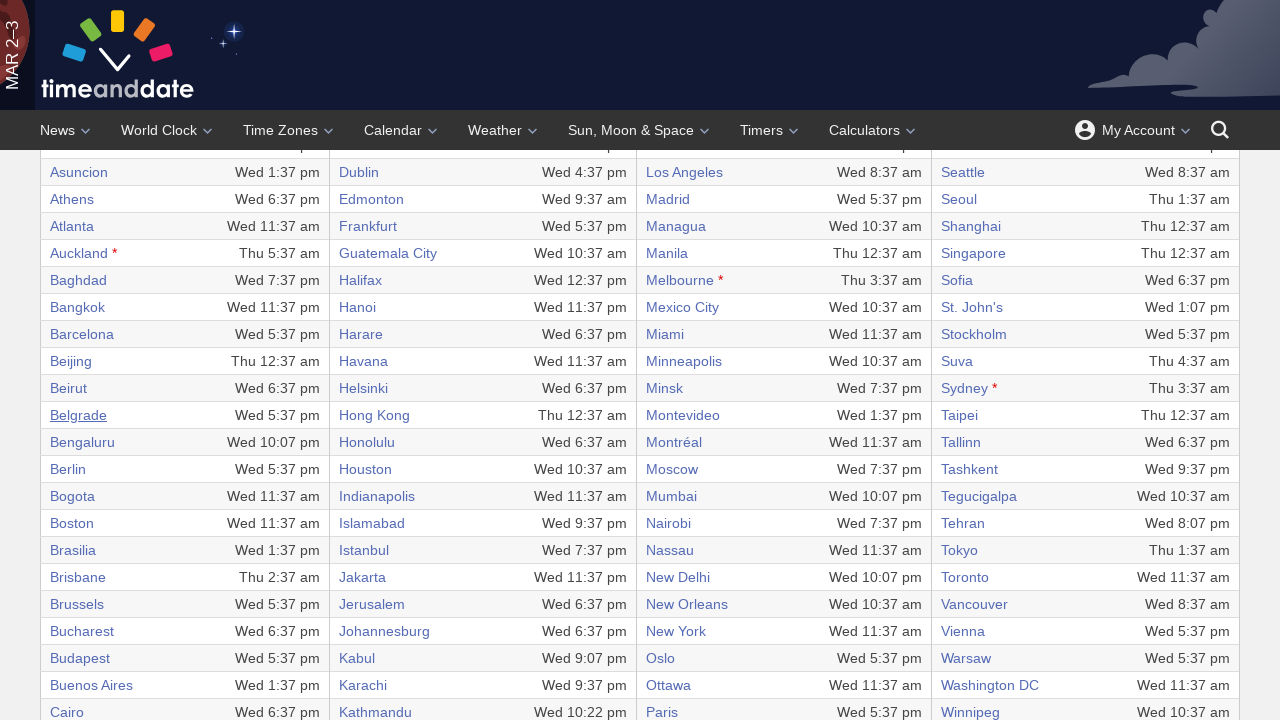

Time zone table loaded and ready for next iteration
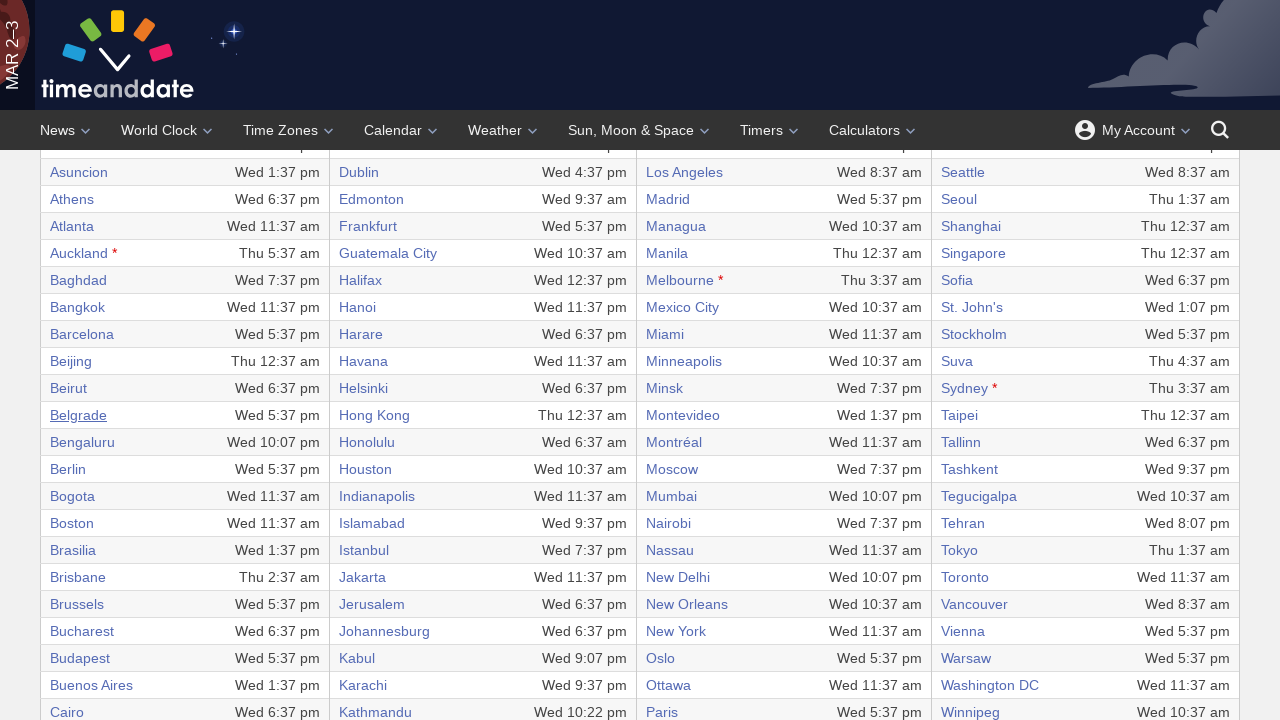

Clicked city link in row 22 of time zone table at (82, 442) on //table/tbody/tr[22]/td[1]/a
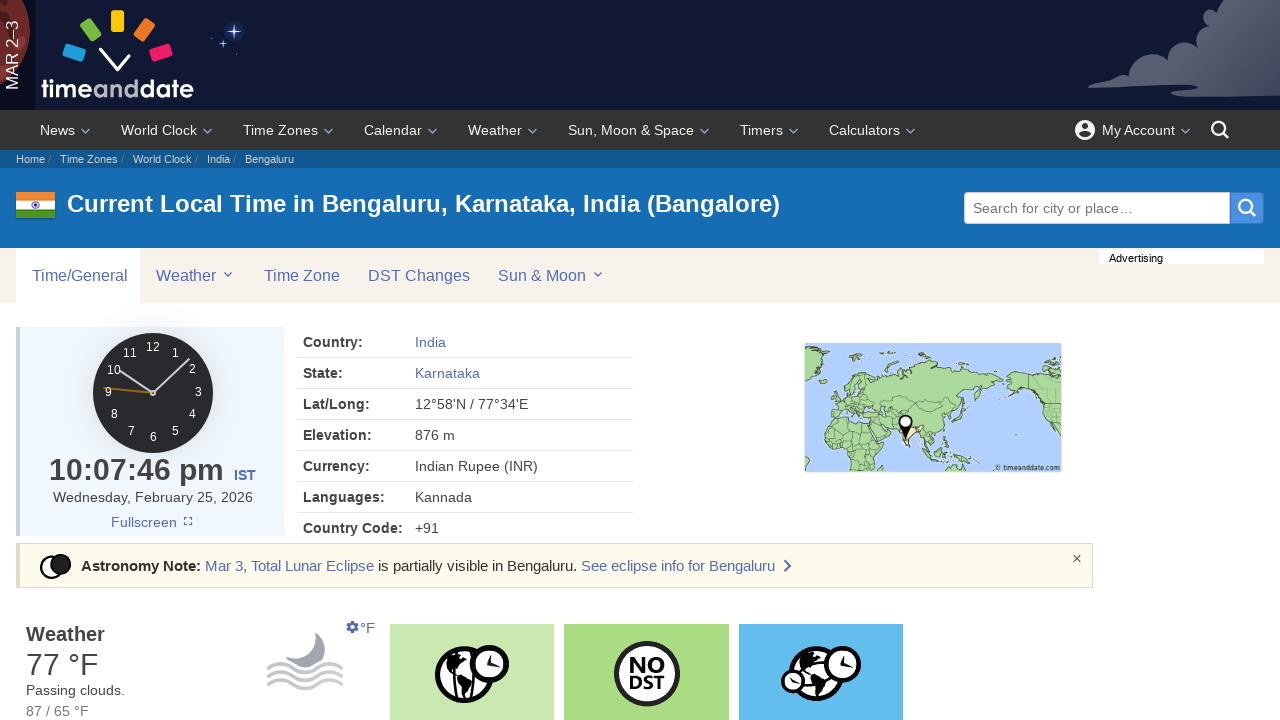

Navigated back to world clock page
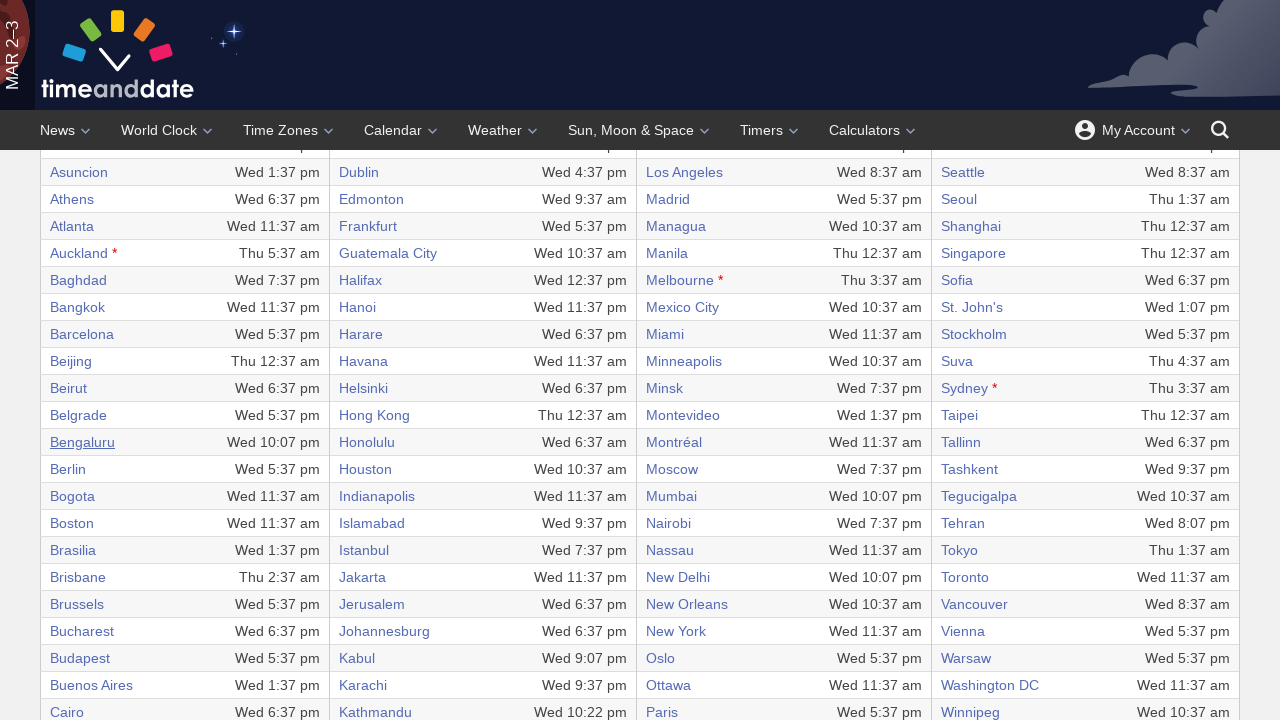

Time zone table loaded and ready for next iteration
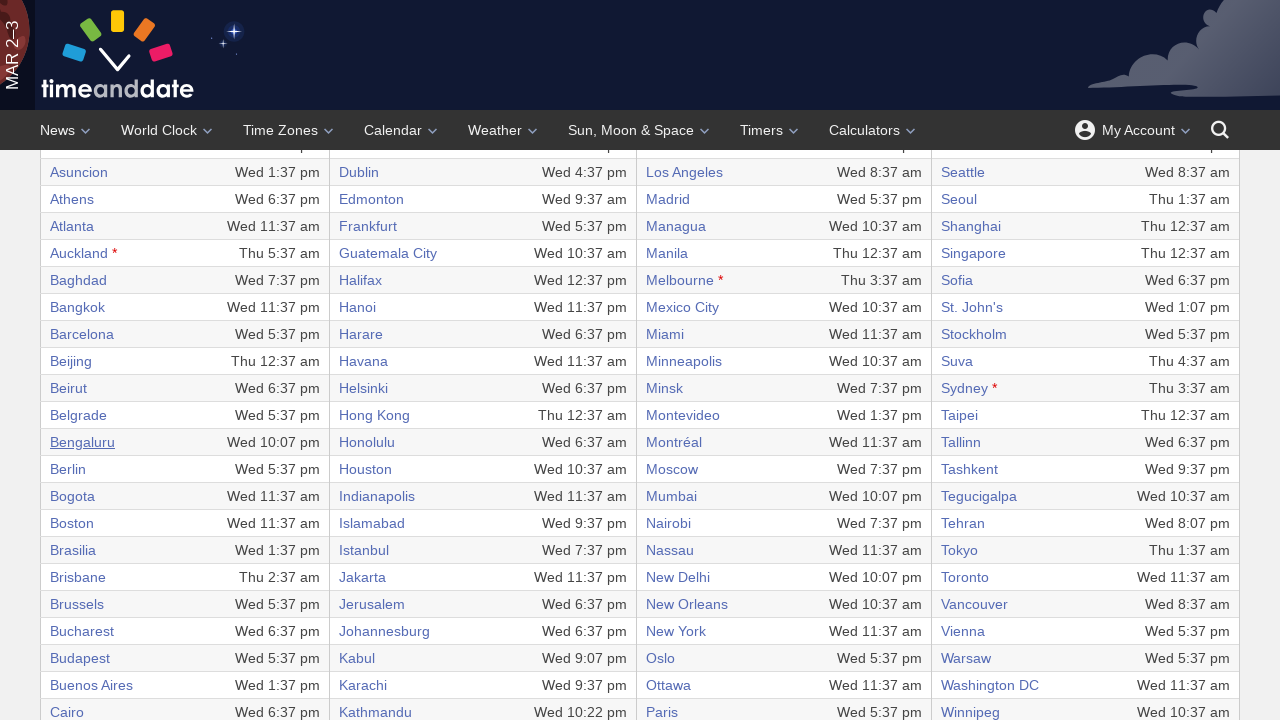

Clicked city link in row 23 of time zone table at (68, 469) on //table/tbody/tr[23]/td[1]/a
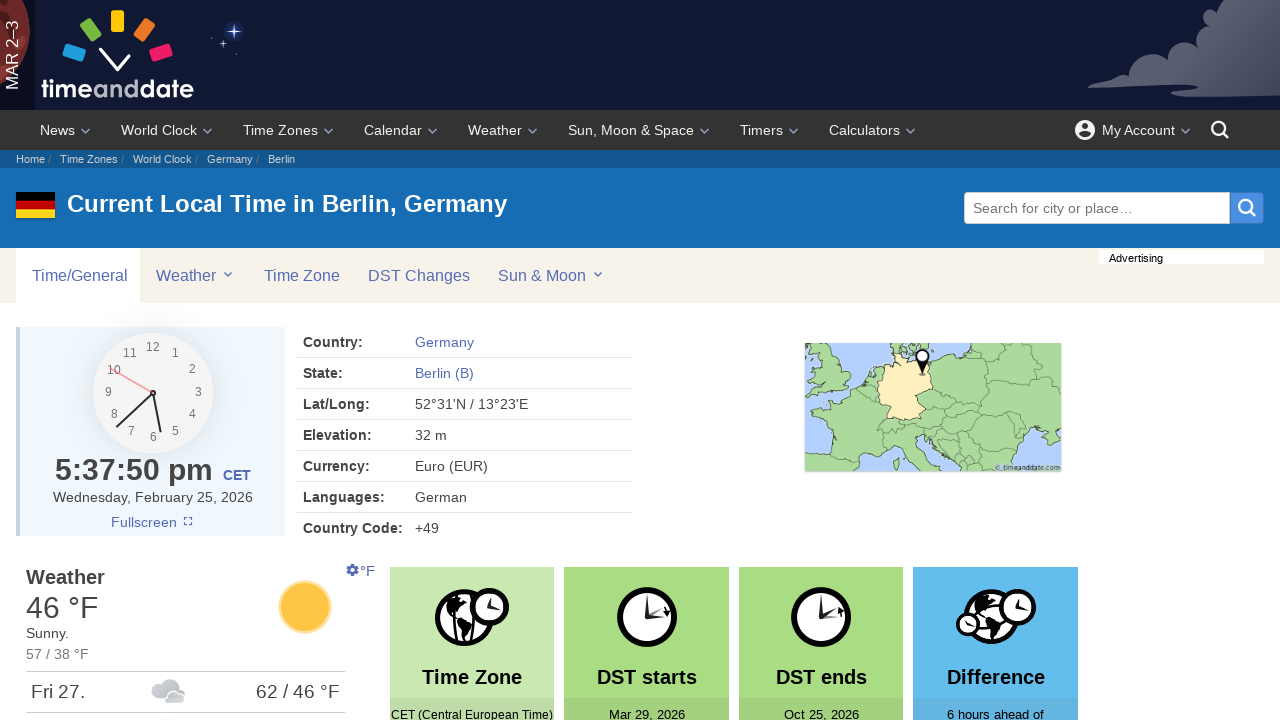

Navigated back to world clock page
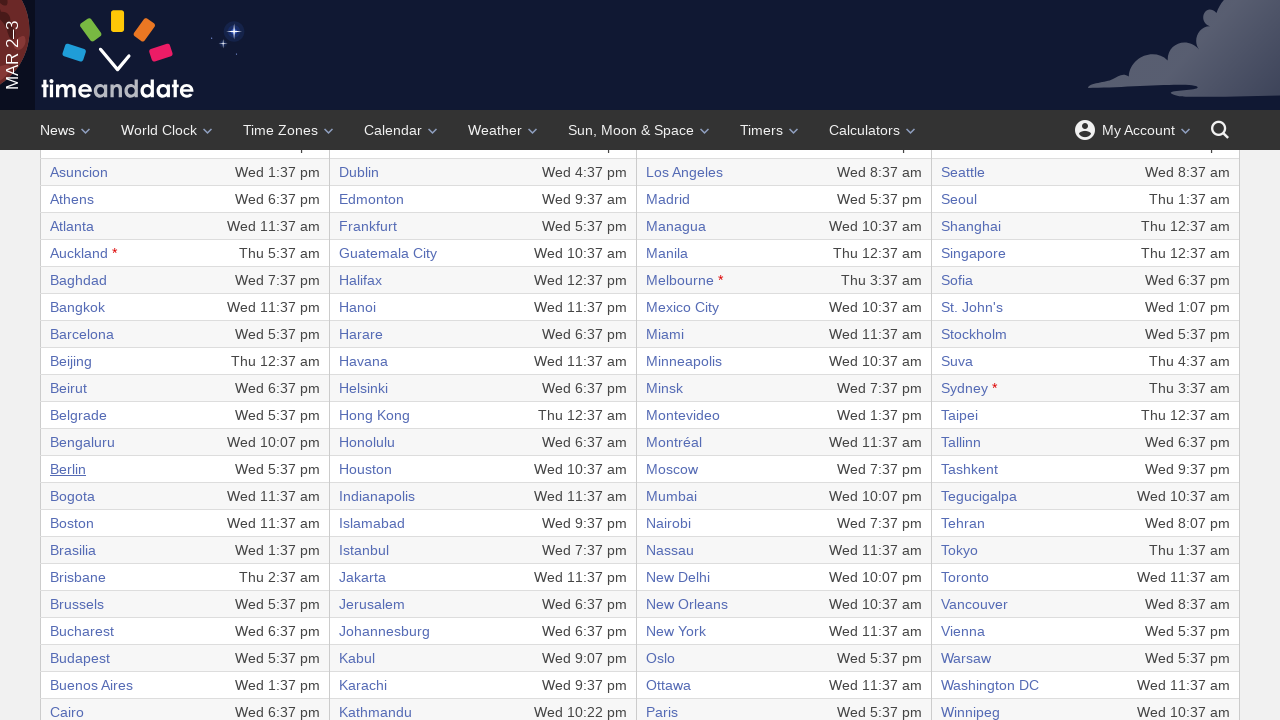

Time zone table loaded and ready for next iteration
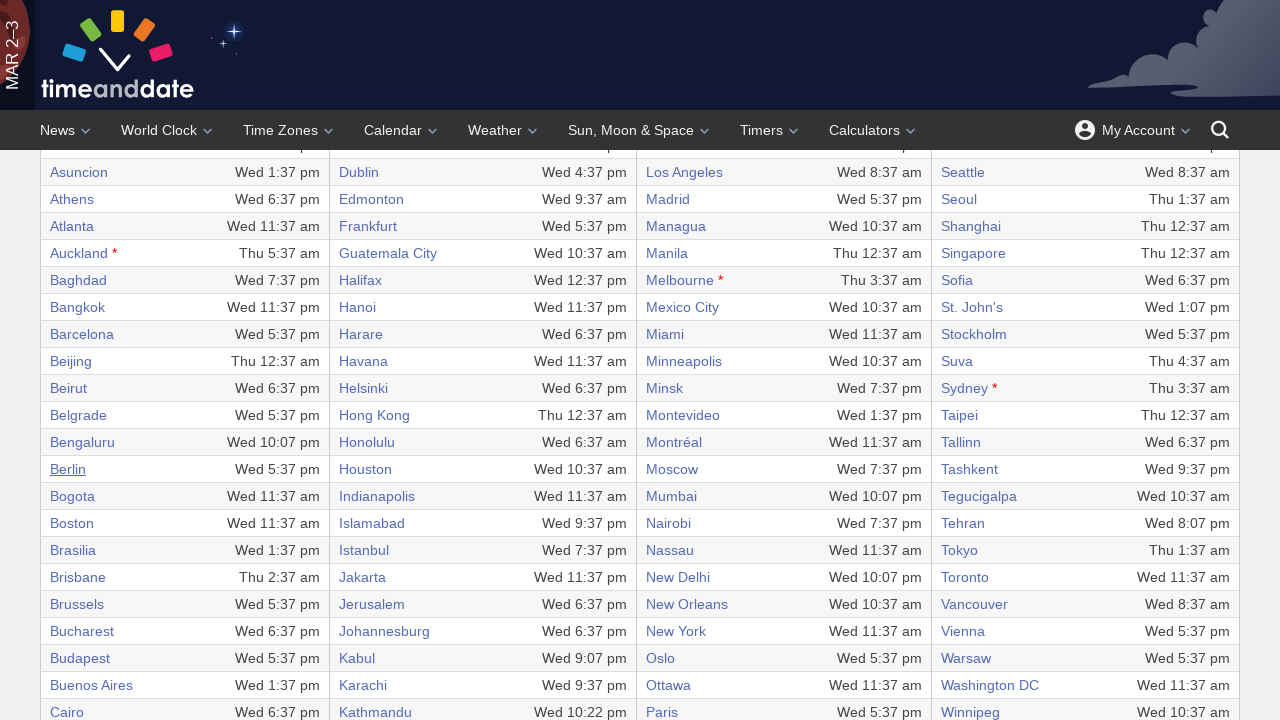

Clicked city link in row 24 of time zone table at (72, 496) on //table/tbody/tr[24]/td[1]/a
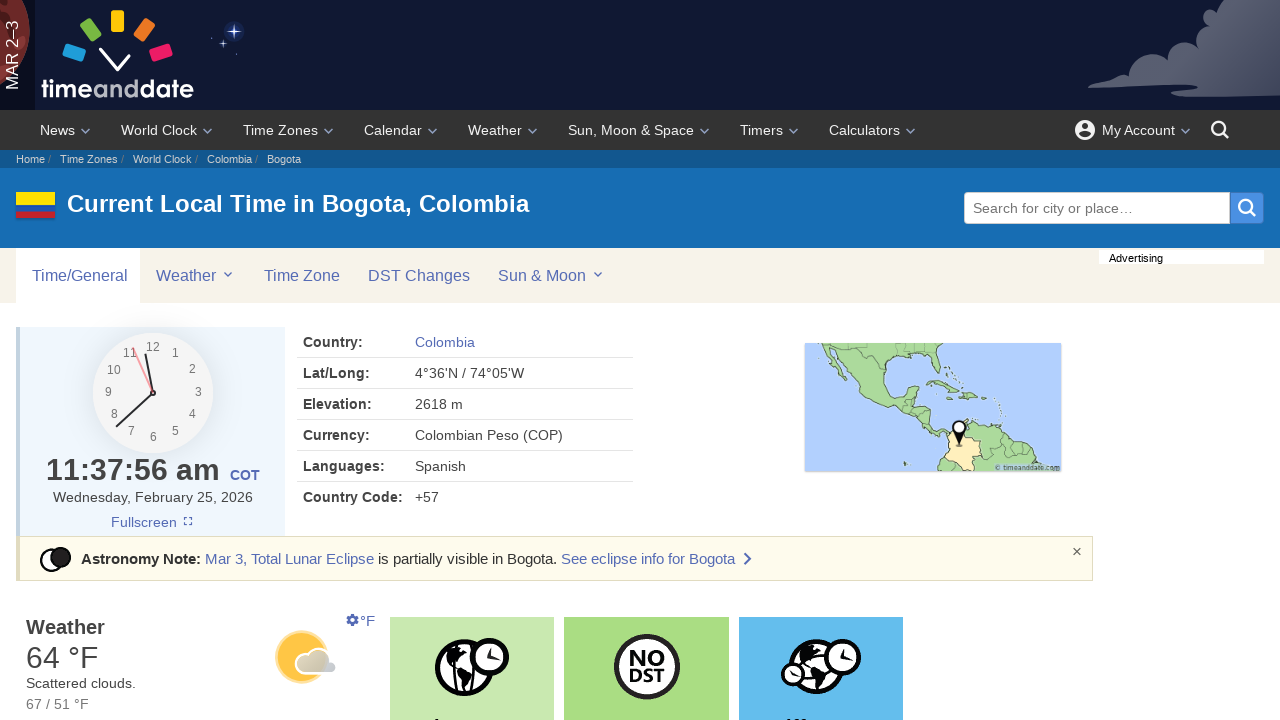

Navigated back to world clock page
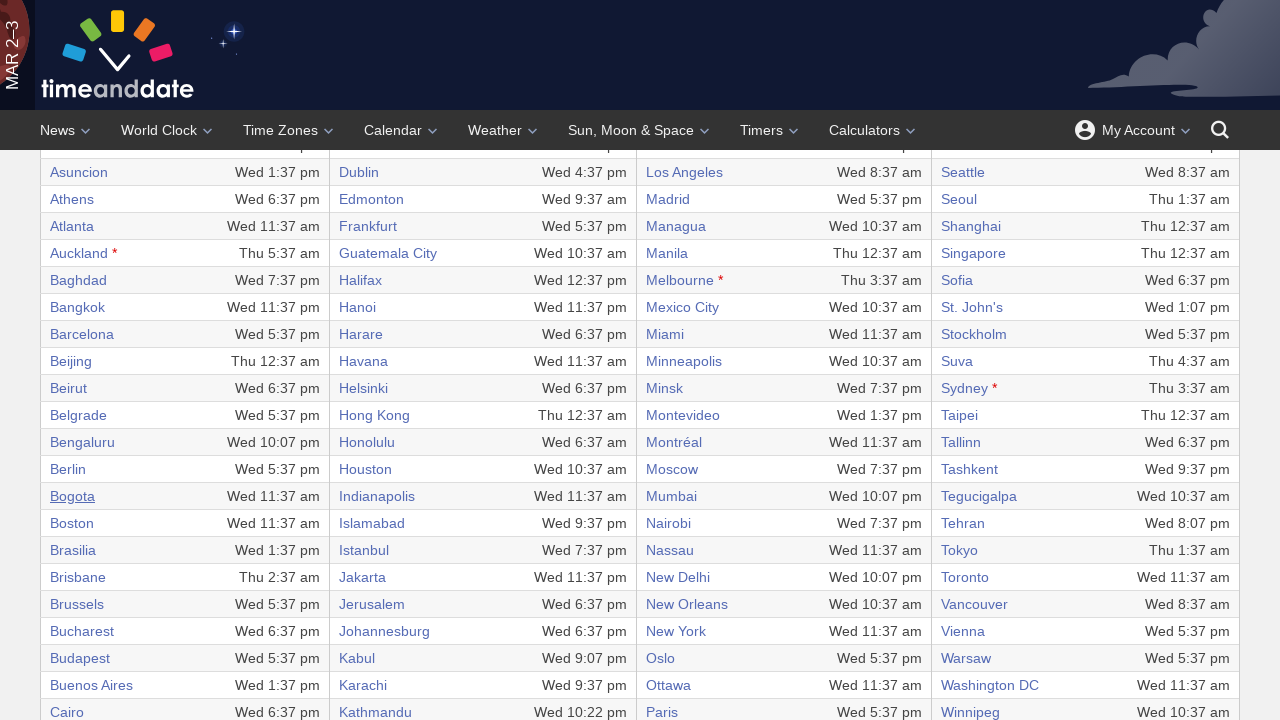

Time zone table loaded and ready for next iteration
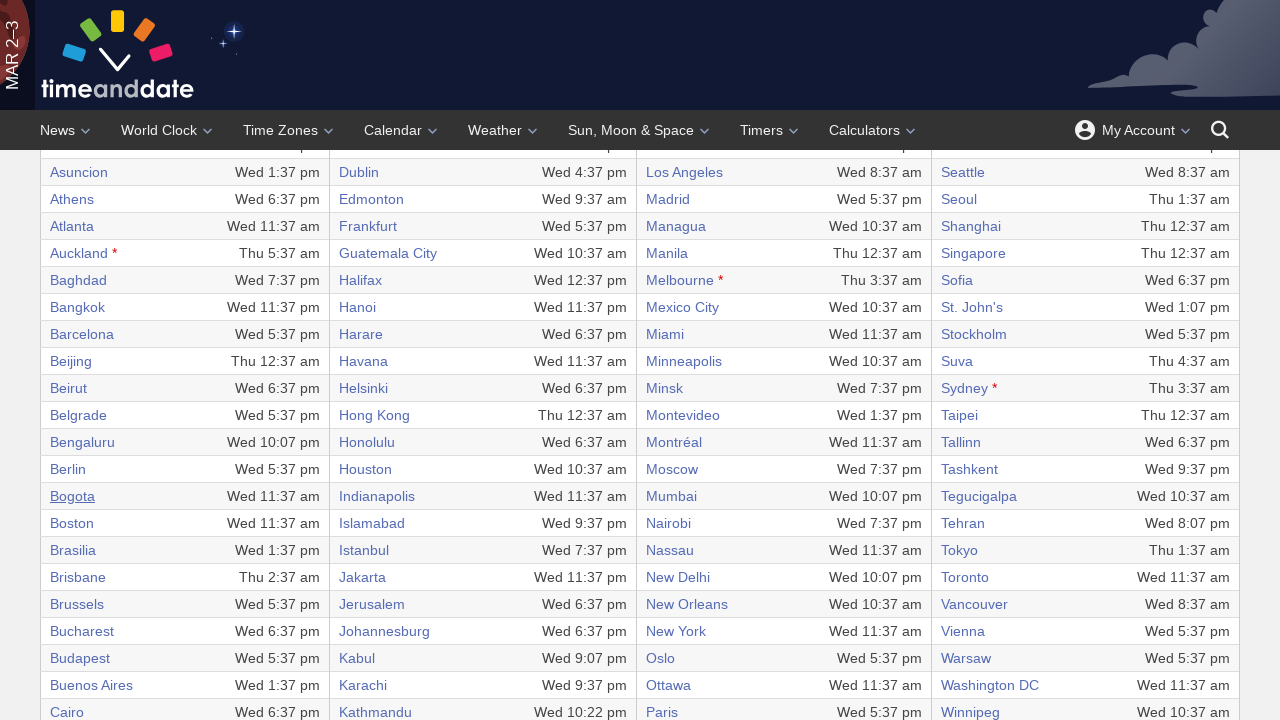

Clicked city link in row 25 of time zone table at (72, 523) on //table/tbody/tr[25]/td[1]/a
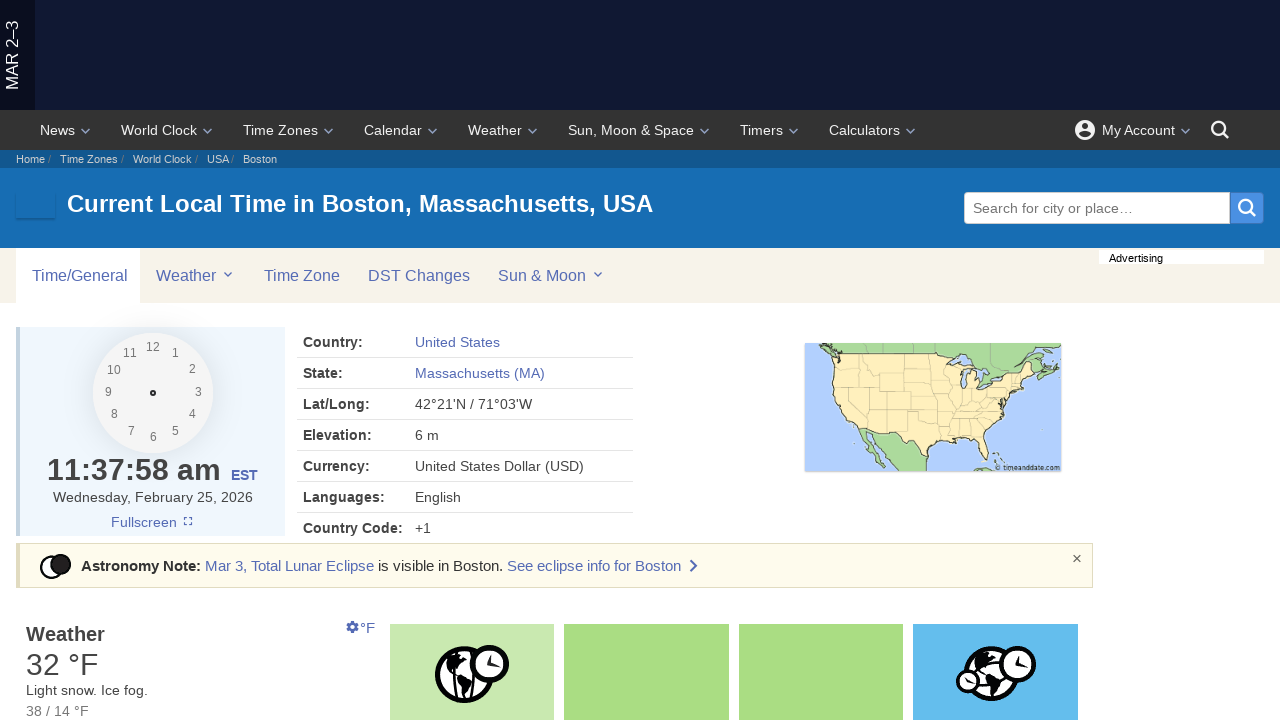

Navigated back to world clock page
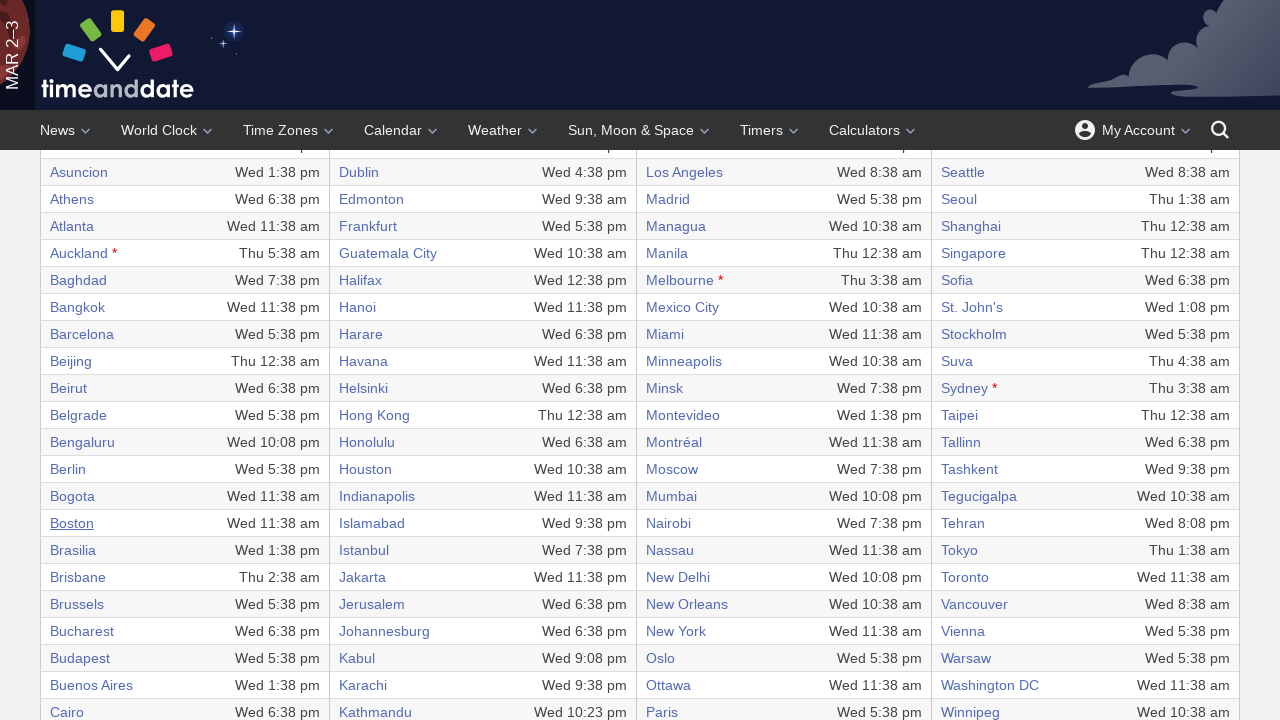

Time zone table loaded and ready for next iteration
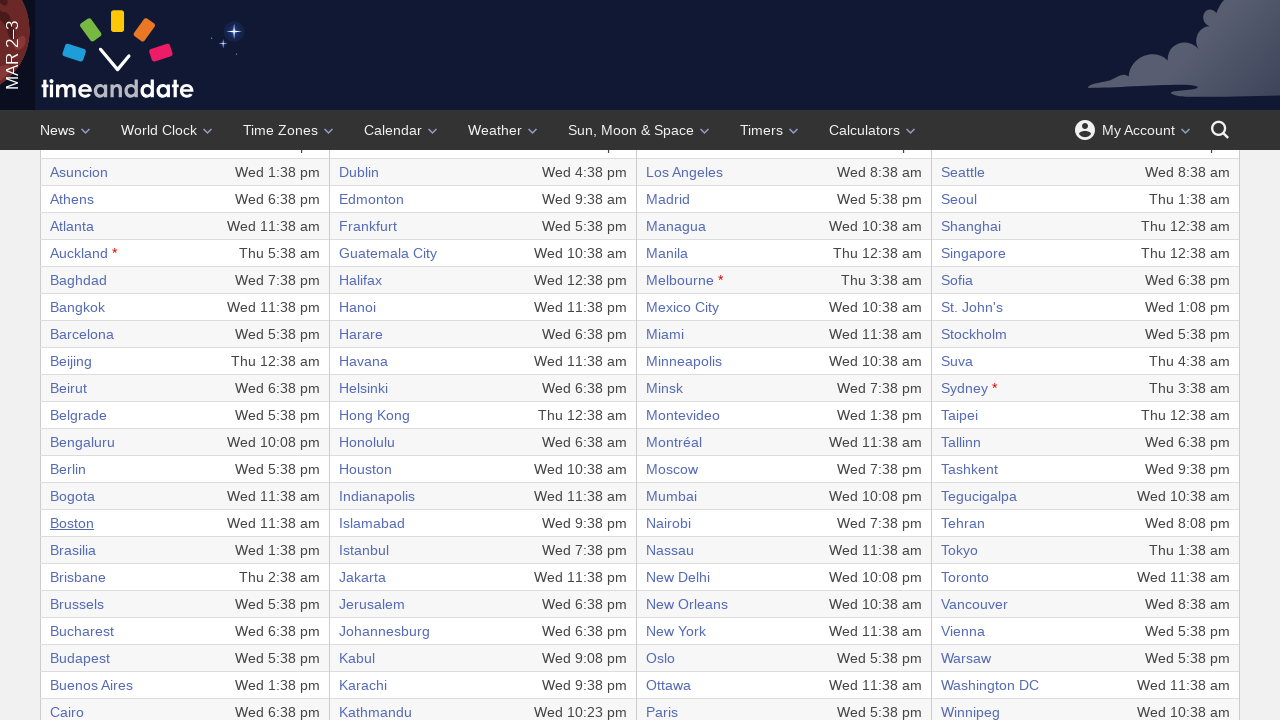

Clicked city link in row 26 of time zone table at (73, 550) on //table/tbody/tr[26]/td[1]/a
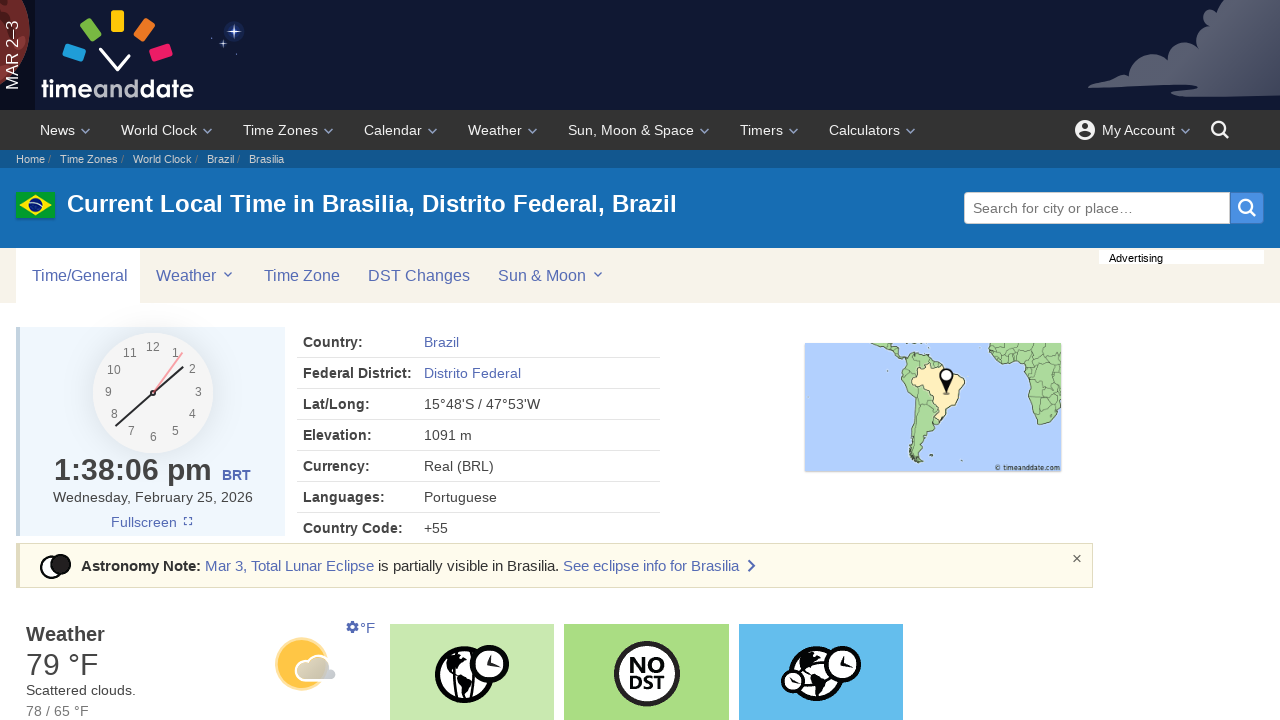

Navigated back to world clock page
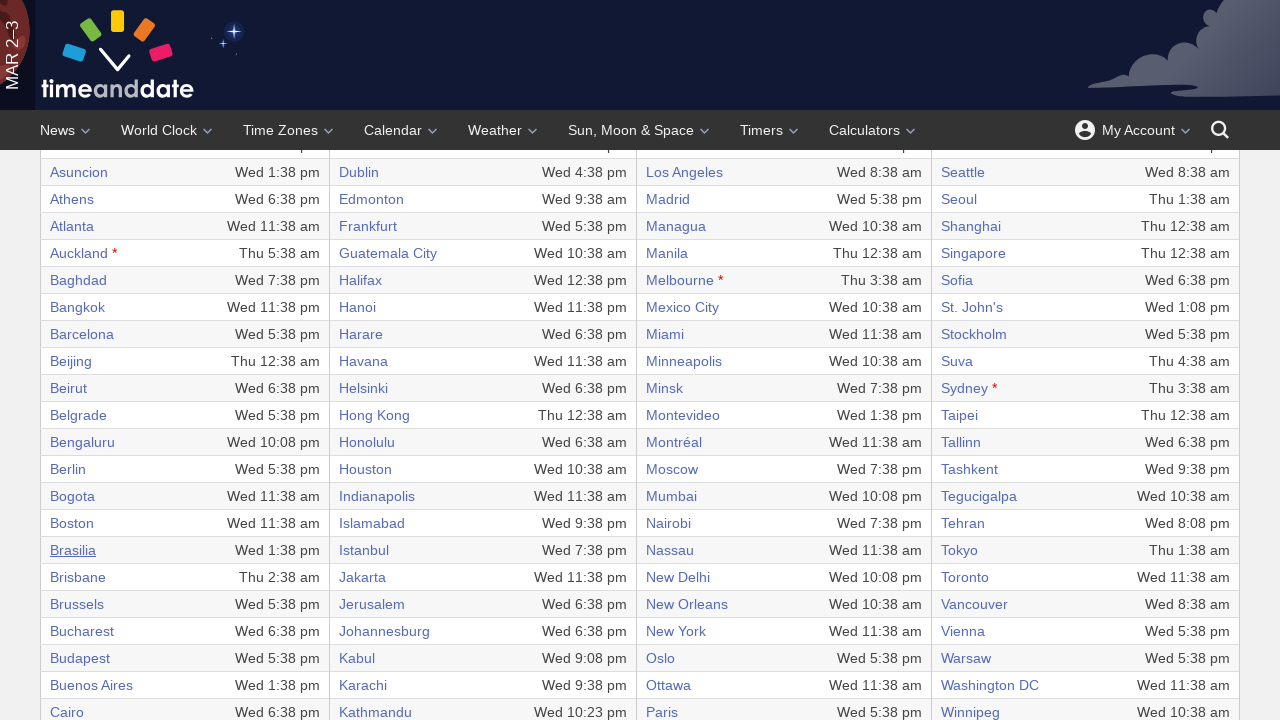

Time zone table loaded and ready for next iteration
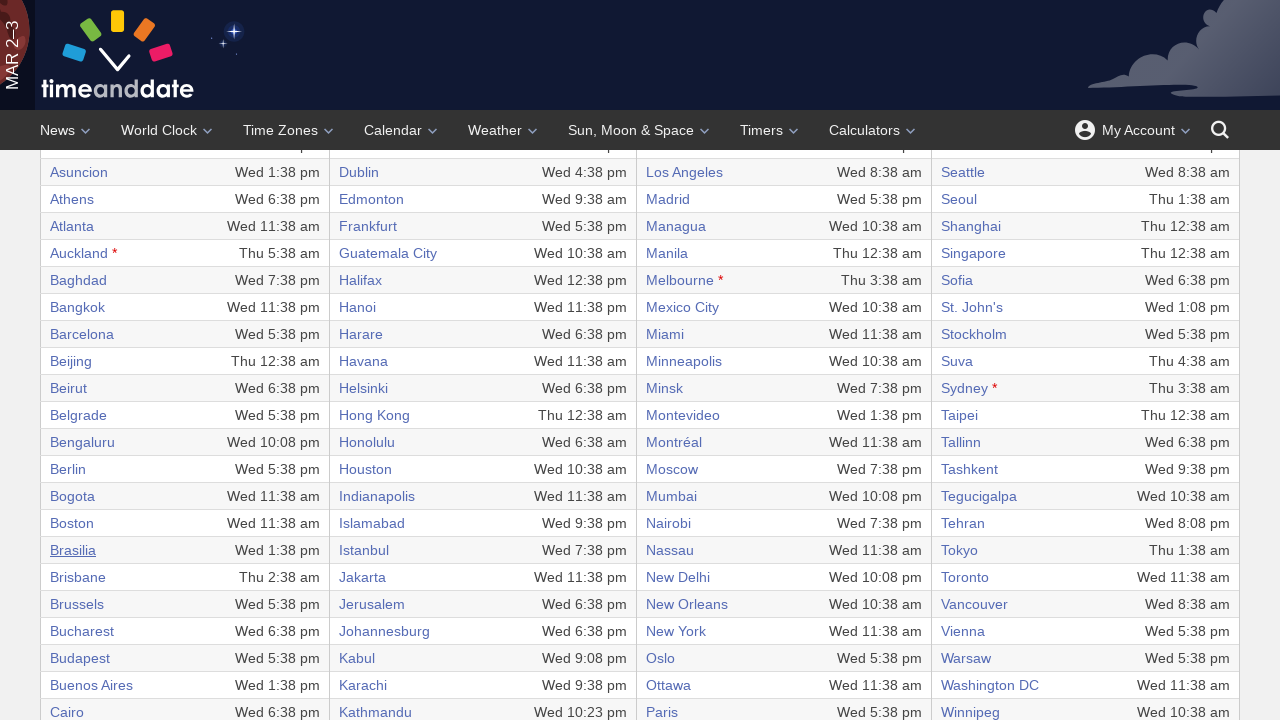

Clicked city link in row 27 of time zone table at (78, 577) on //table/tbody/tr[27]/td[1]/a
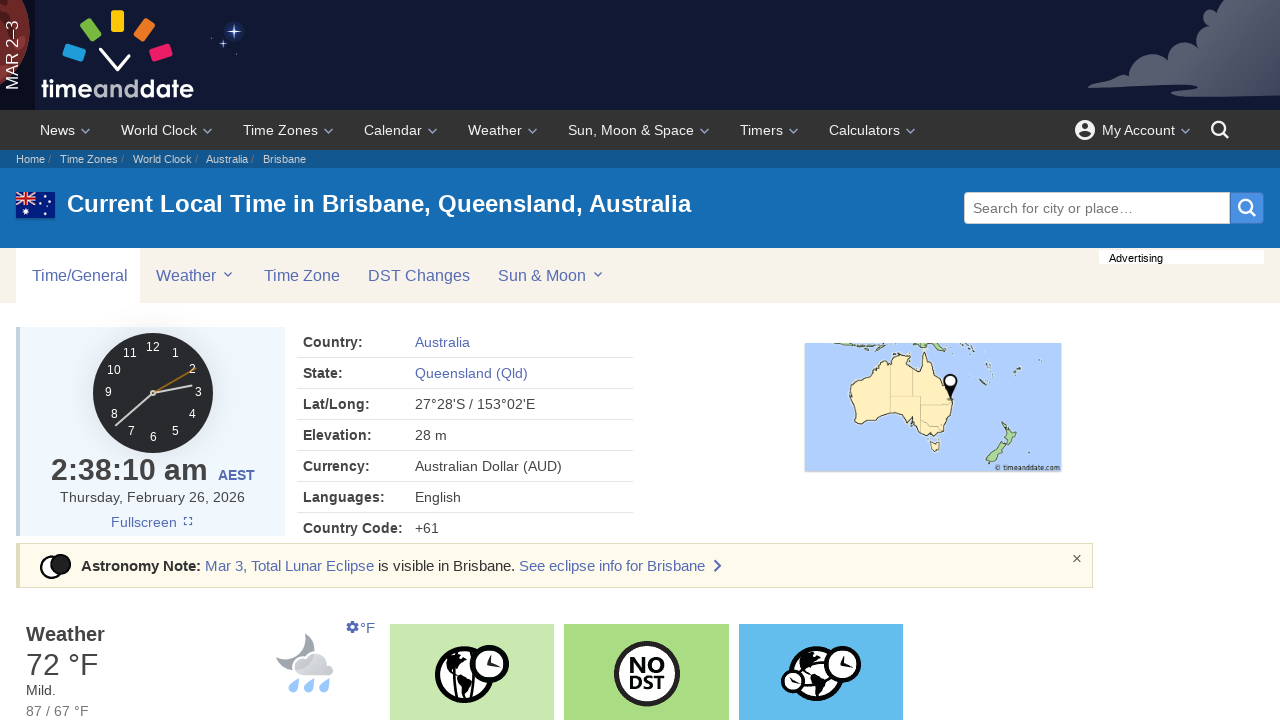

Navigated back to world clock page
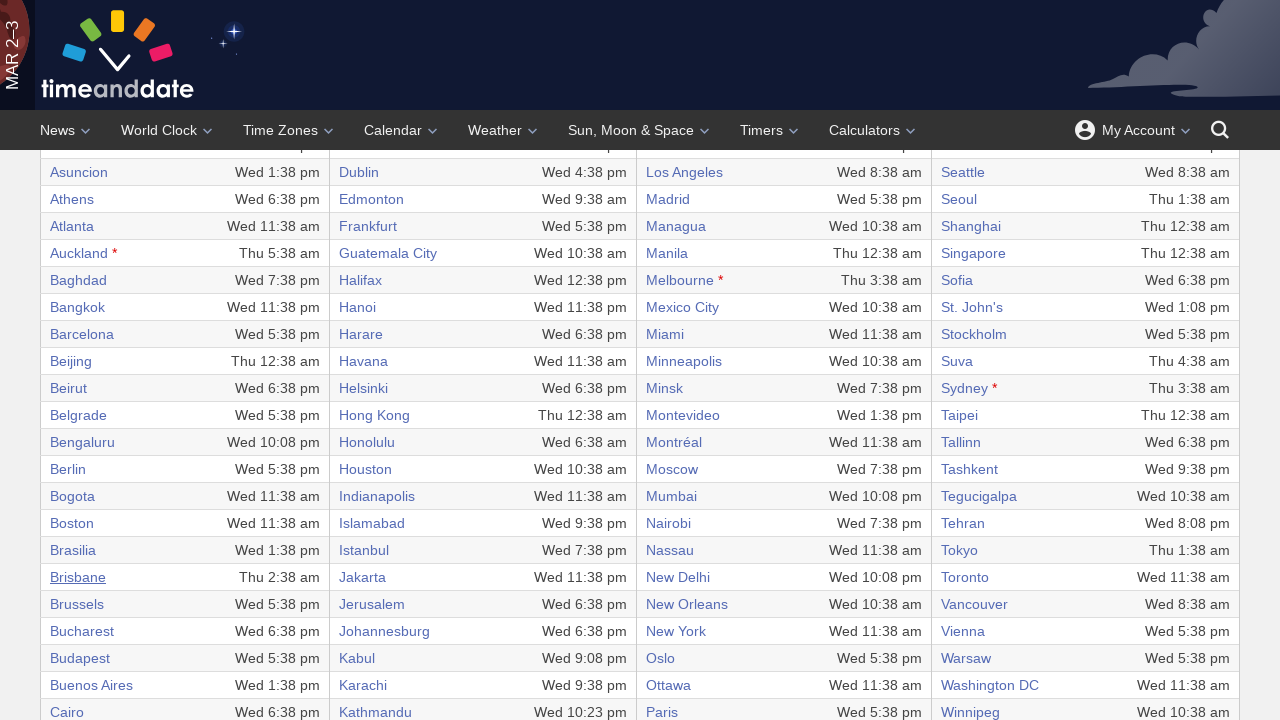

Time zone table loaded and ready for next iteration
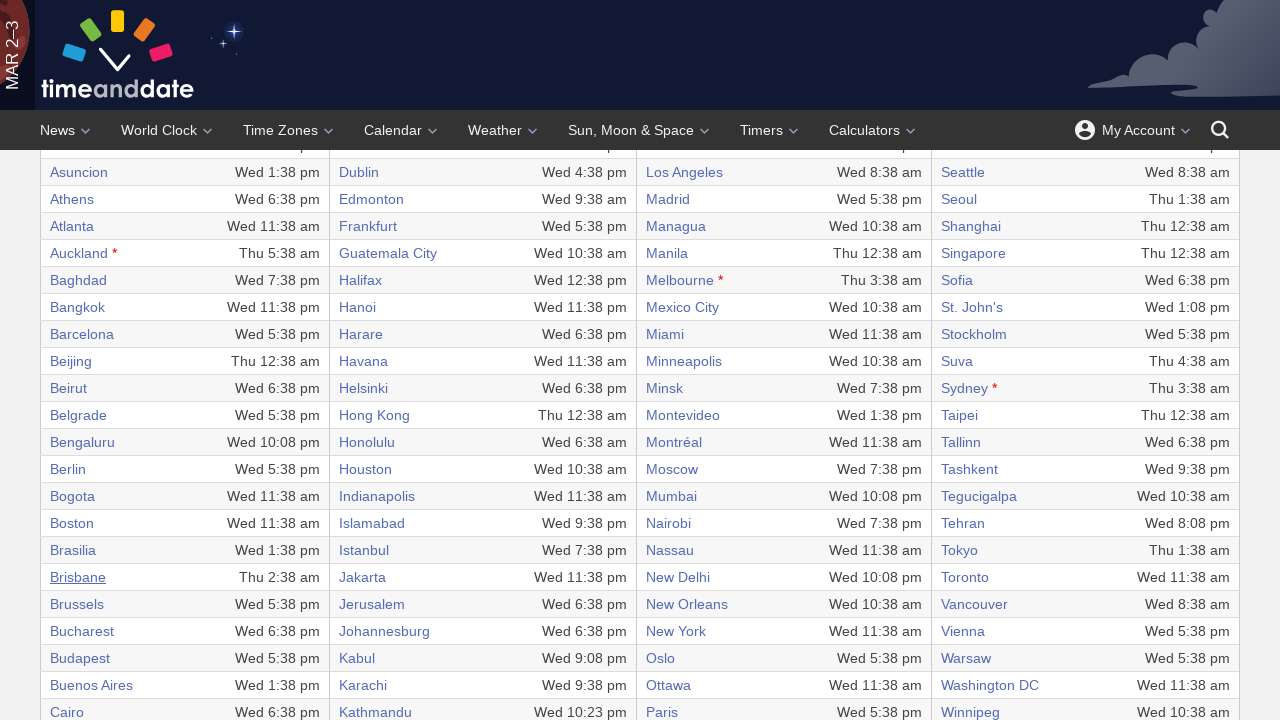

Clicked city link in row 28 of time zone table at (77, 604) on //table/tbody/tr[28]/td[1]/a
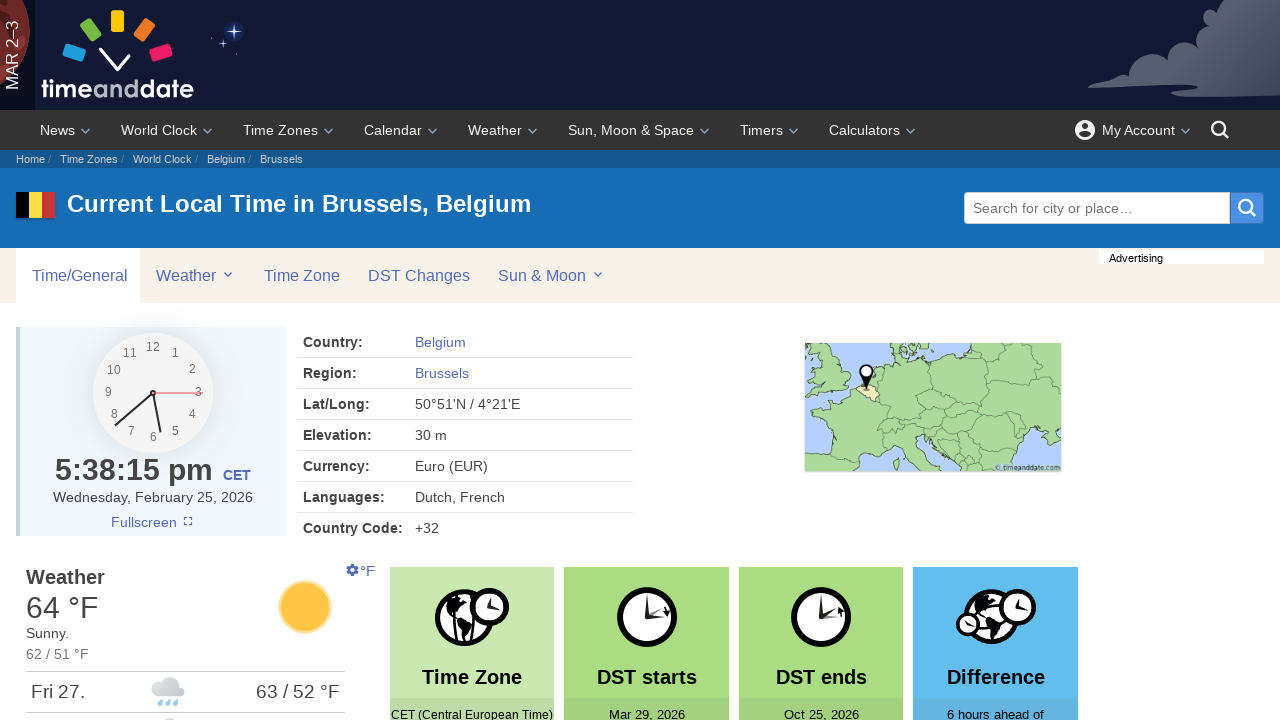

Navigated back to world clock page
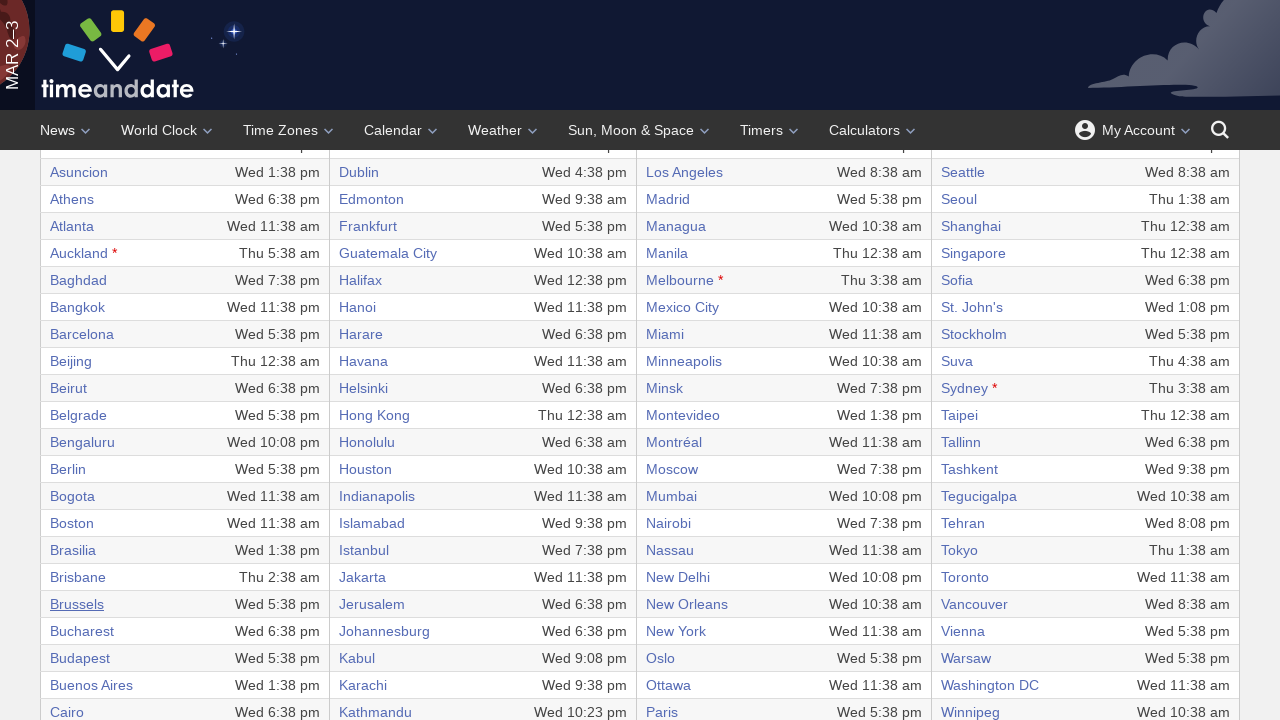

Time zone table loaded and ready for next iteration
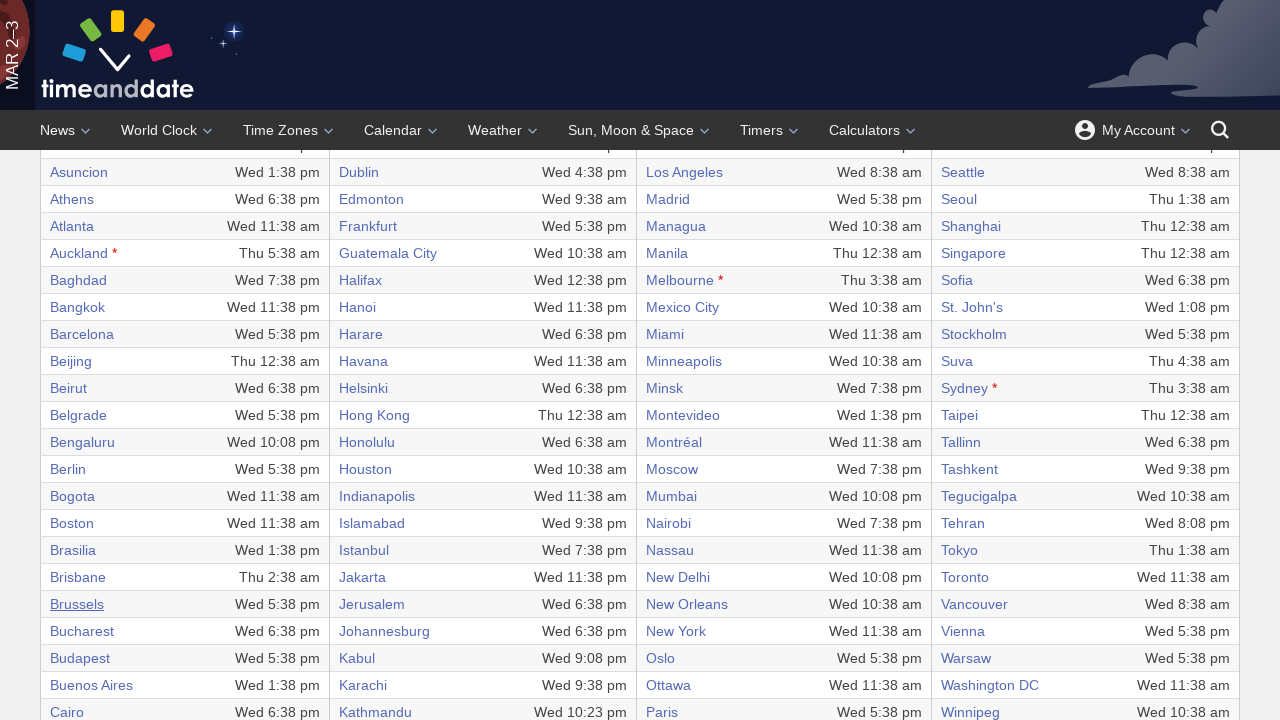

Clicked city link in row 29 of time zone table at (82, 631) on //table/tbody/tr[29]/td[1]/a
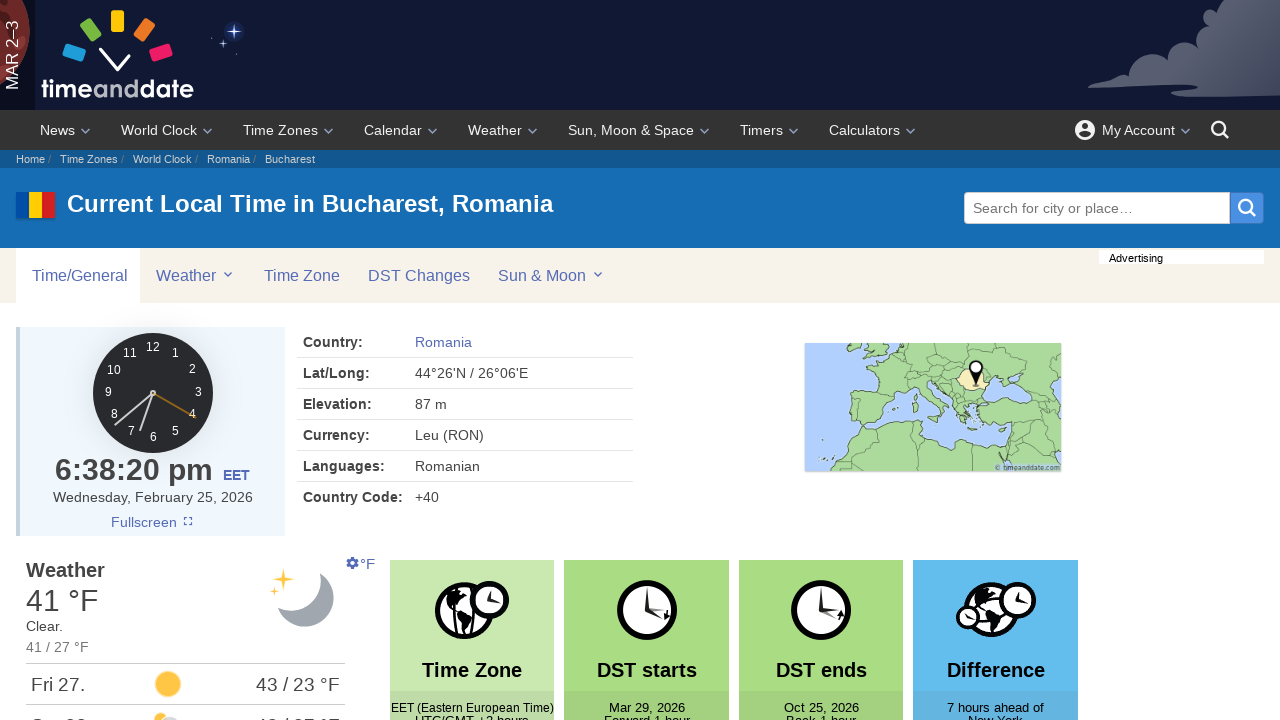

Navigated back to world clock page
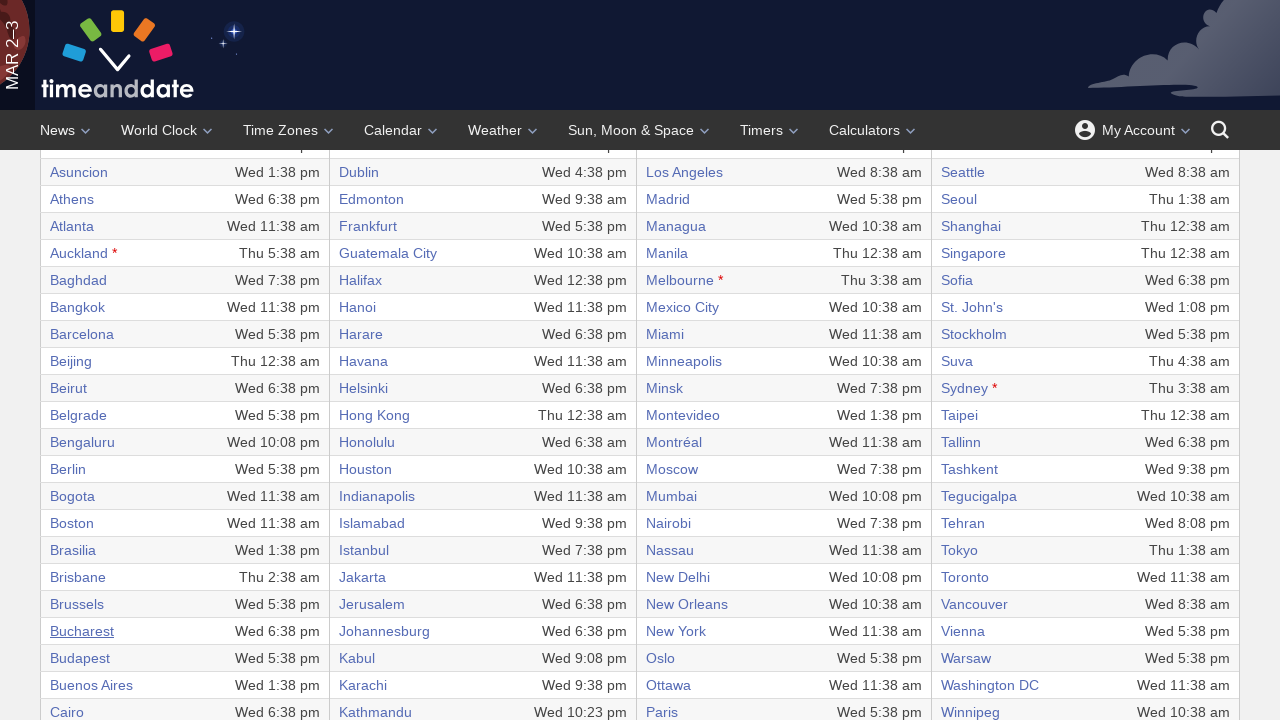

Time zone table loaded and ready for next iteration
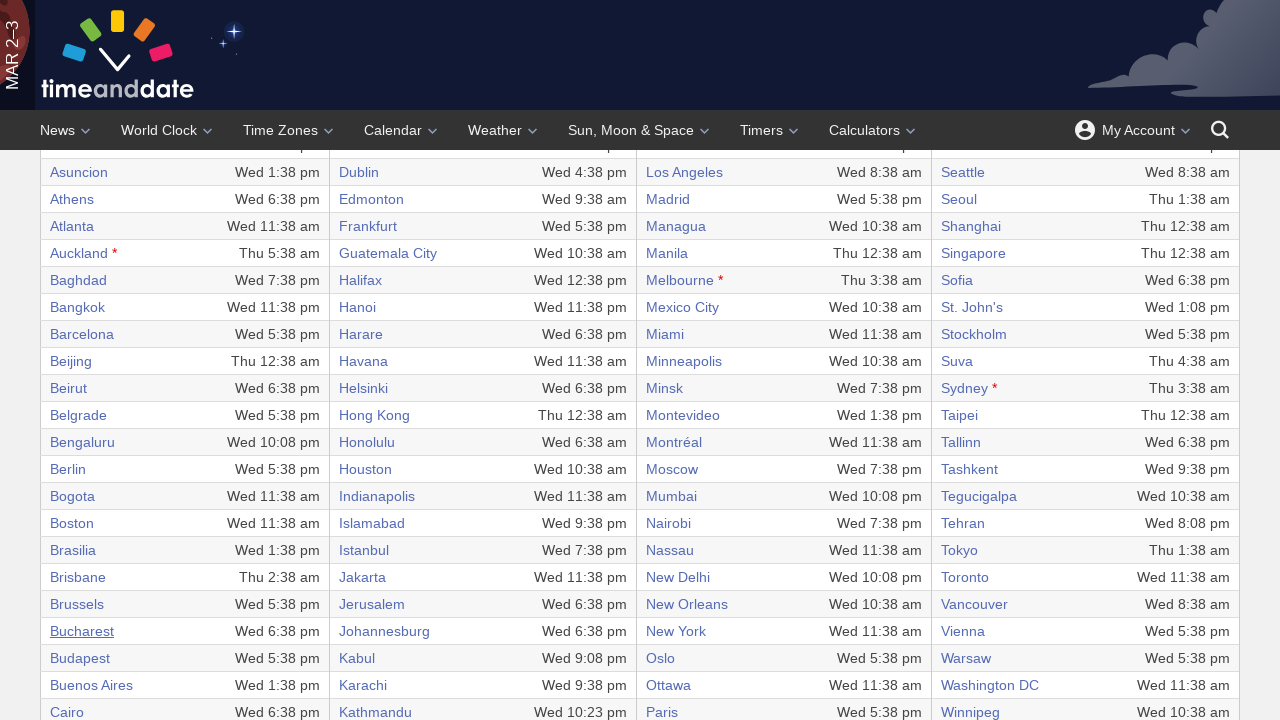

Clicked city link in row 30 of time zone table at (80, 658) on //table/tbody/tr[30]/td[1]/a
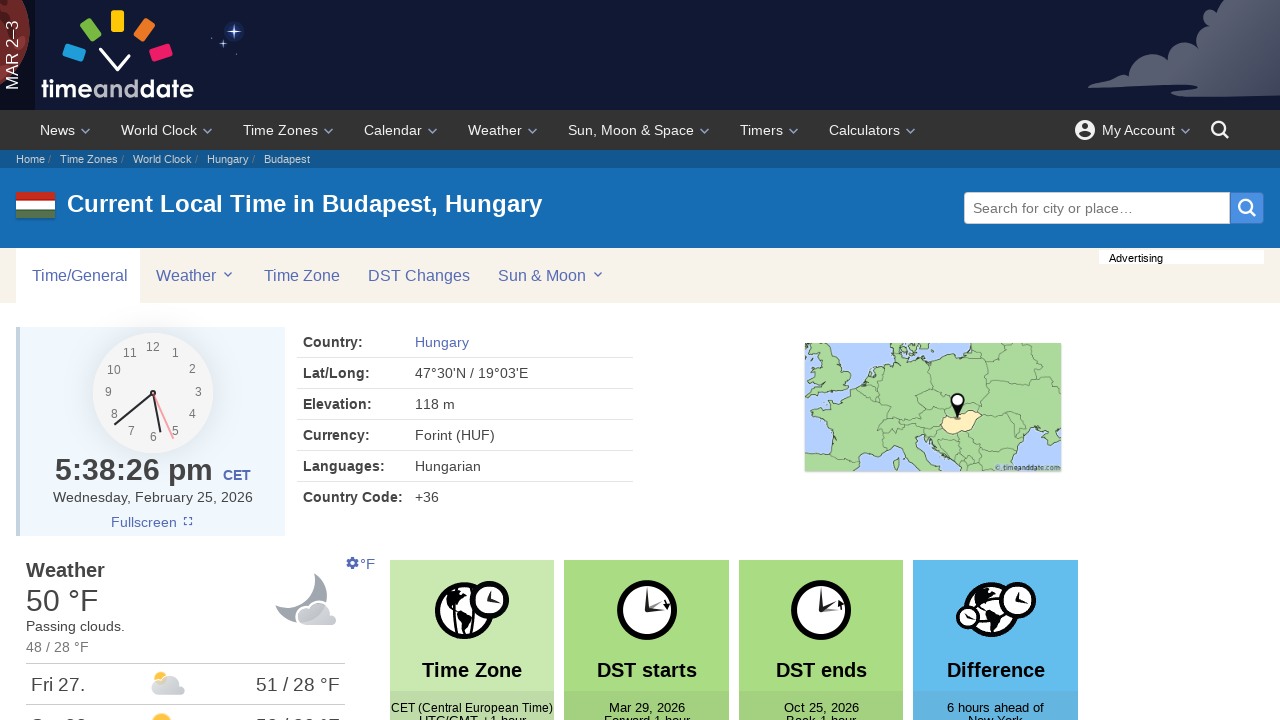

Navigated back to world clock page
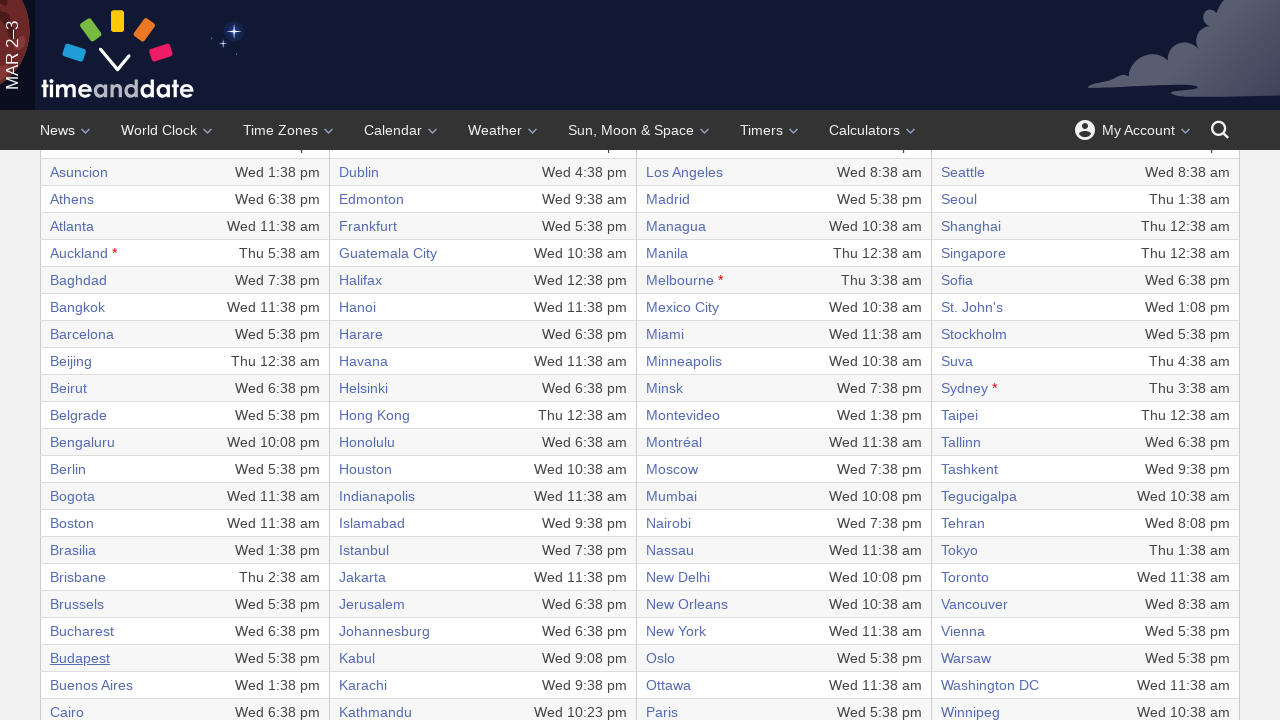

Time zone table loaded and ready for next iteration
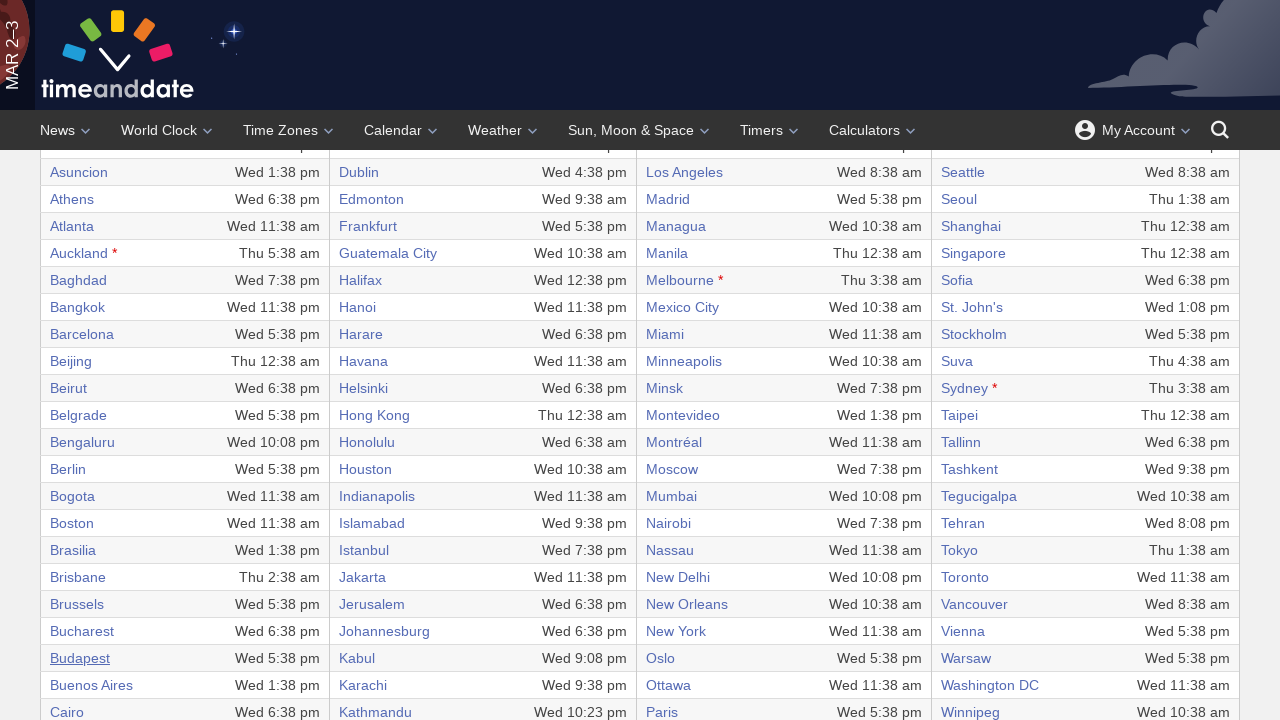

Clicked city link in row 31 of time zone table at (92, 685) on //table/tbody/tr[31]/td[1]/a
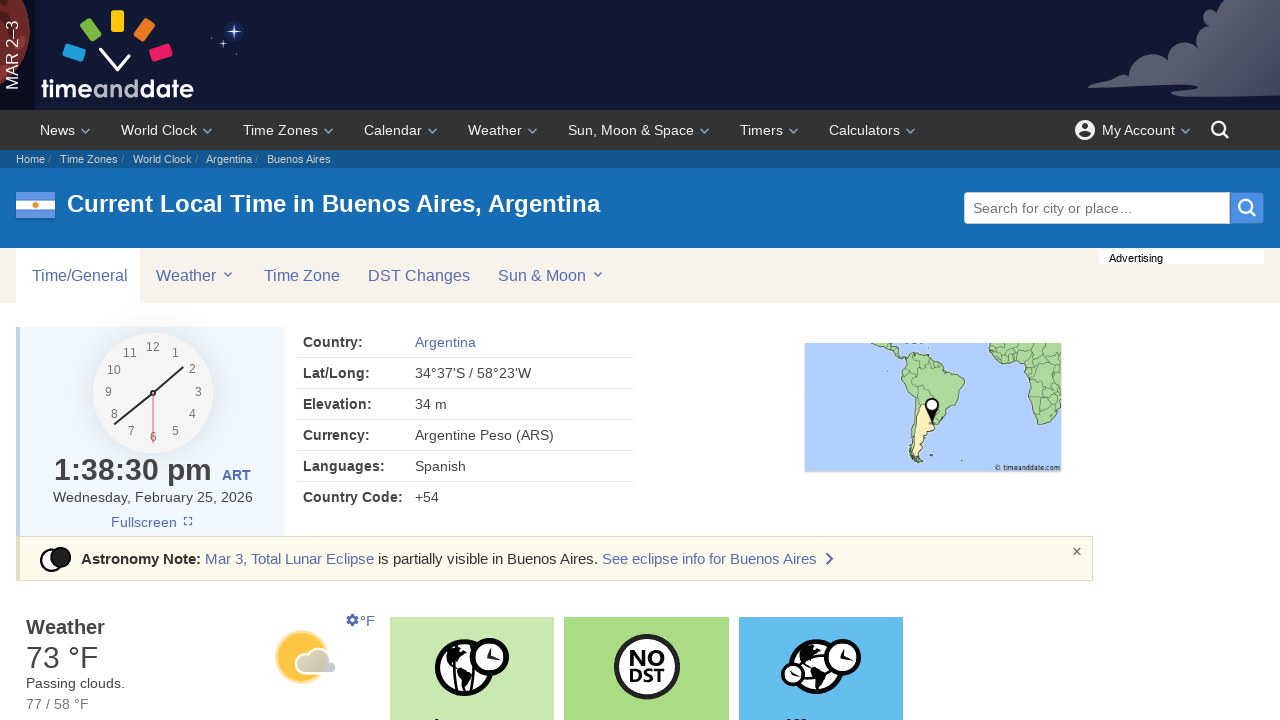

Navigated back to world clock page
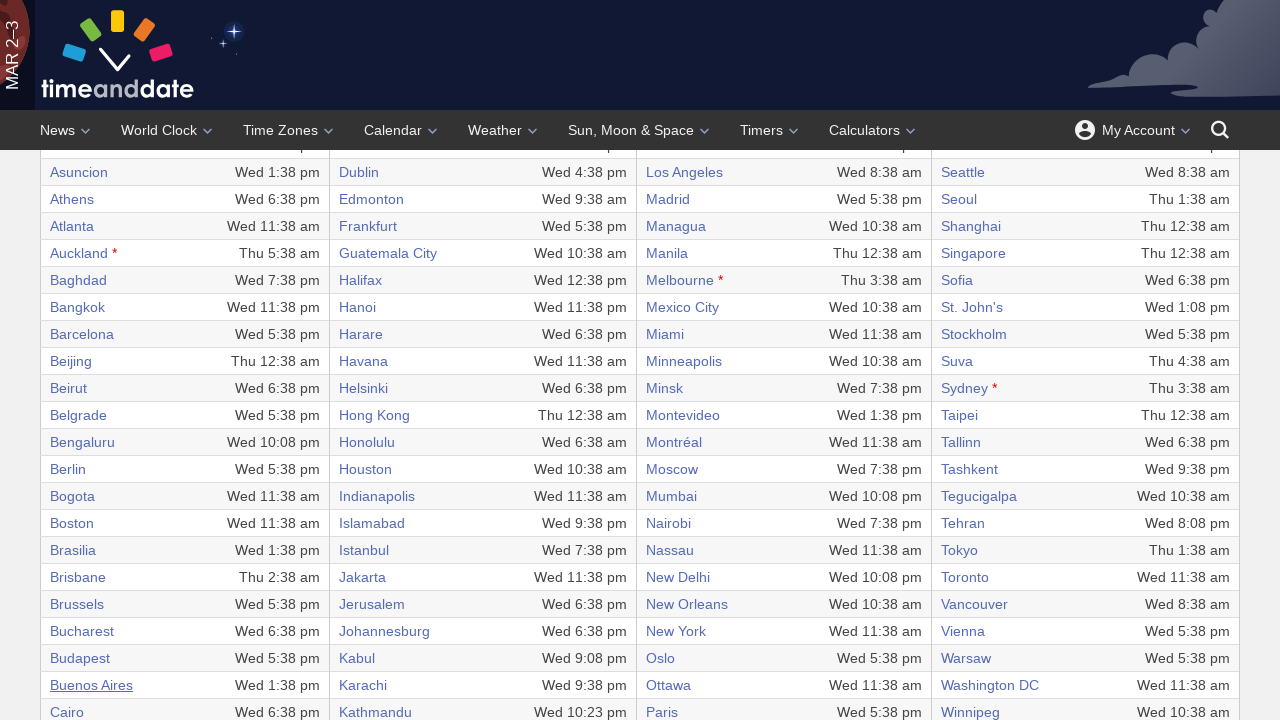

Time zone table loaded and ready for next iteration
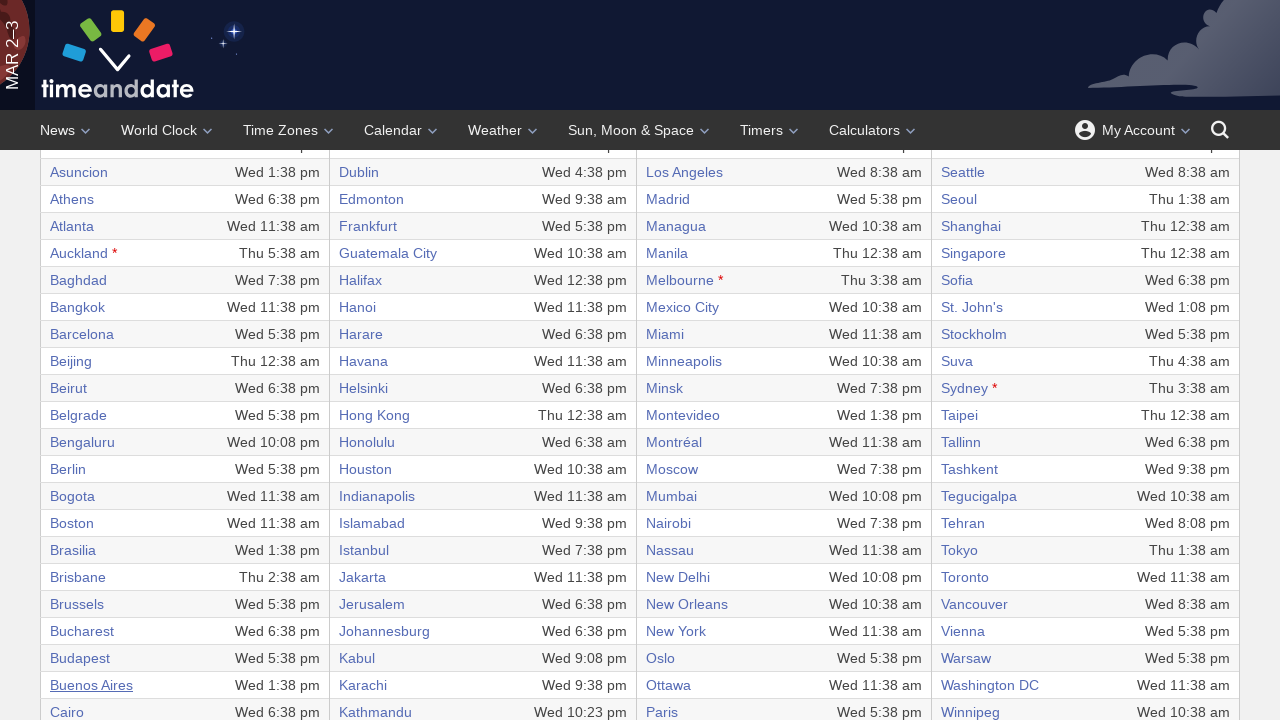

Clicked city link in row 32 of time zone table at (67, 712) on //table/tbody/tr[32]/td[1]/a
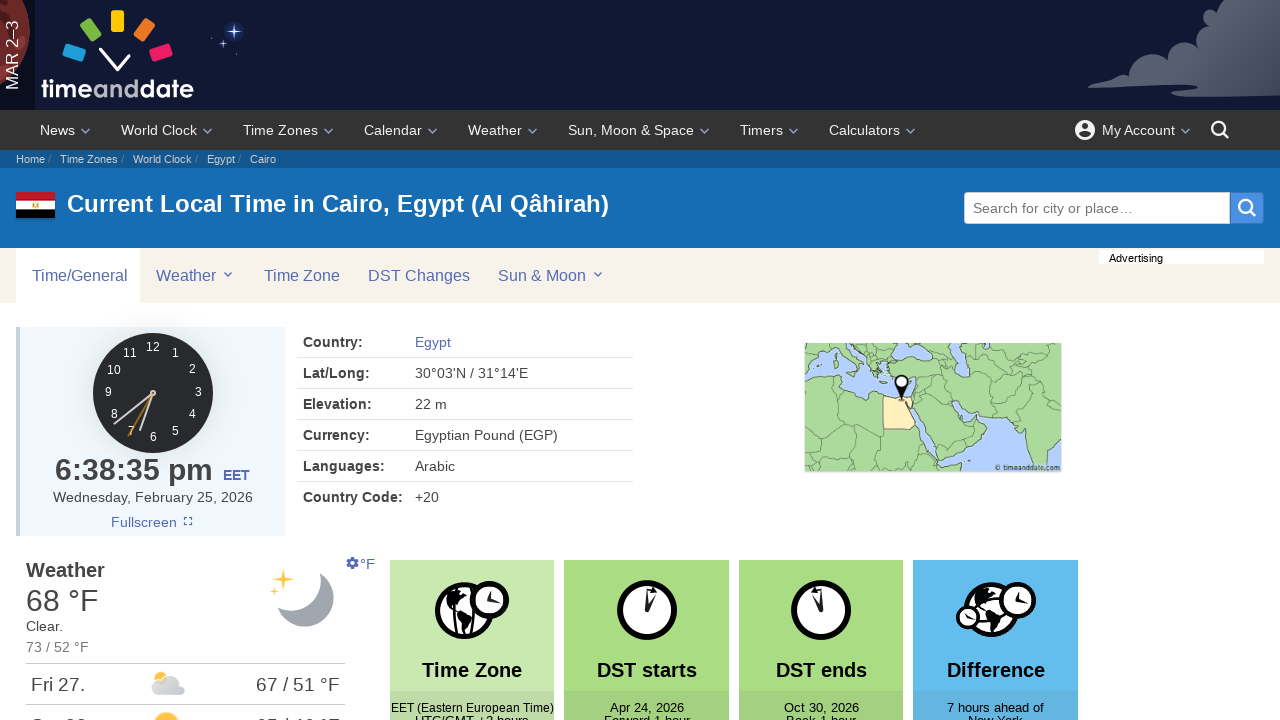

Navigated back to world clock page
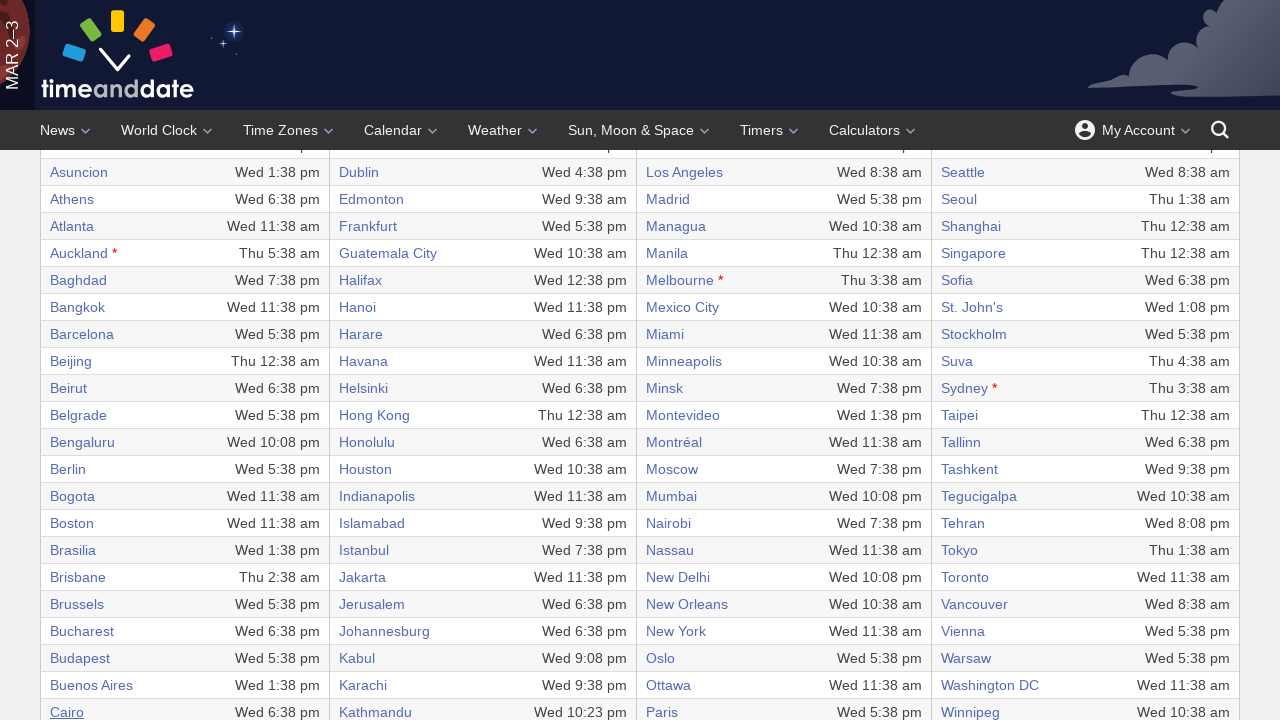

Time zone table loaded and ready for next iteration
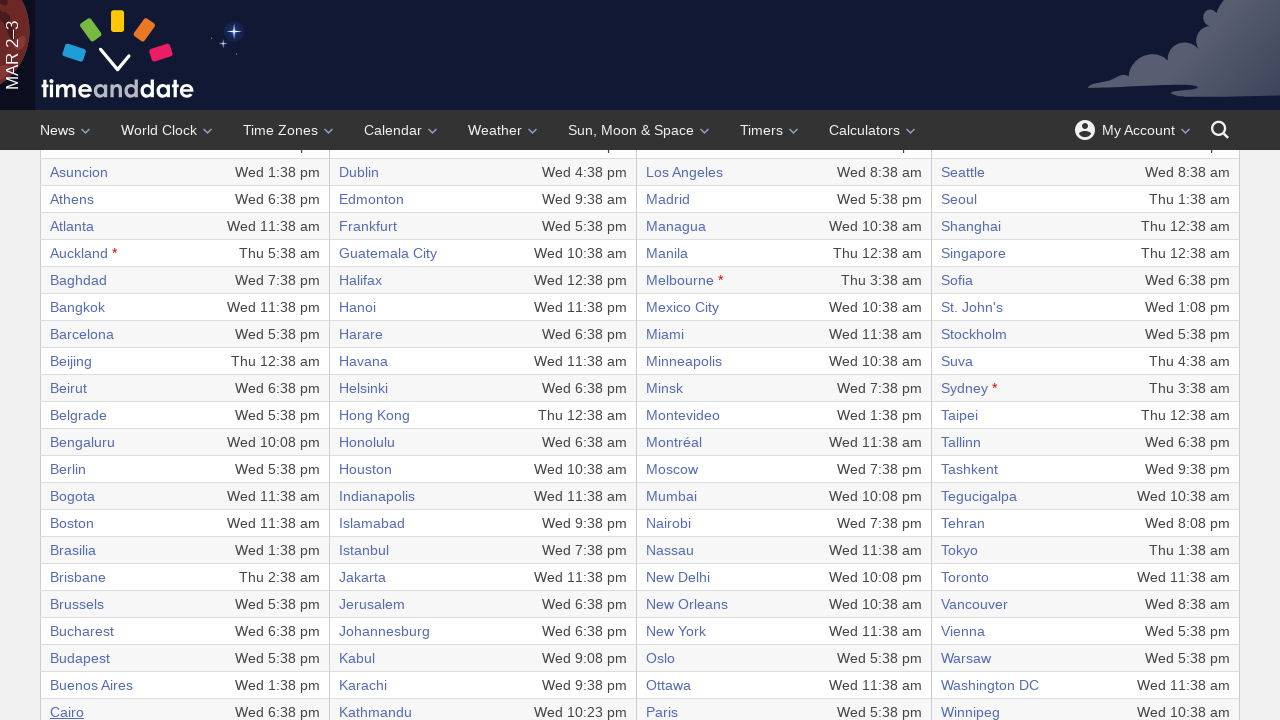

Clicked city link in row 33 of time zone table at (74, 361) on //table/tbody/tr[33]/td[1]/a
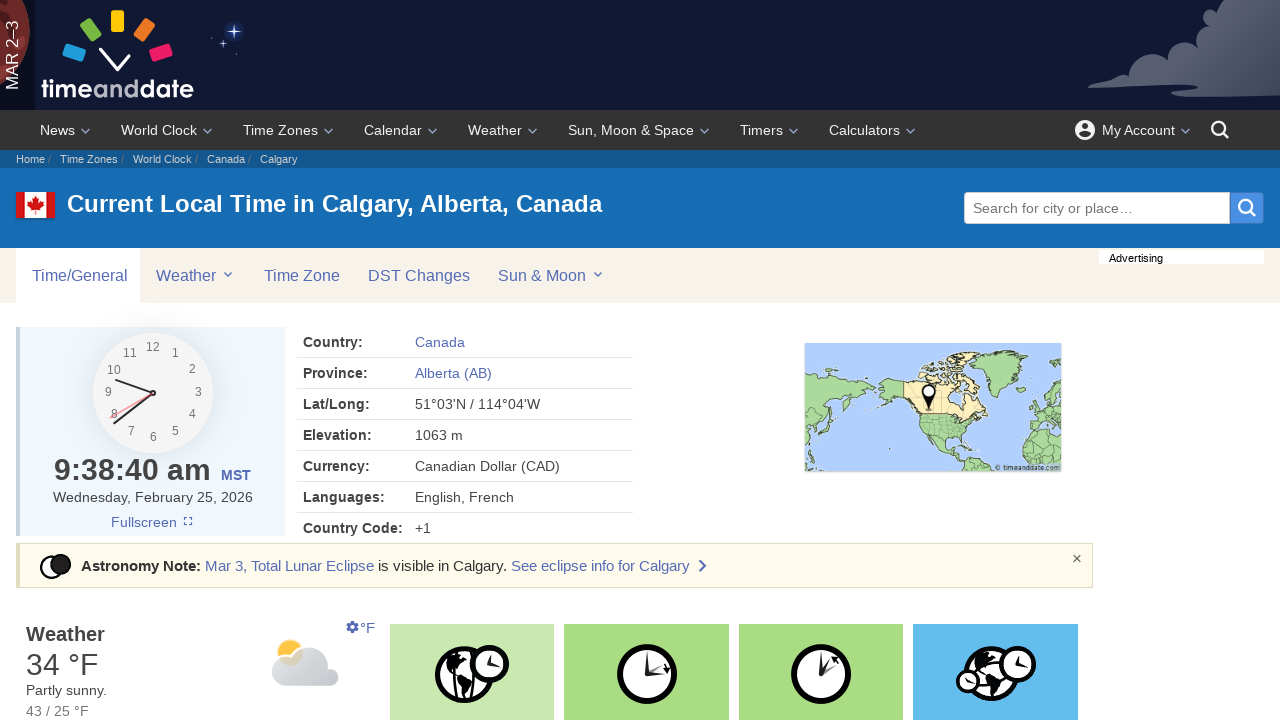

Navigated back to world clock page
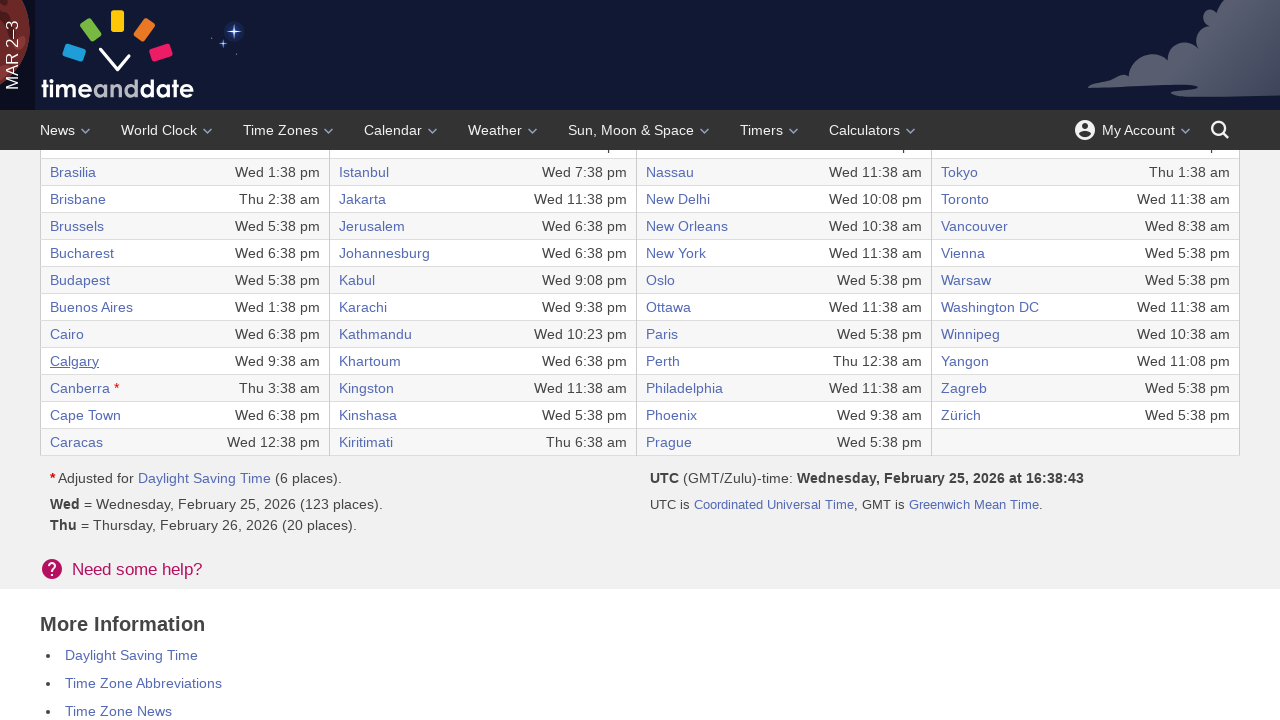

Time zone table loaded and ready for next iteration
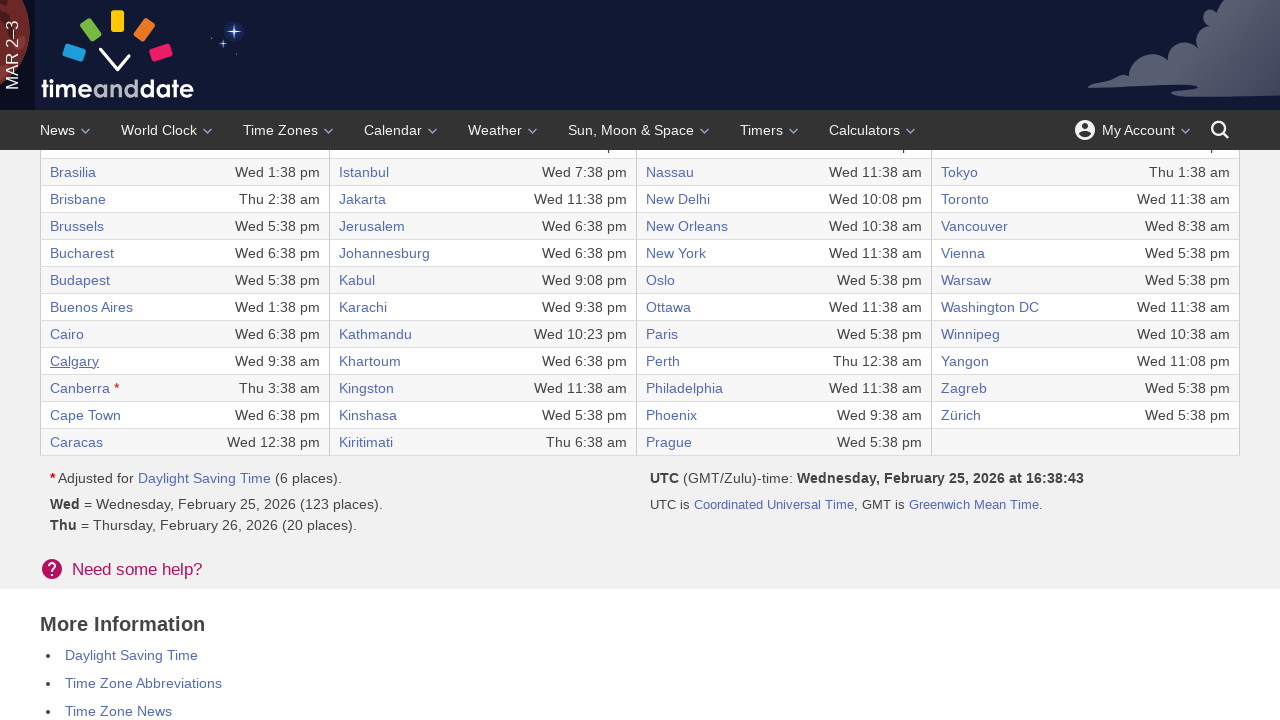

Clicked city link in row 34 of time zone table at (80, 388) on //table/tbody/tr[34]/td[1]/a
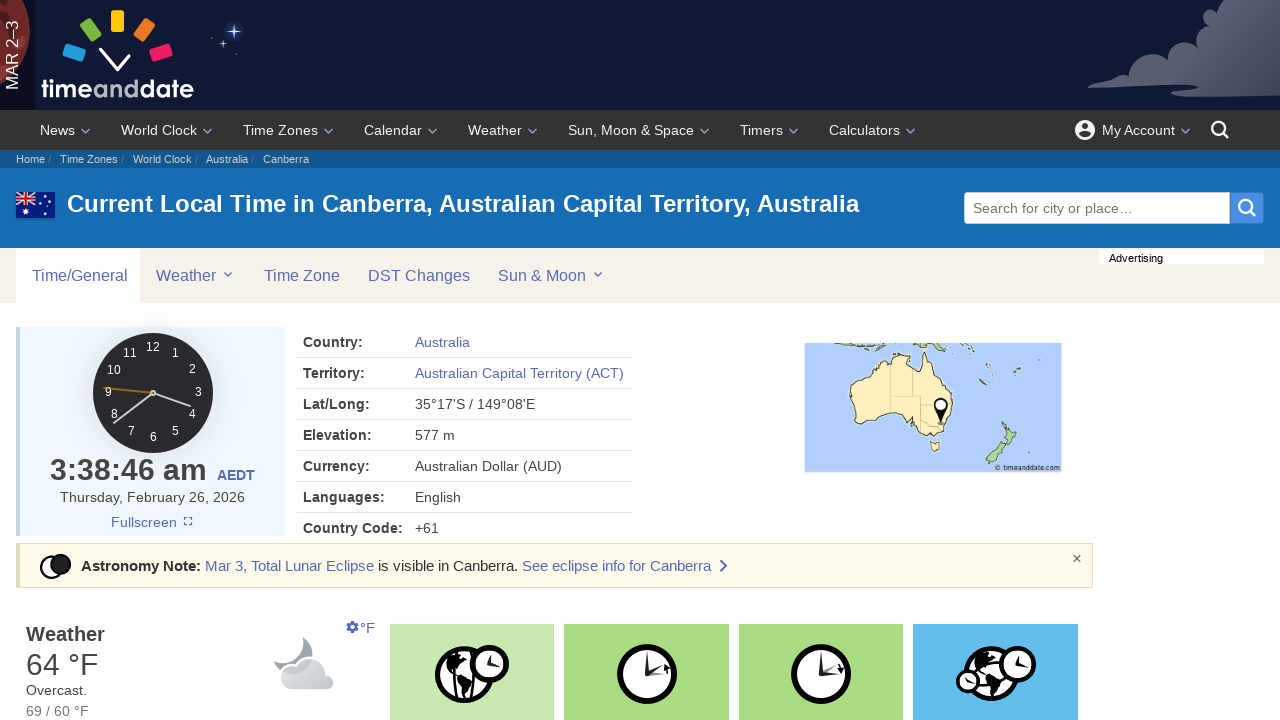

Navigated back to world clock page
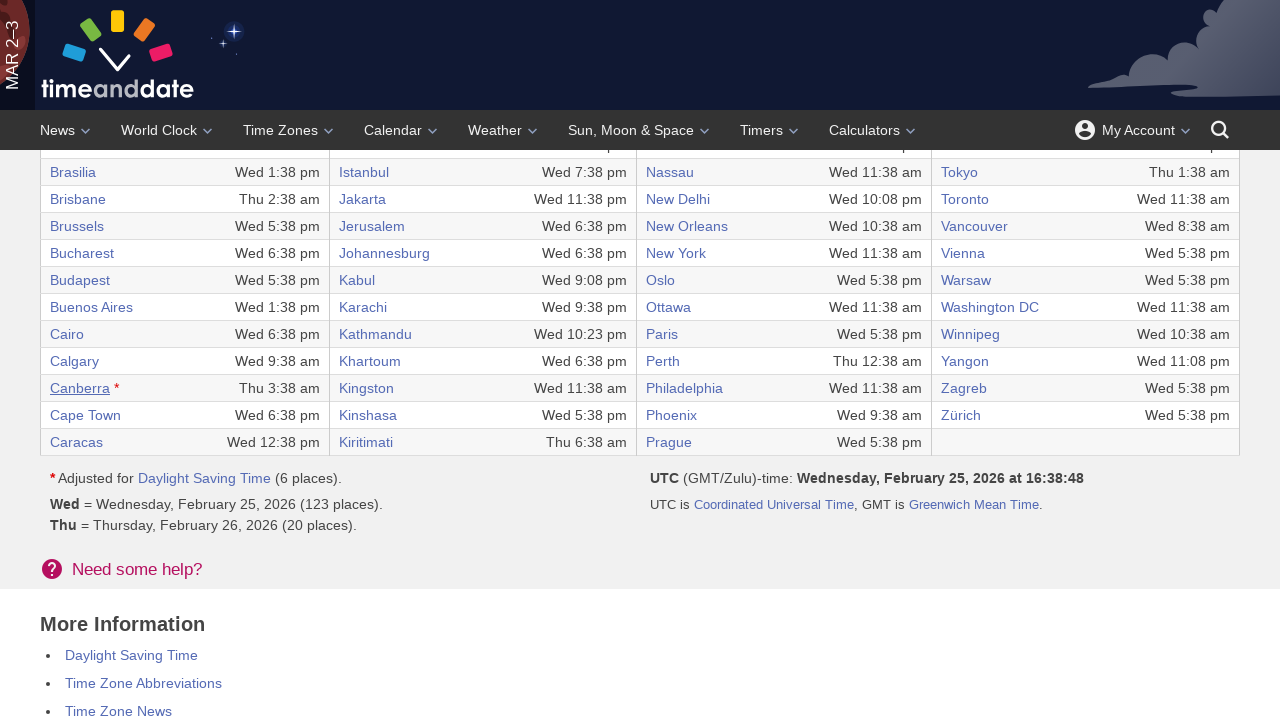

Time zone table loaded and ready for next iteration
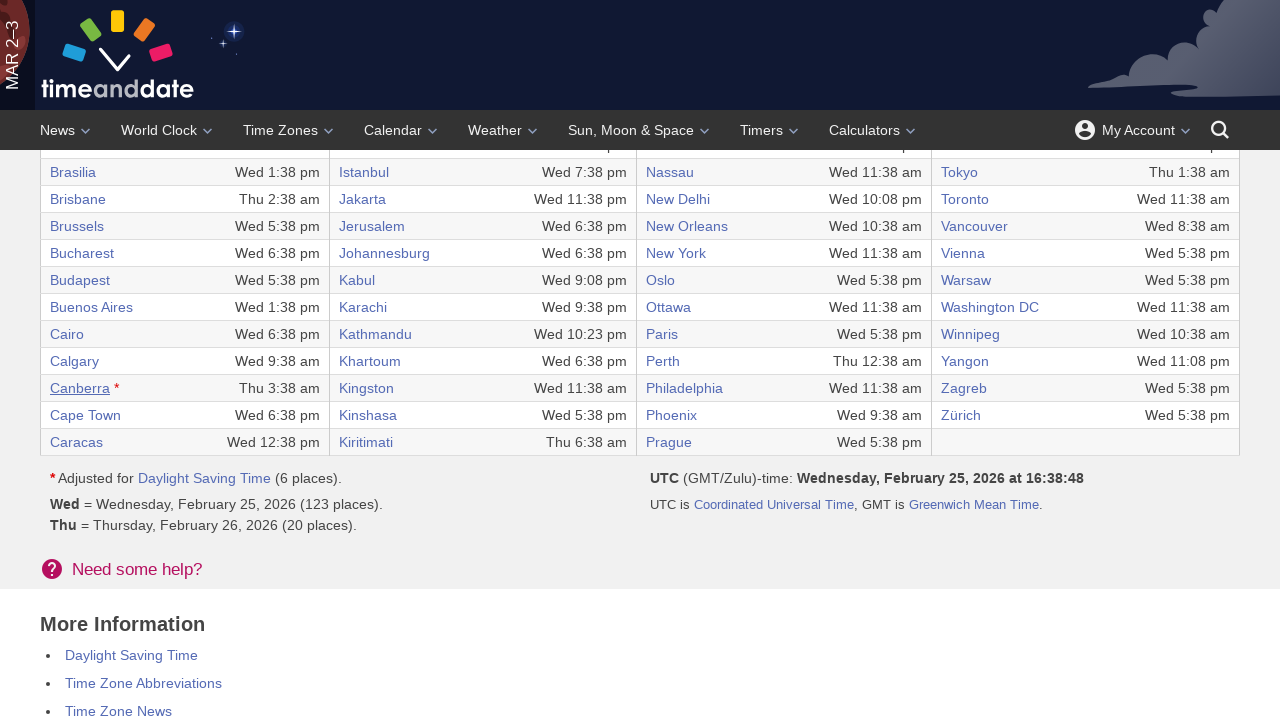

Clicked city link in row 35 of time zone table at (86, 415) on //table/tbody/tr[35]/td[1]/a
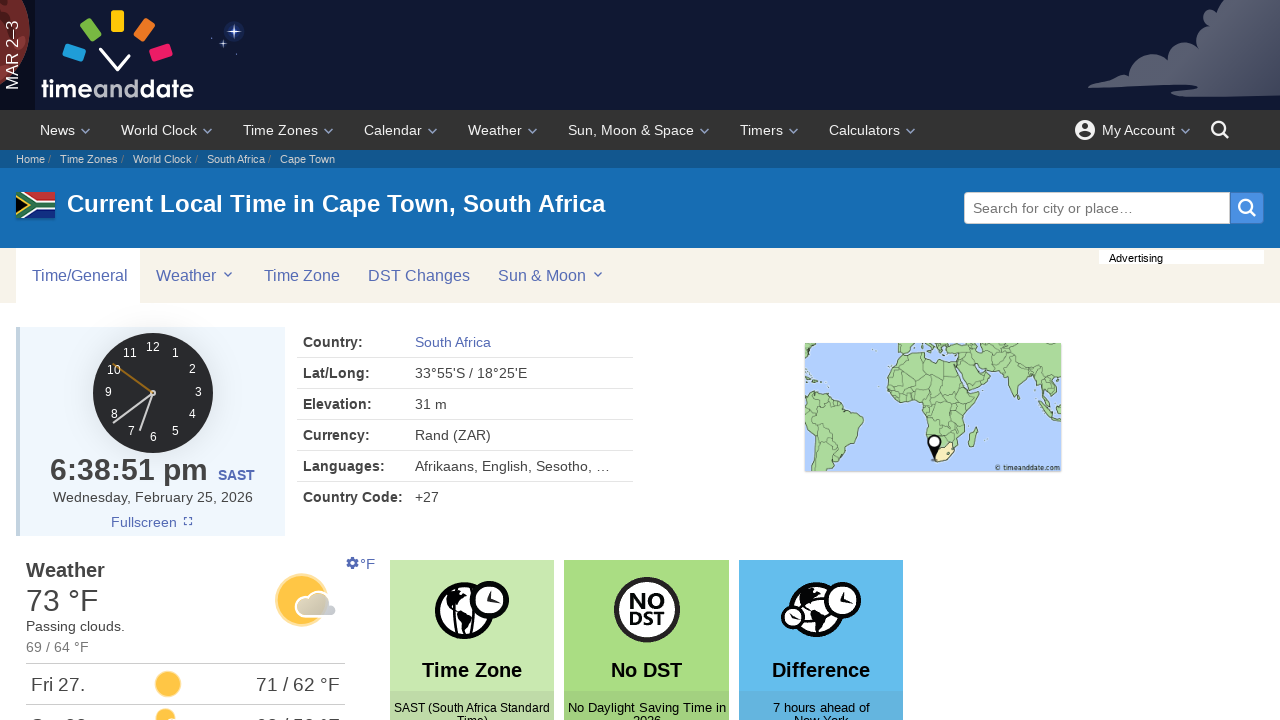

Navigated back to world clock page
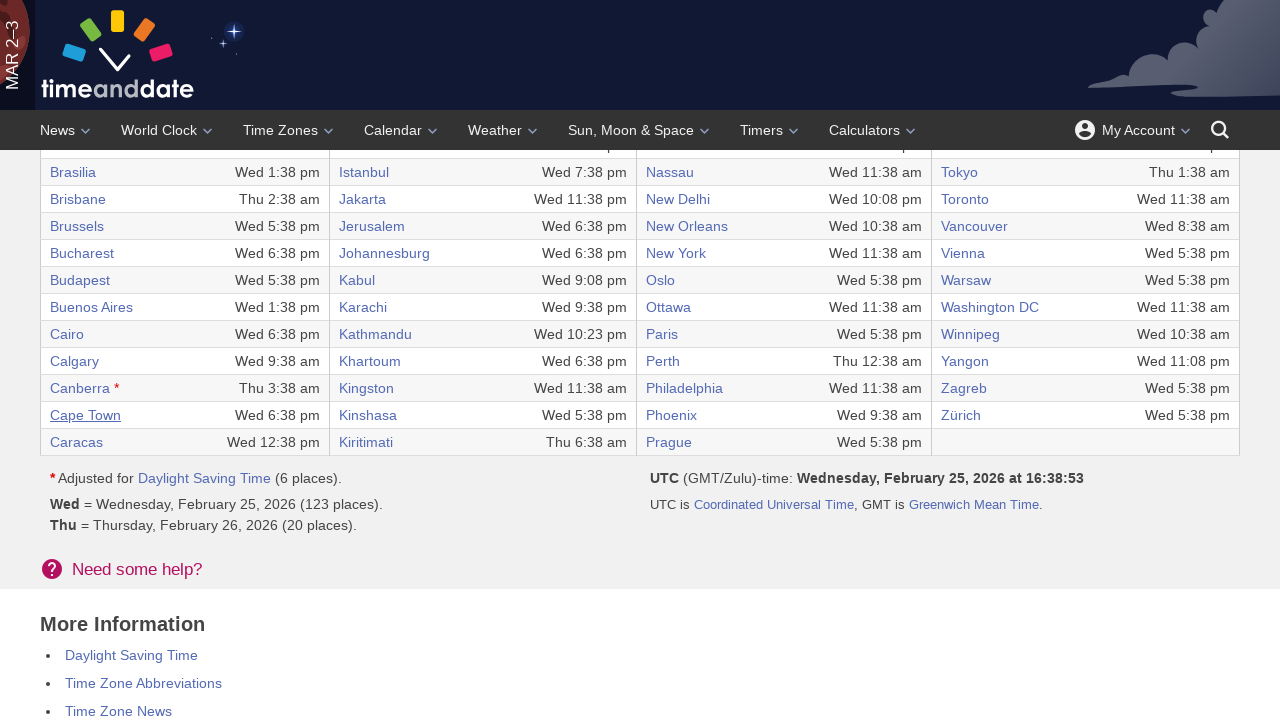

Time zone table loaded and ready for next iteration
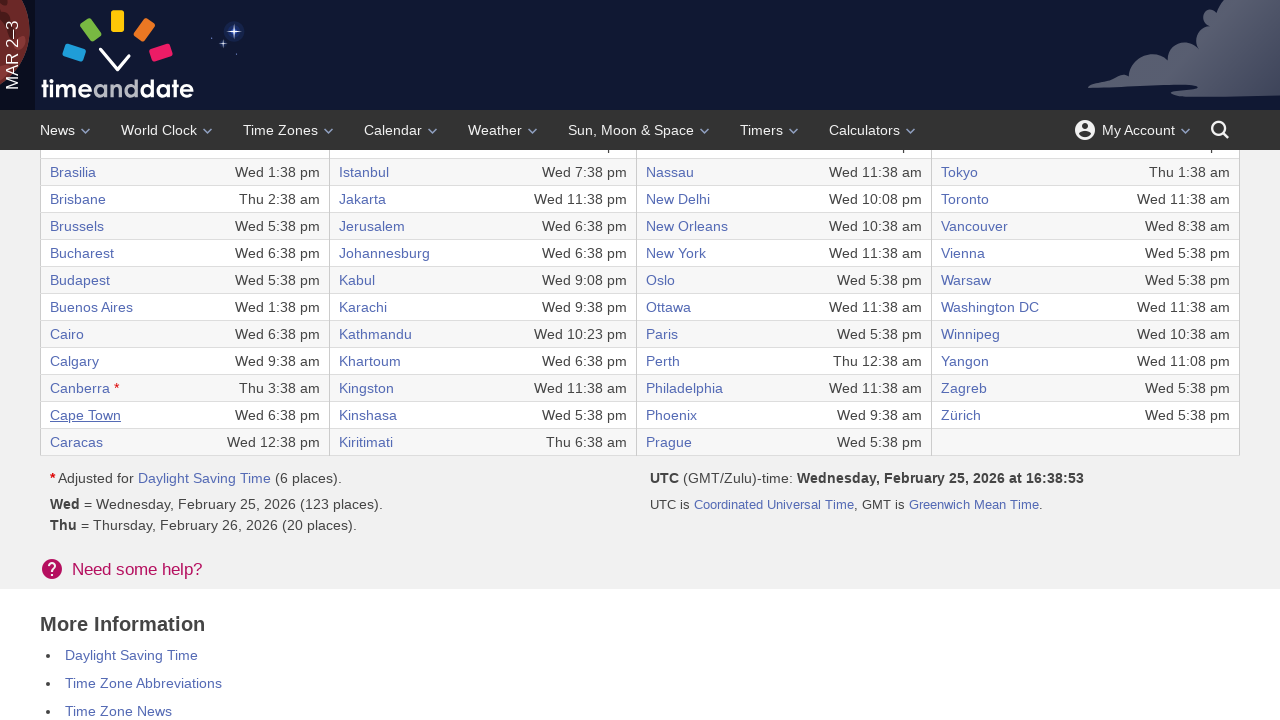

Clicked city link in row 36 of time zone table at (76, 442) on //table/tbody/tr[36]/td[1]/a
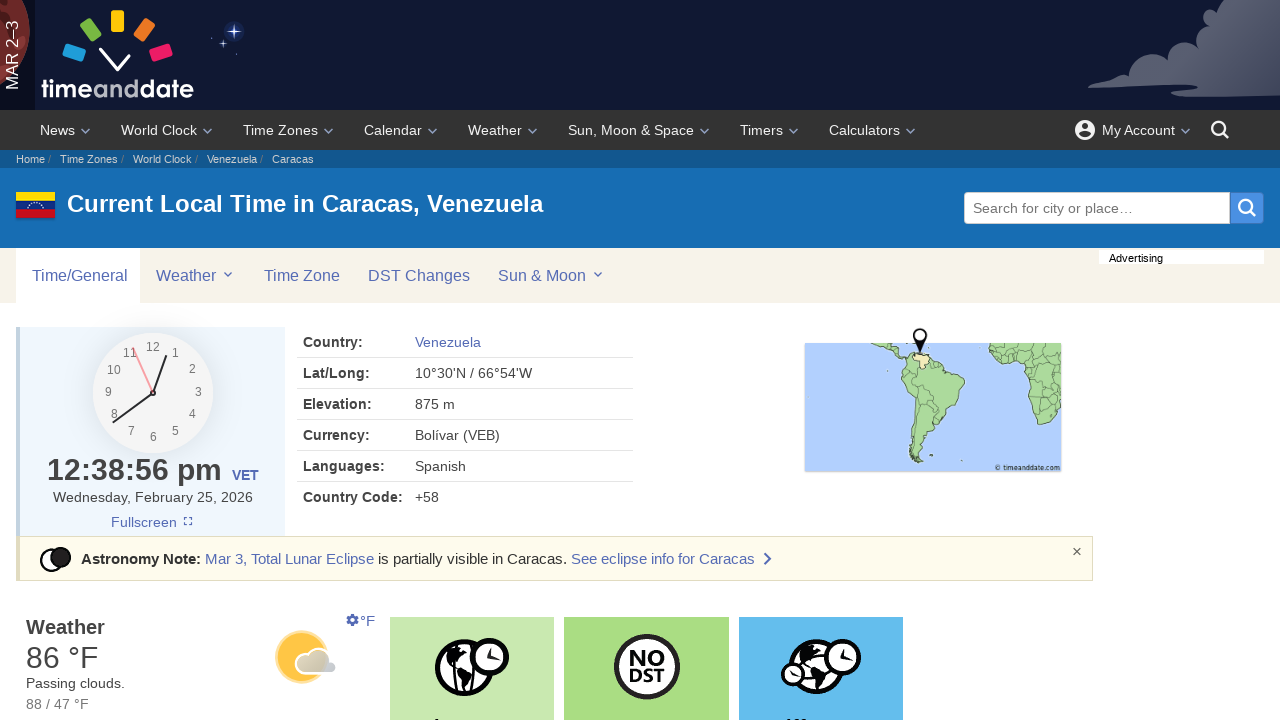

Navigated back to world clock page
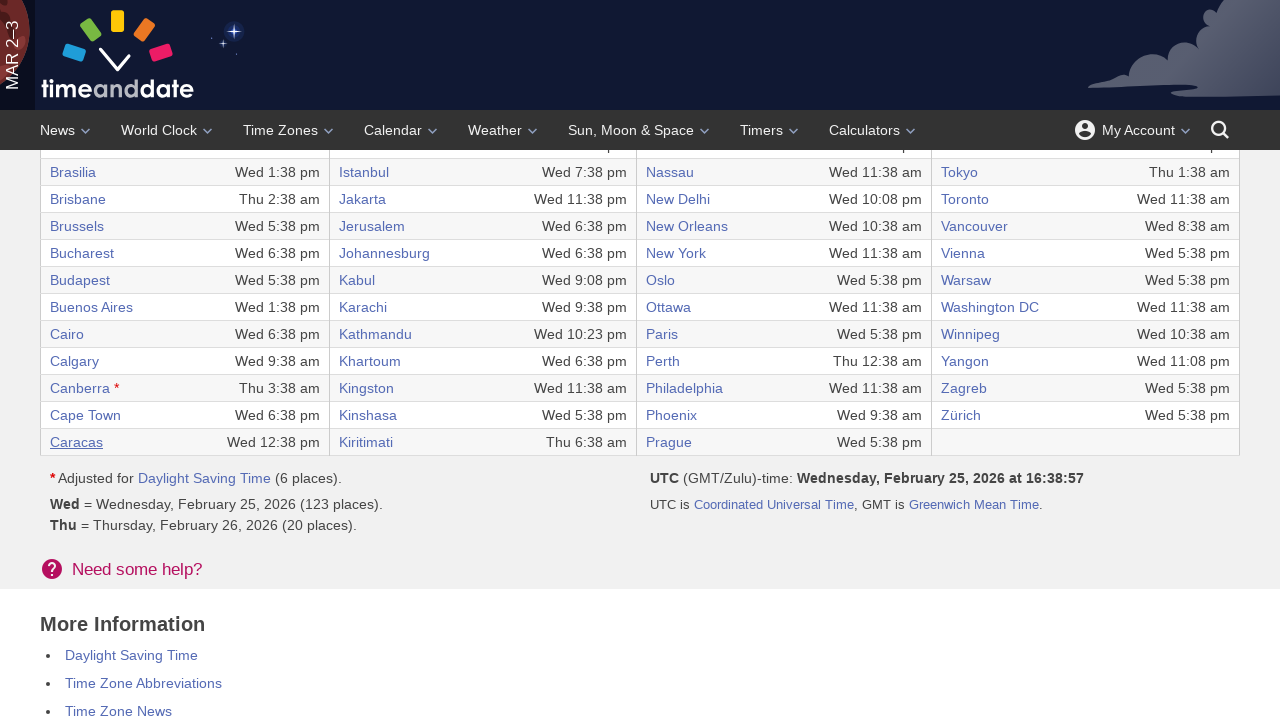

Time zone table loaded and ready for next iteration
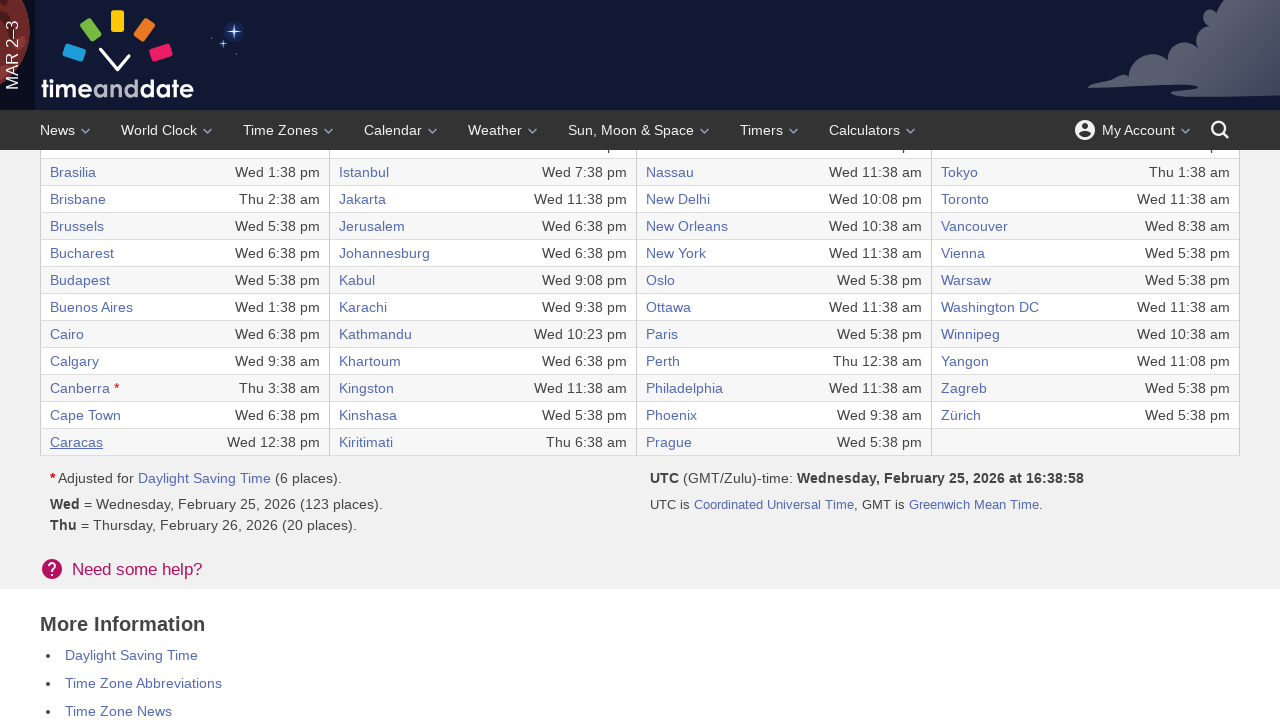

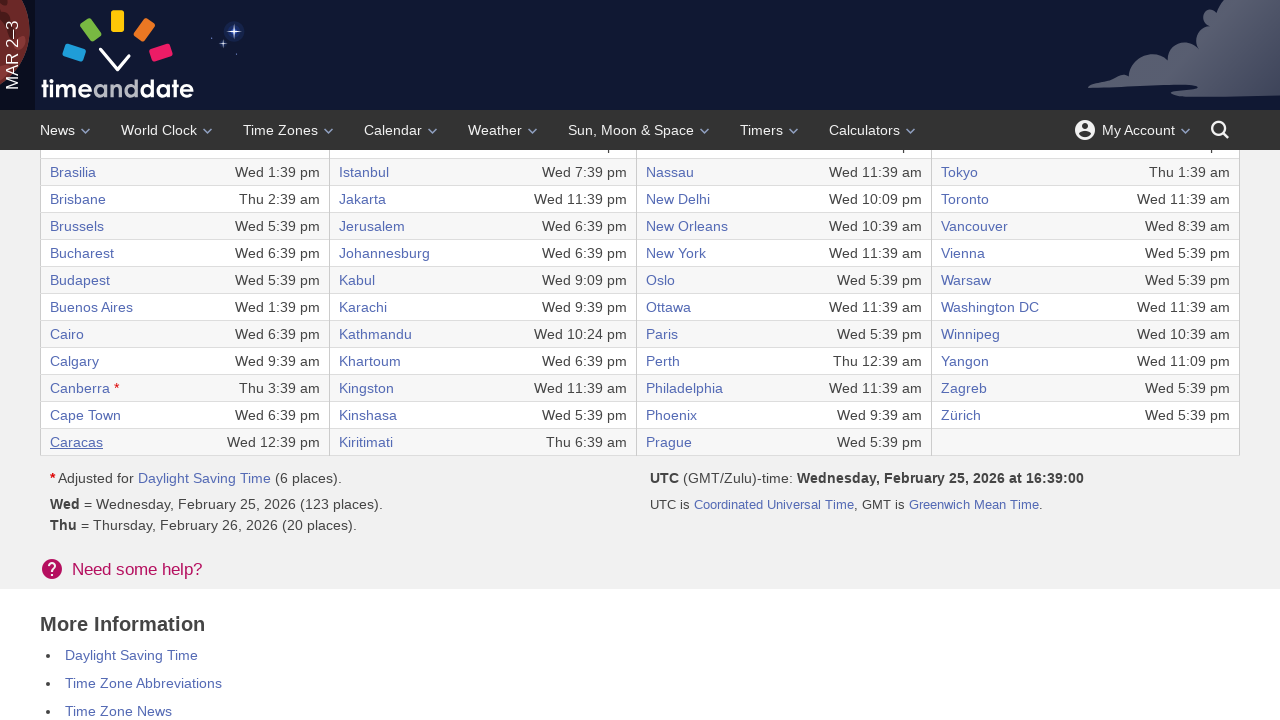